Navigates through a paginated table by clicking each page number and reading table content on each page

Starting URL: https://testautomationpractice.blogspot.com/

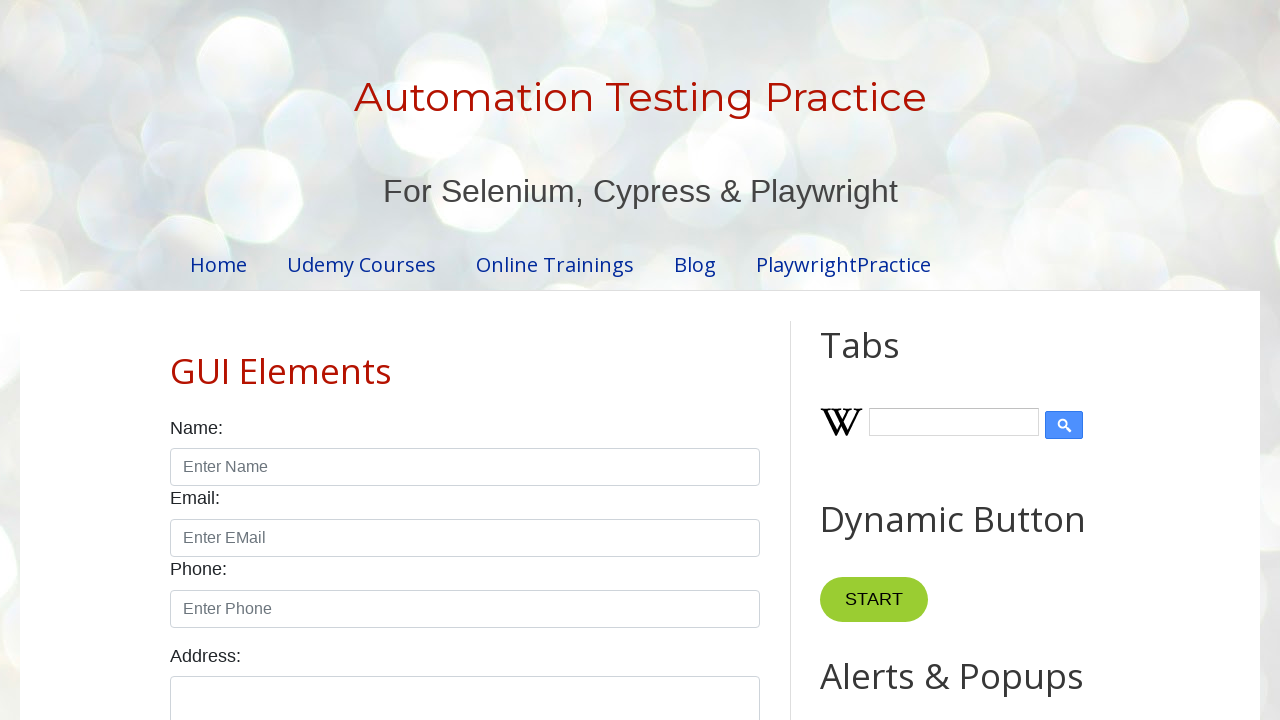

Retrieved all pagination page number elements
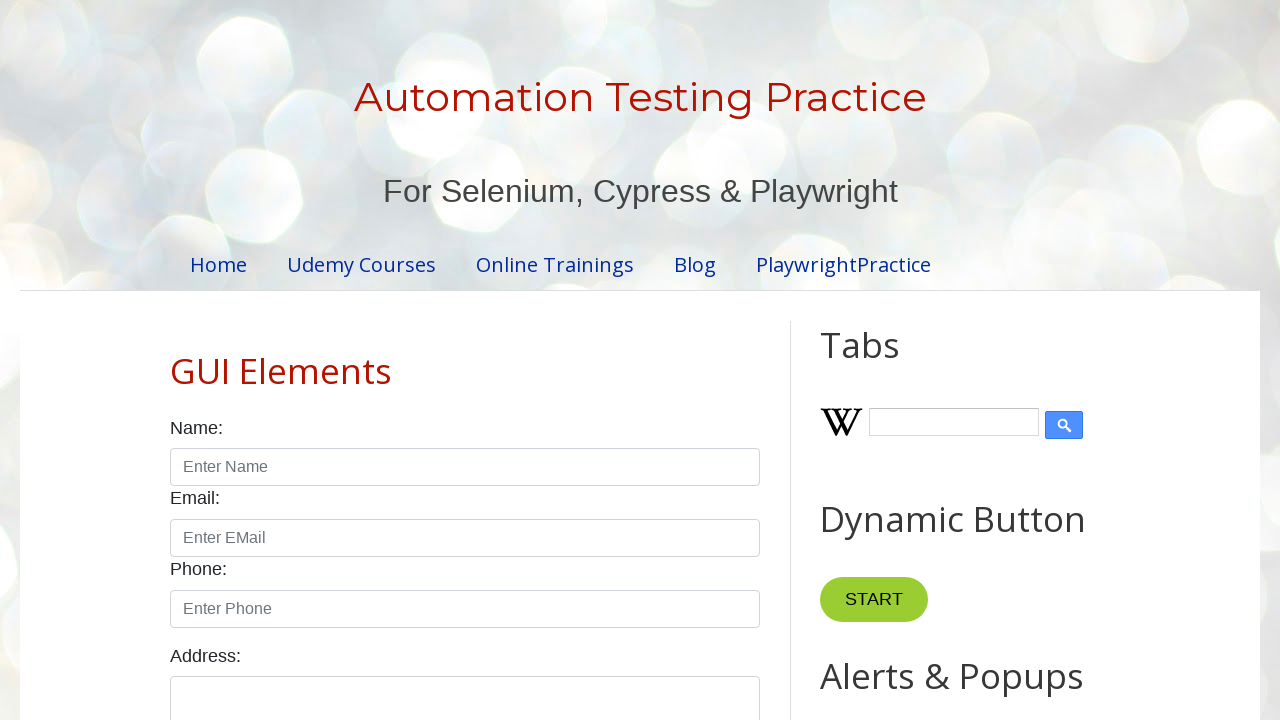

Identified 4 pages in the pagination
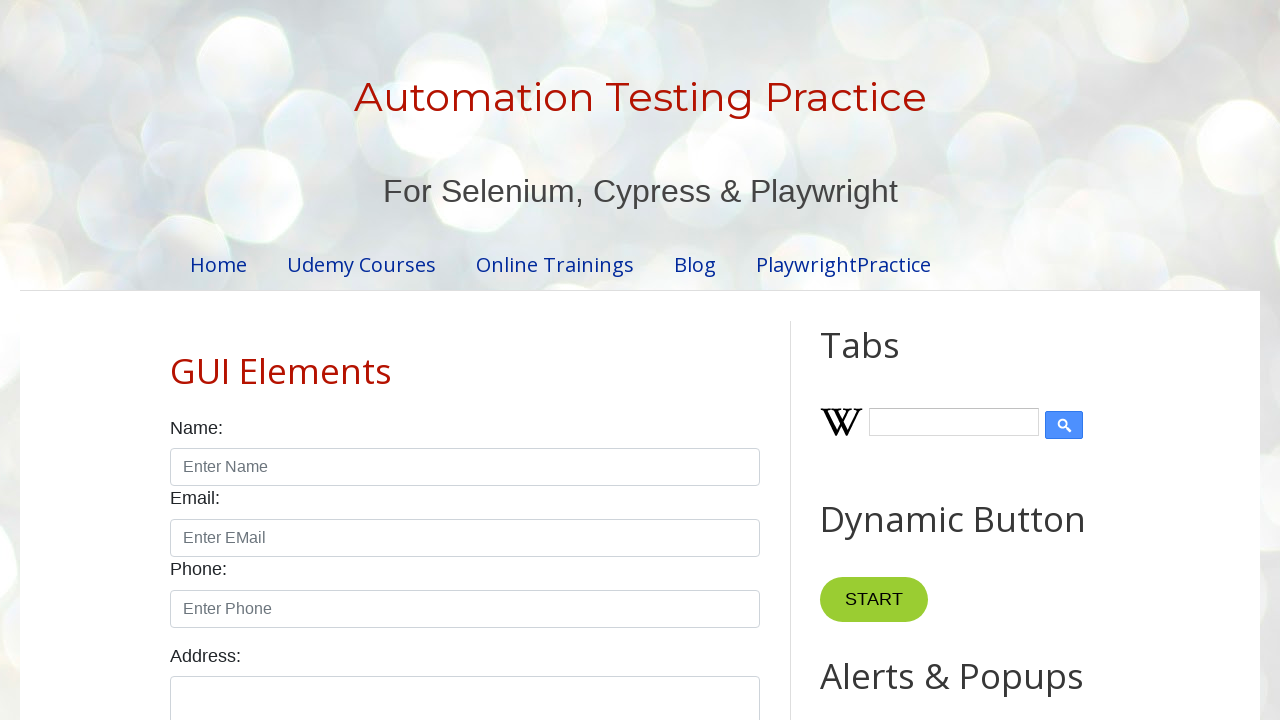

Clicked on page 1 in pagination at (416, 361) on //ul[@class='pagination']/li[1]/a
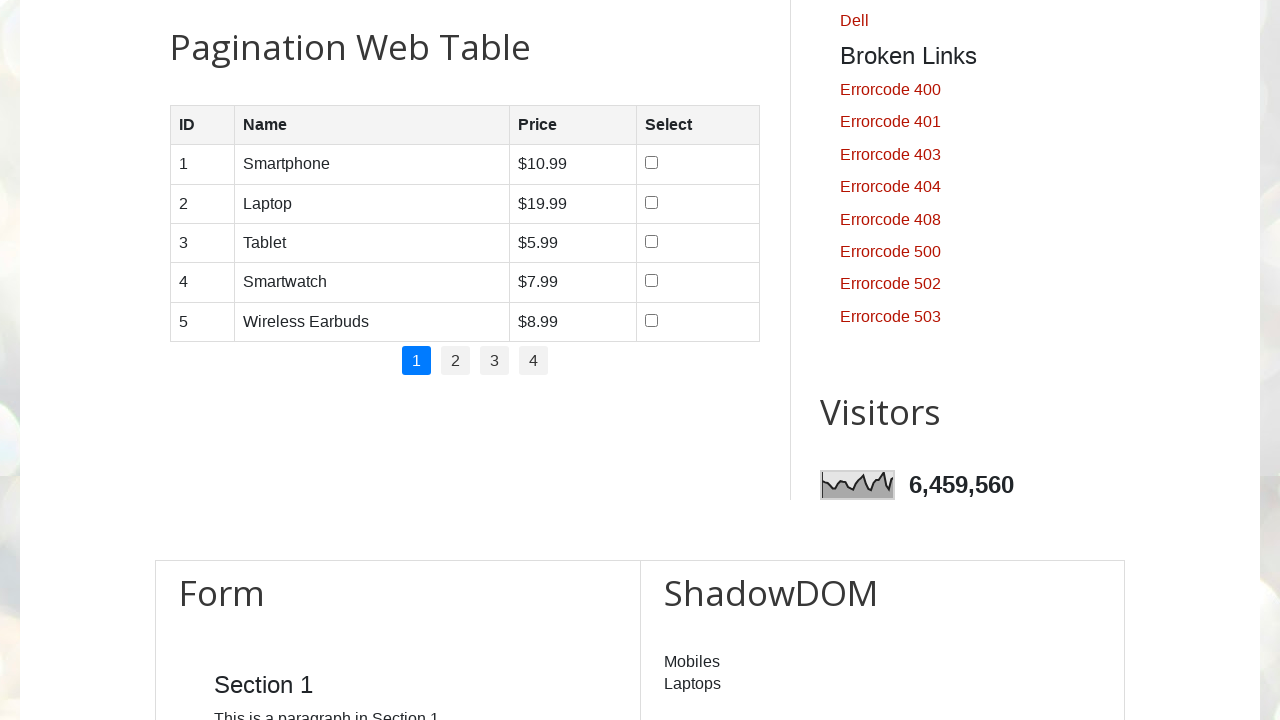

Table loaded on page 1
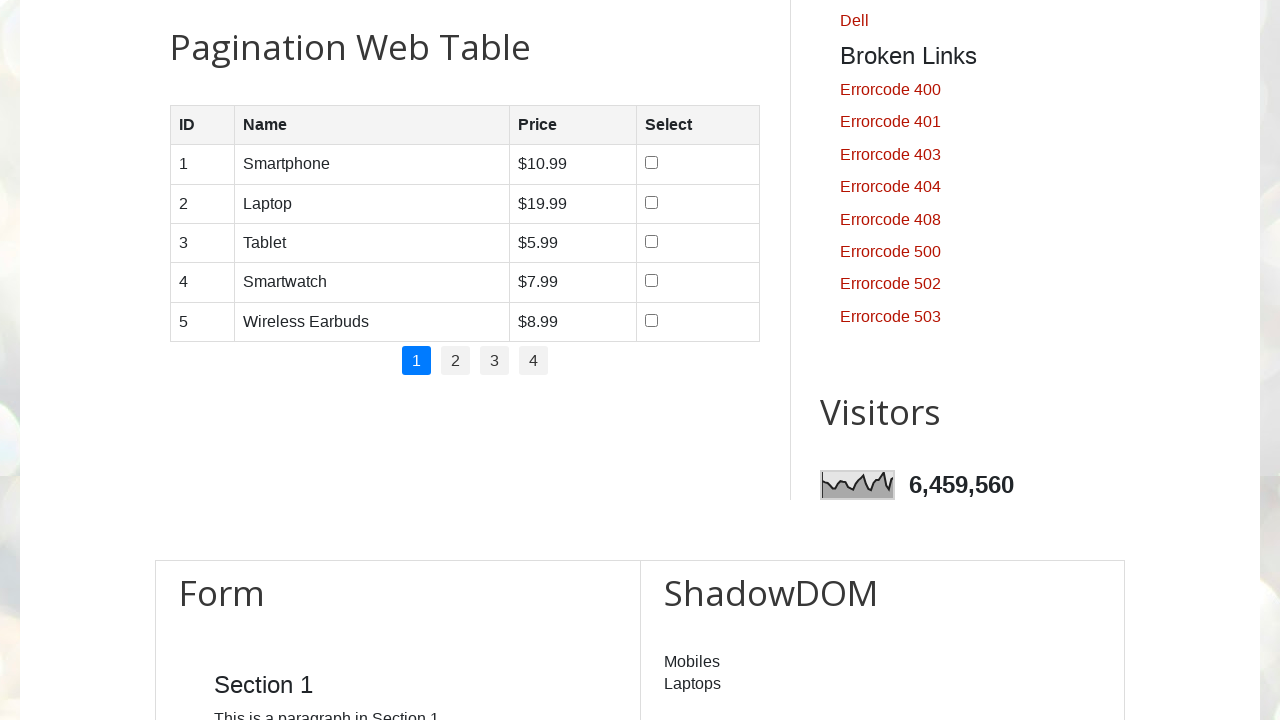

Counted 5 rows in table on page 1
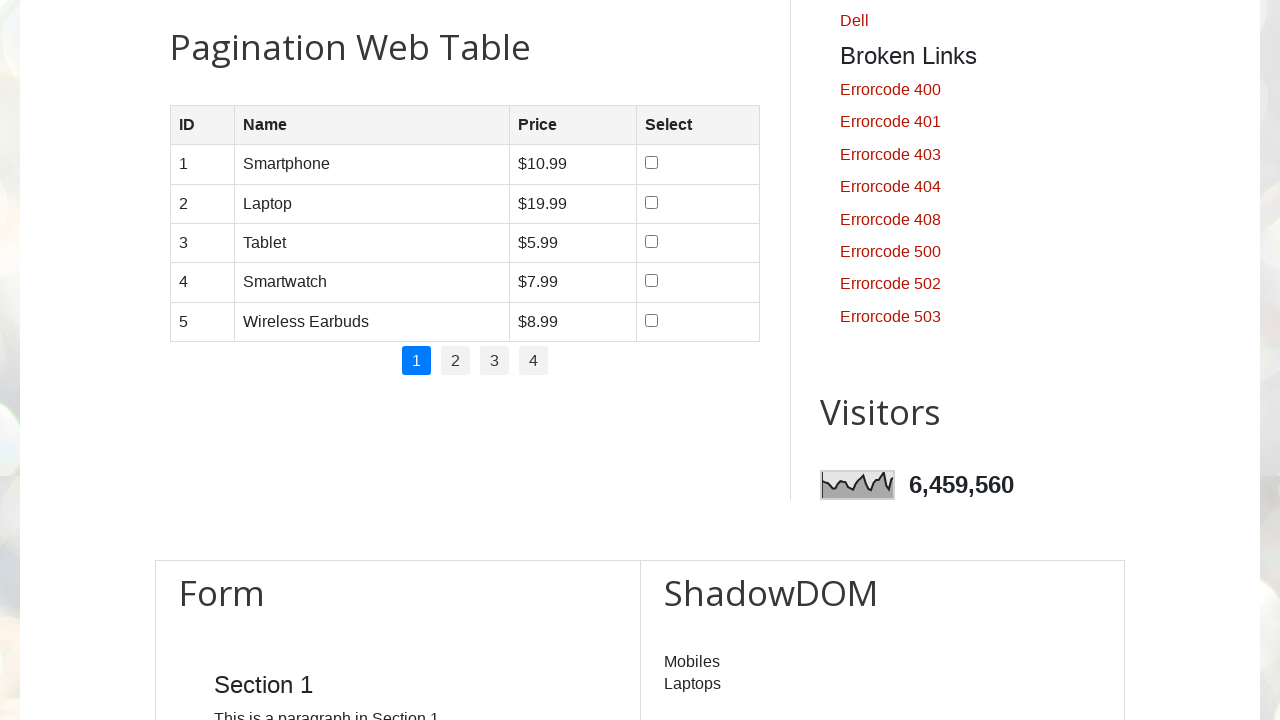

Counted 4 columns in table on page 1
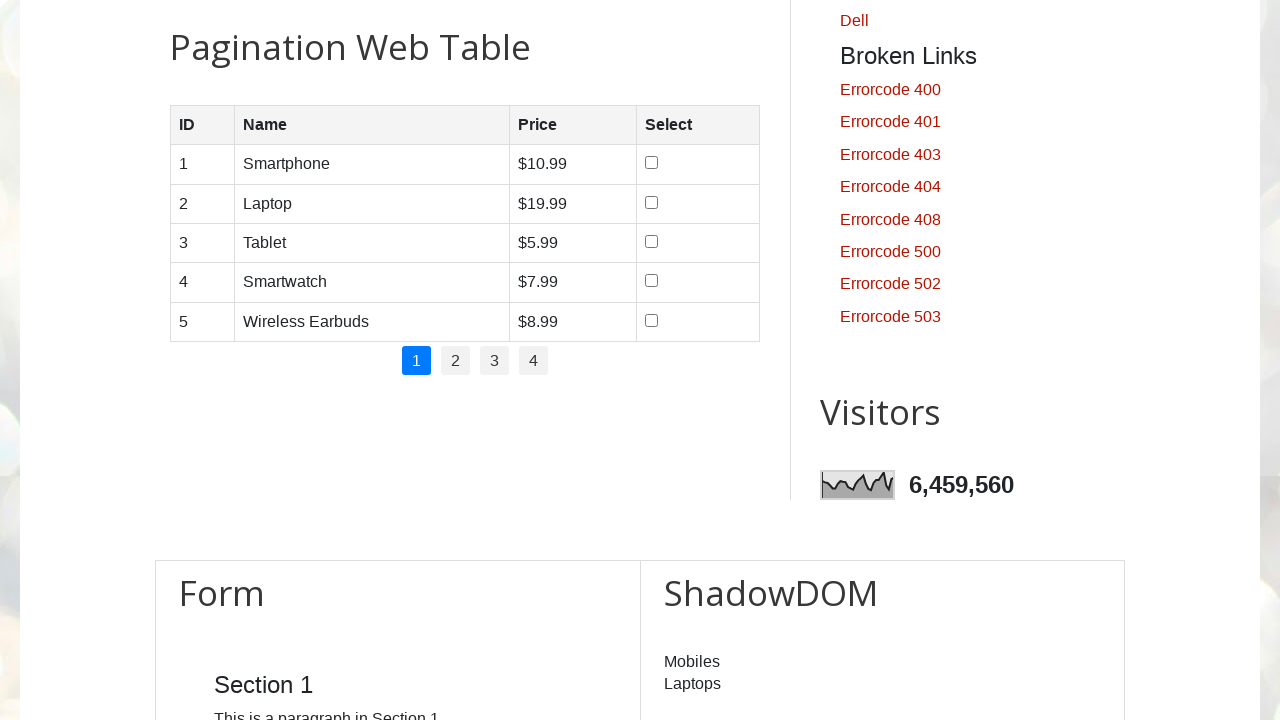

Read cell content at row 1, column 1 on page 1
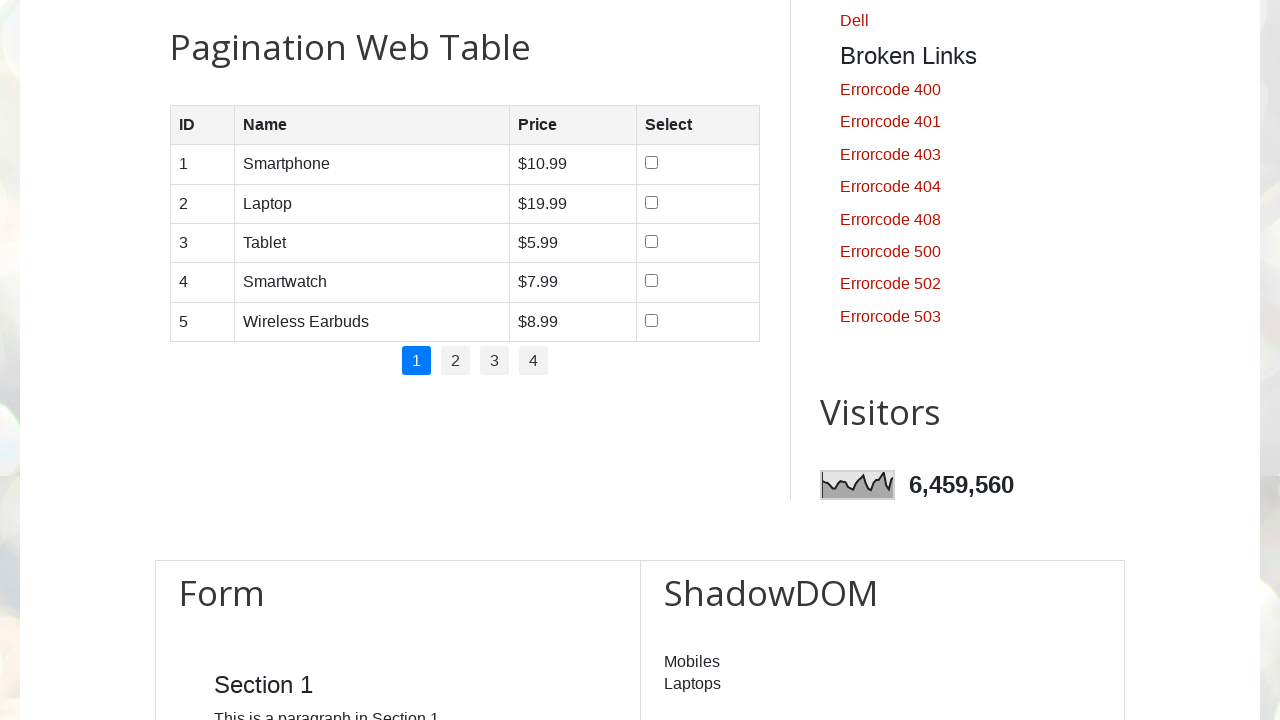

Read cell content at row 1, column 2 on page 1
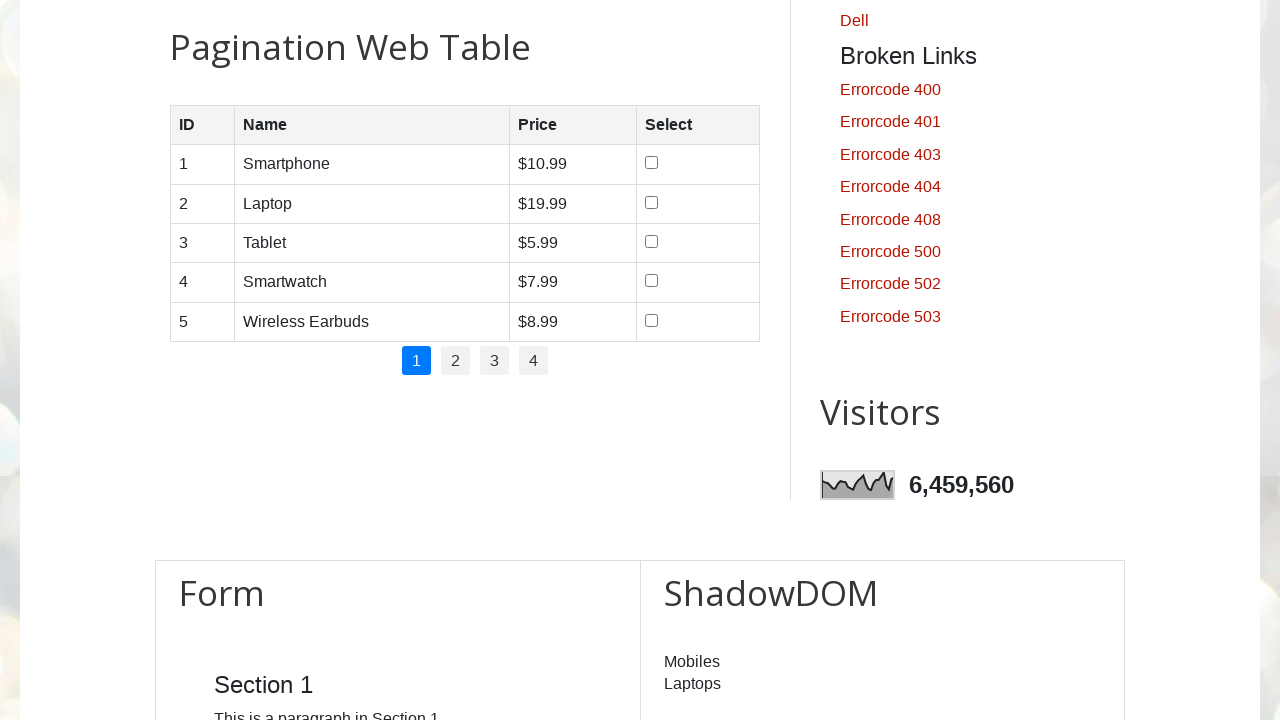

Read cell content at row 1, column 3 on page 1
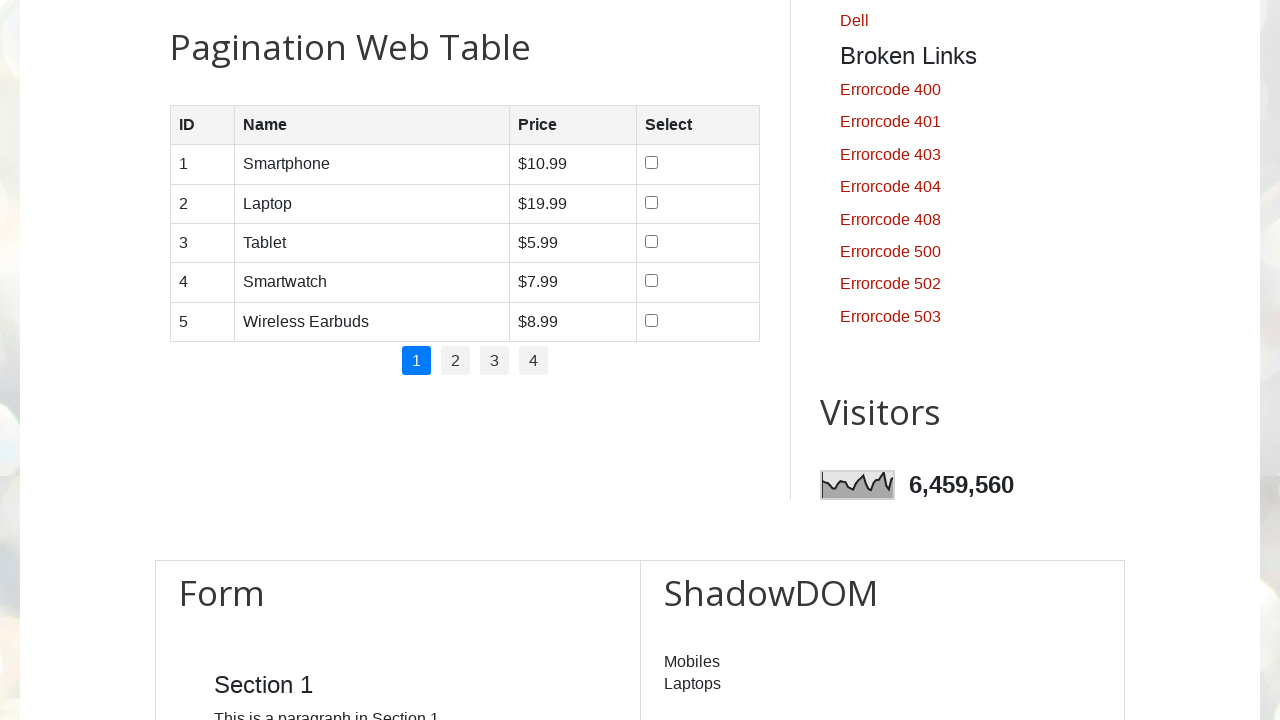

Read cell content at row 1, column 4 on page 1
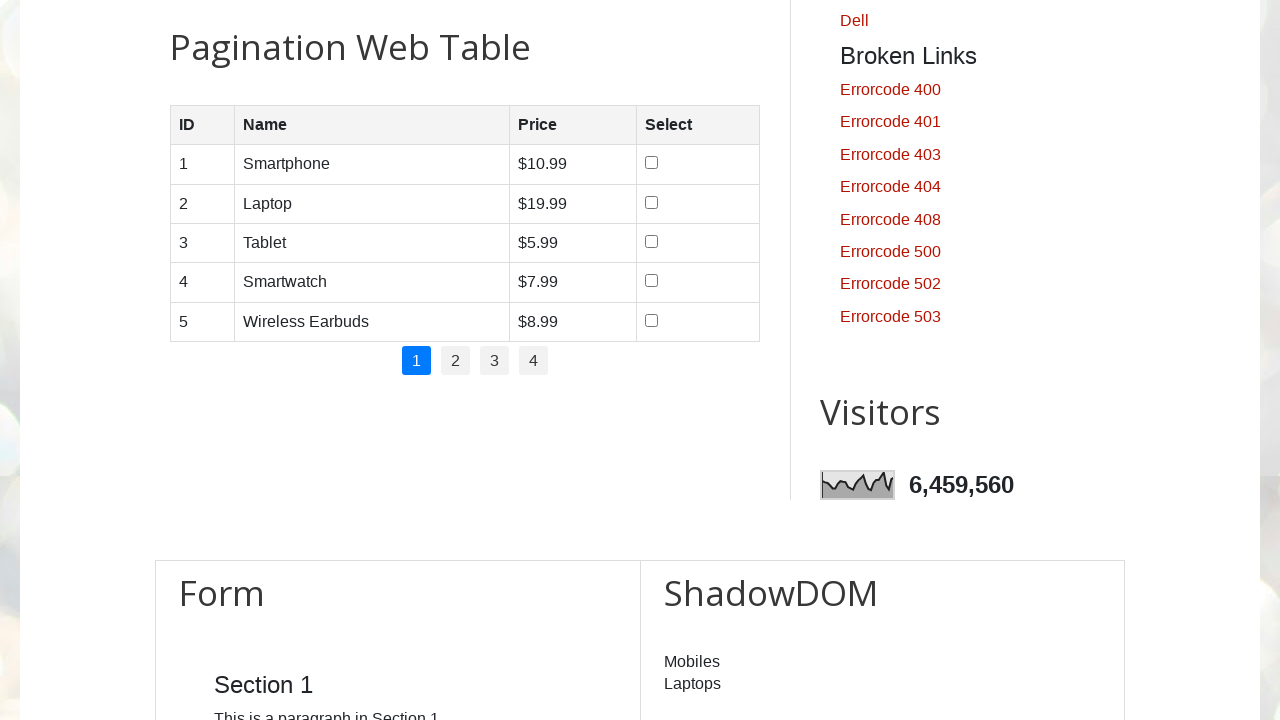

Read cell content at row 2, column 1 on page 1
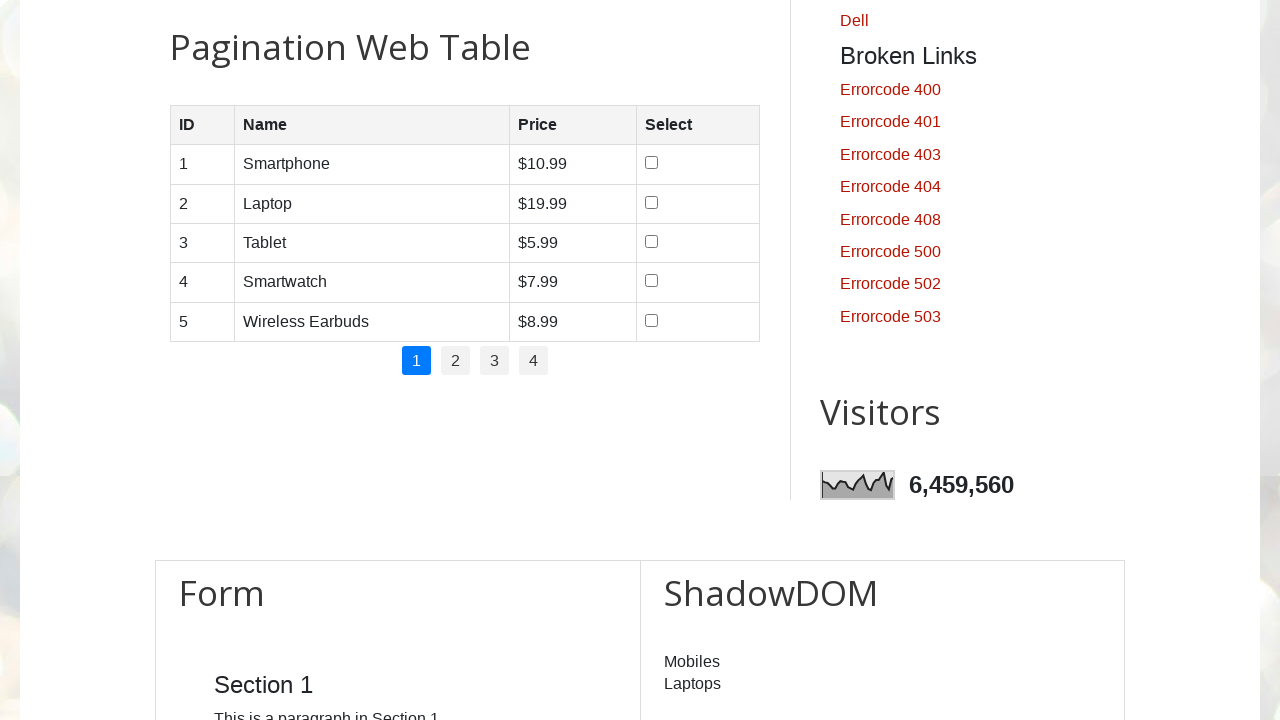

Read cell content at row 2, column 2 on page 1
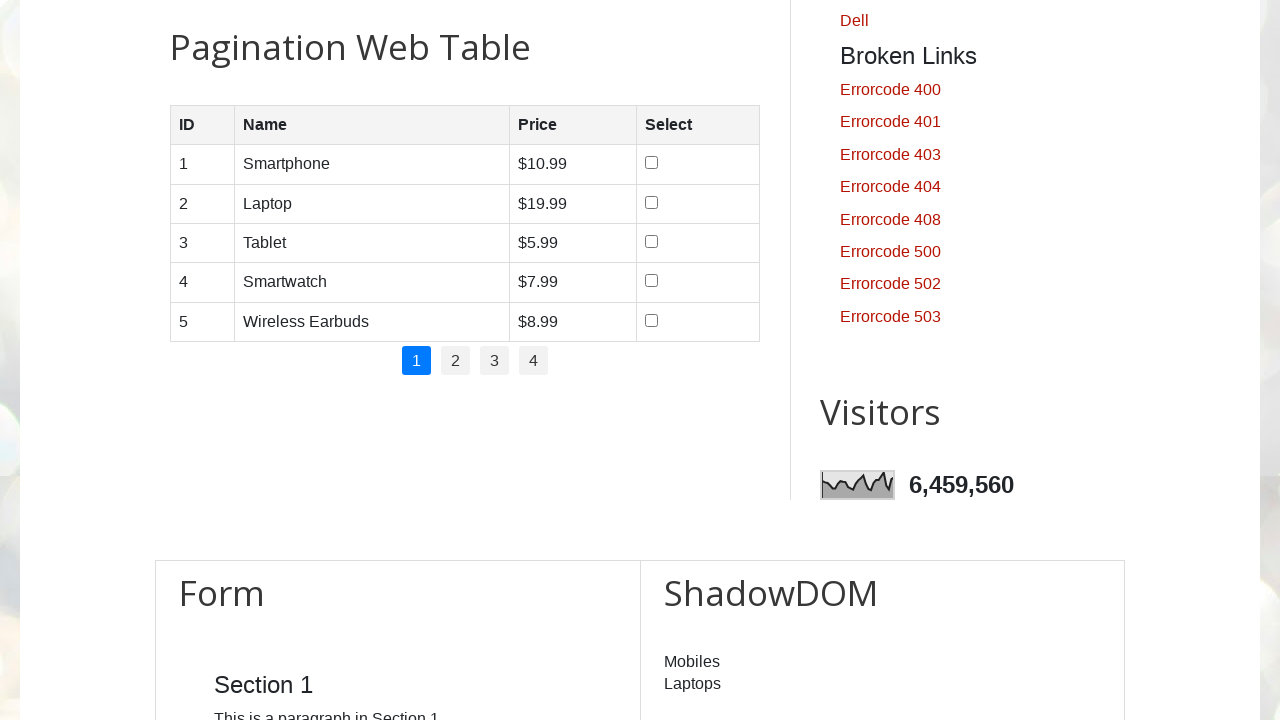

Read cell content at row 2, column 3 on page 1
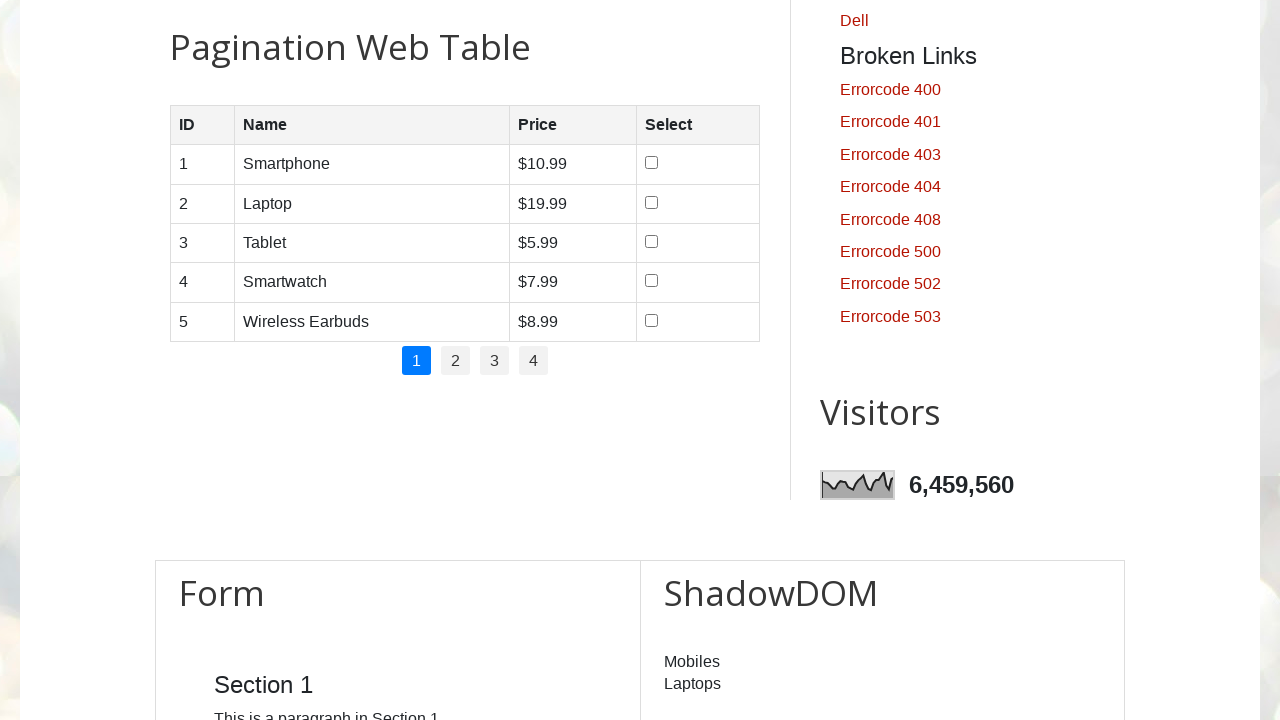

Read cell content at row 2, column 4 on page 1
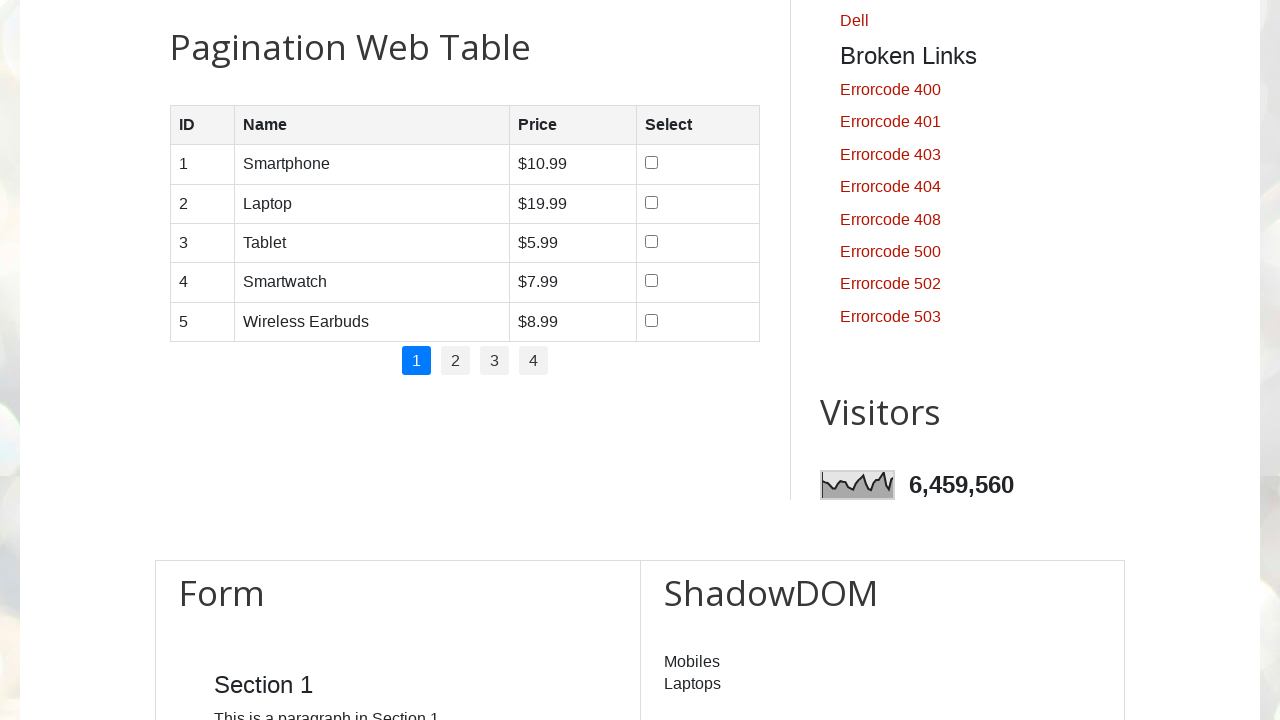

Read cell content at row 3, column 1 on page 1
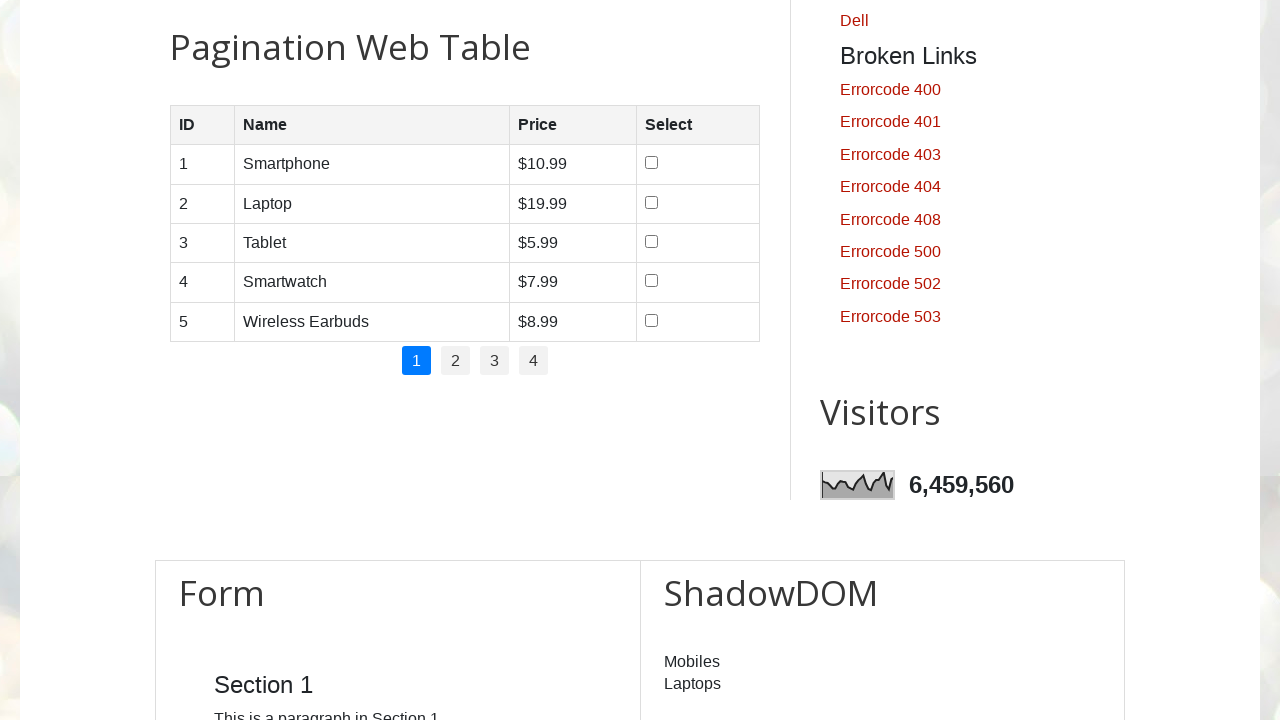

Read cell content at row 3, column 2 on page 1
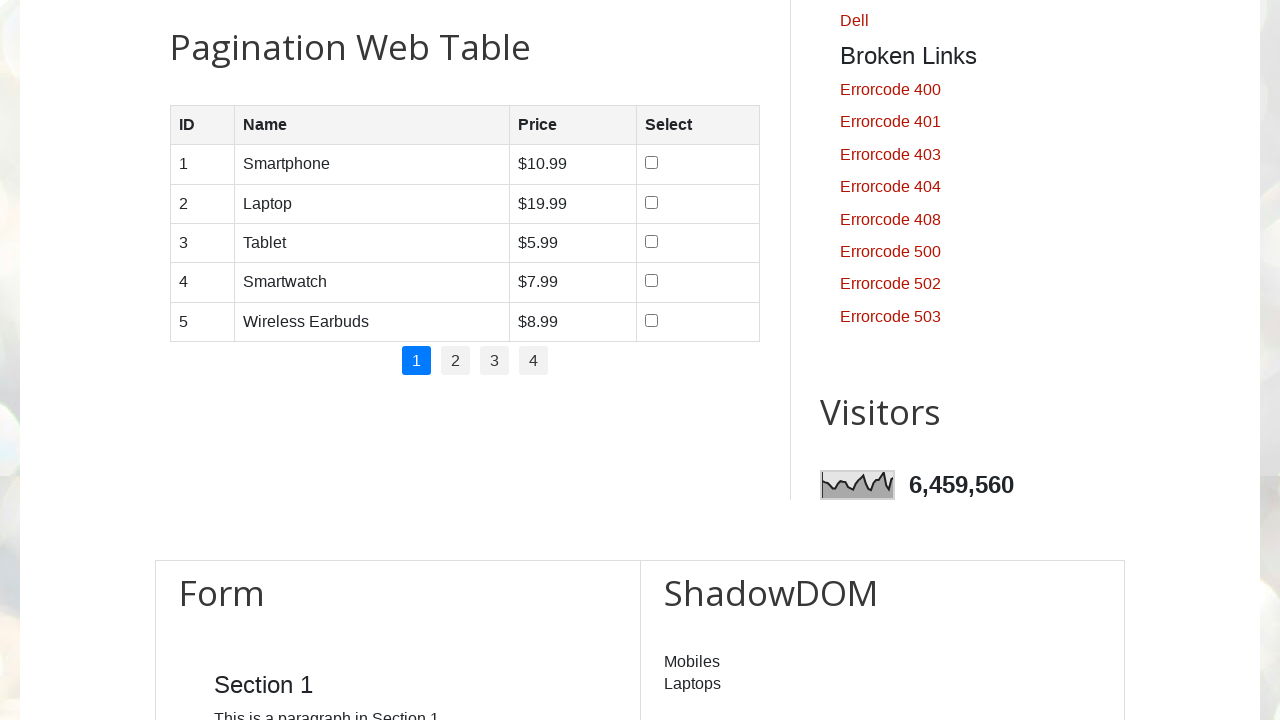

Read cell content at row 3, column 3 on page 1
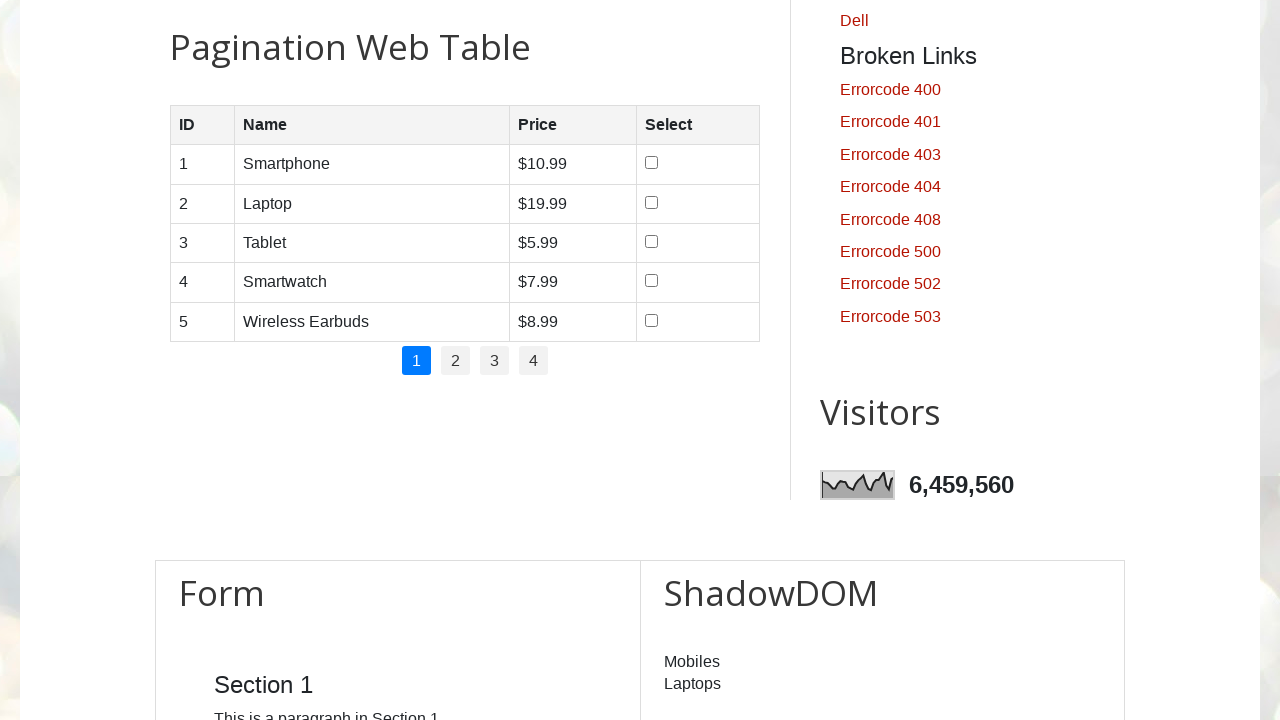

Read cell content at row 3, column 4 on page 1
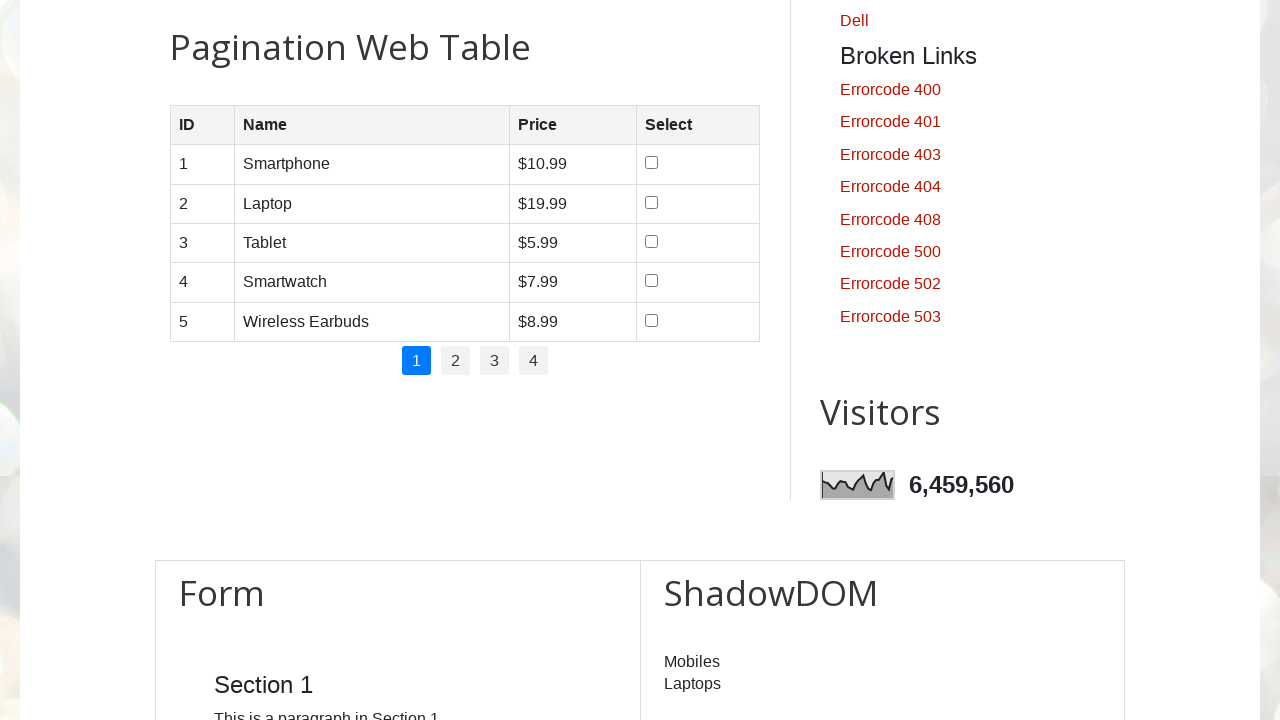

Read cell content at row 4, column 1 on page 1
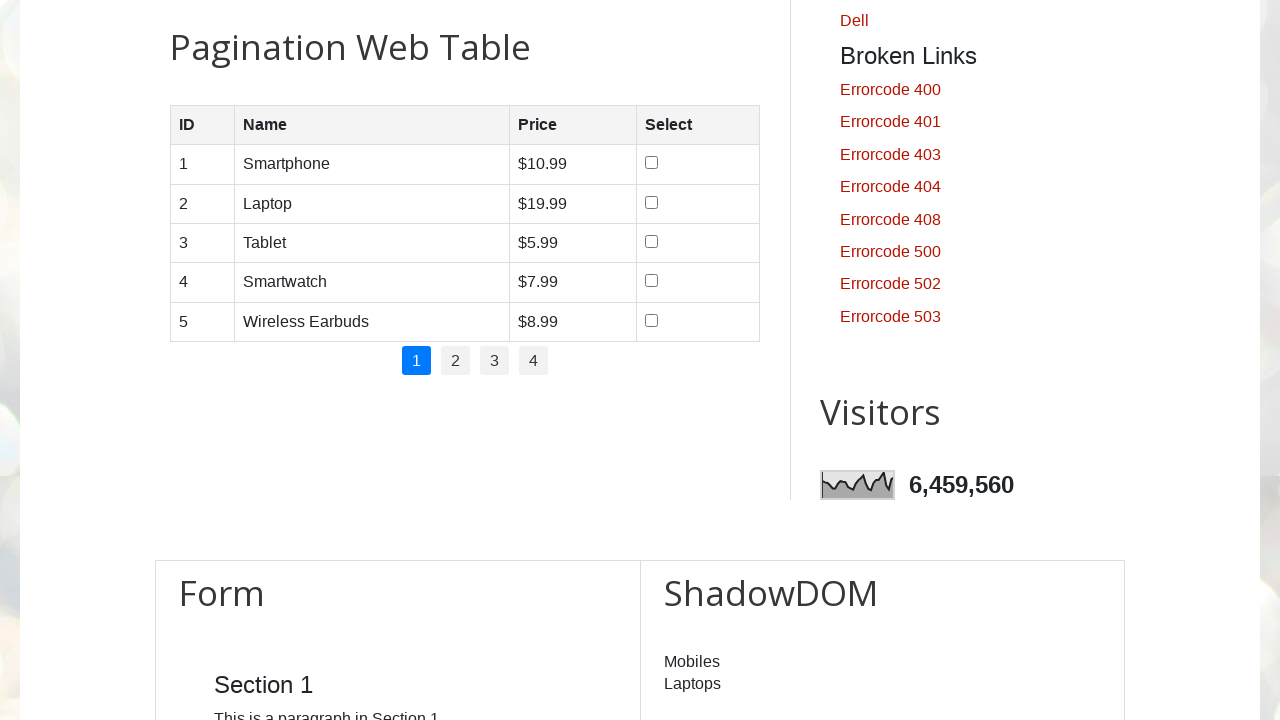

Read cell content at row 4, column 2 on page 1
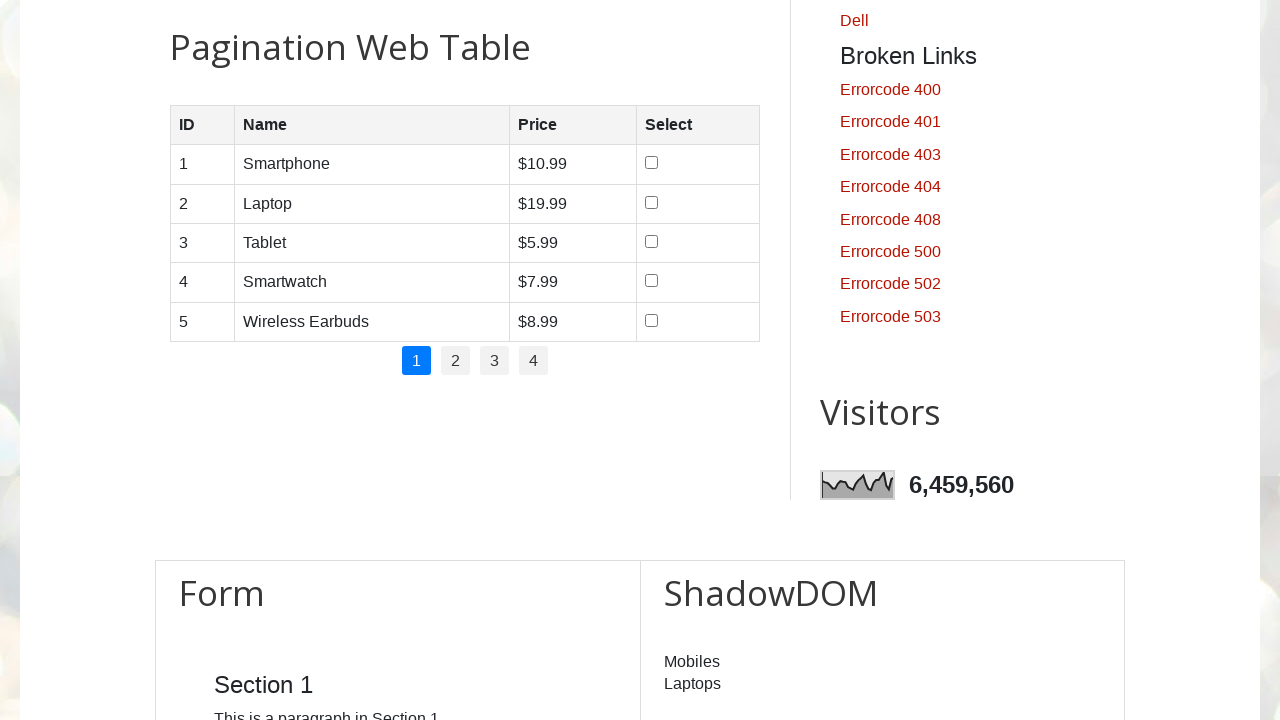

Read cell content at row 4, column 3 on page 1
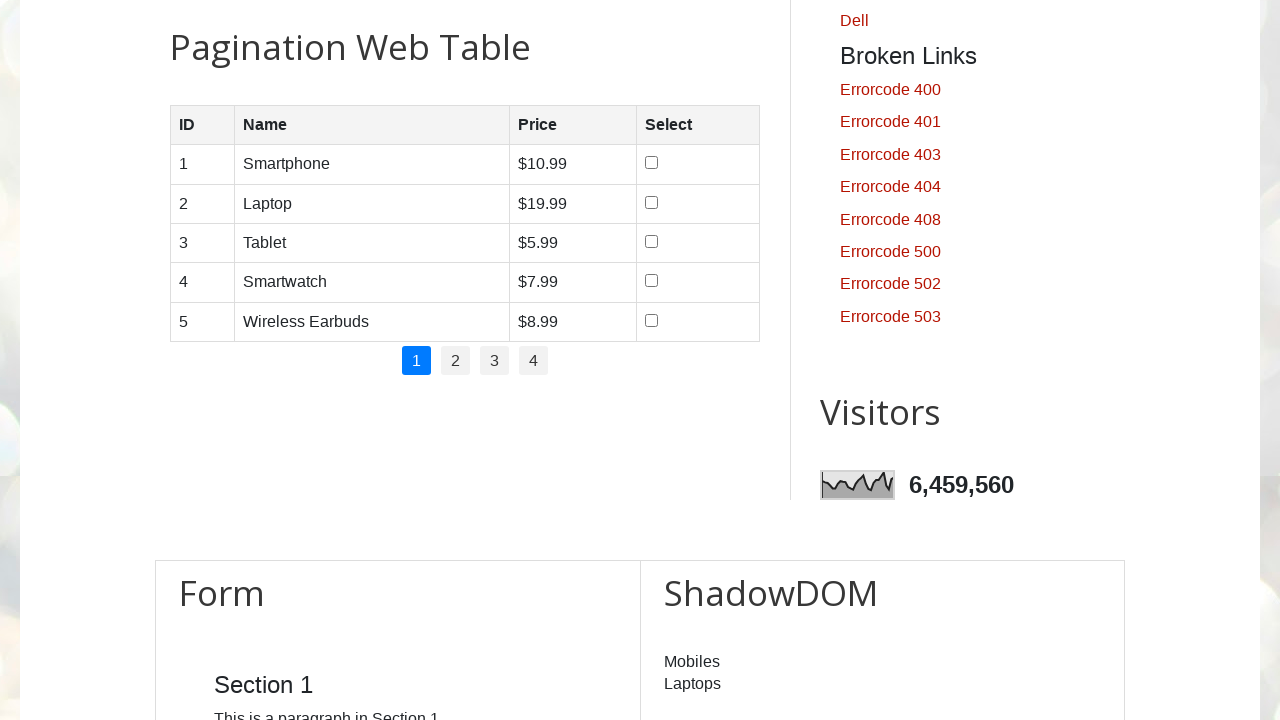

Read cell content at row 4, column 4 on page 1
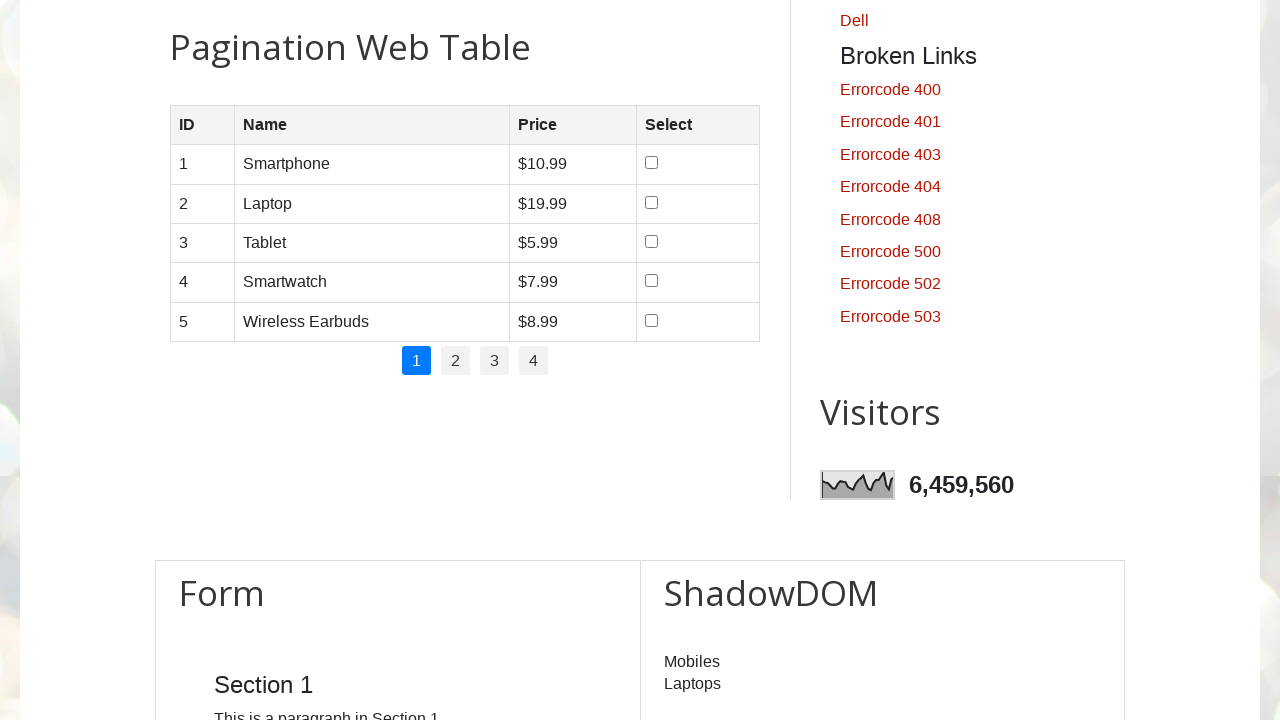

Read cell content at row 5, column 1 on page 1
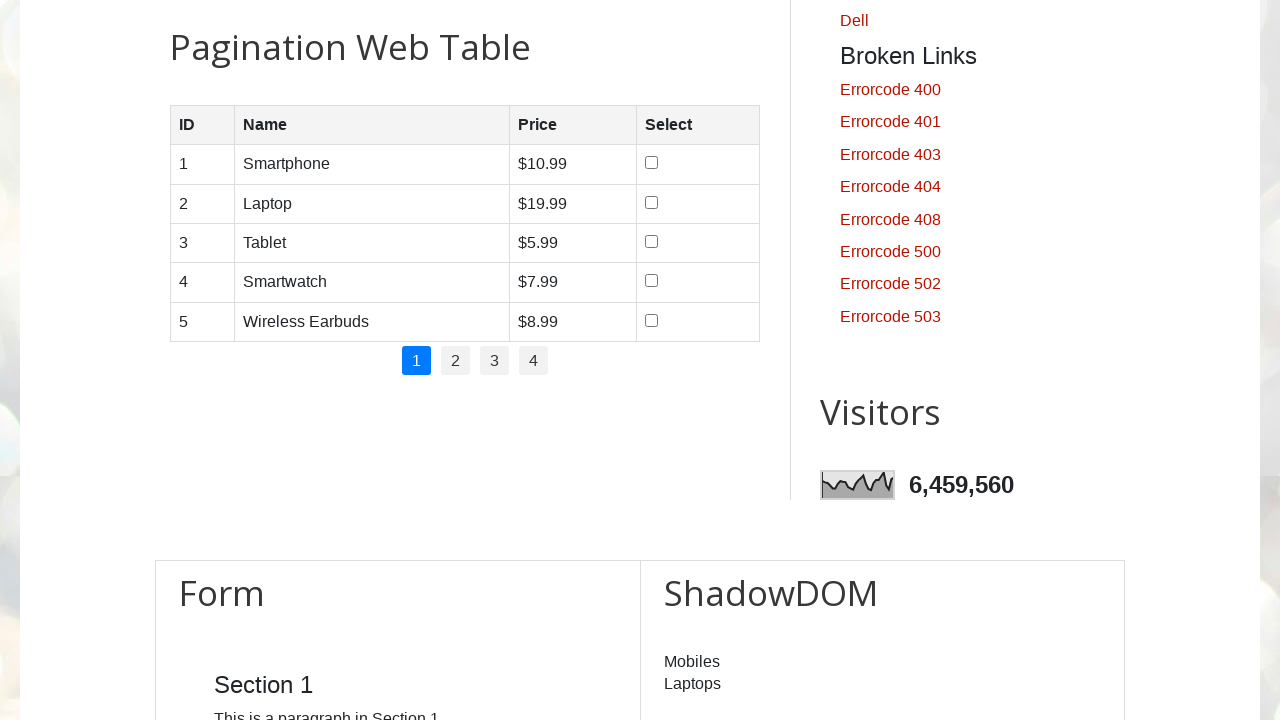

Read cell content at row 5, column 2 on page 1
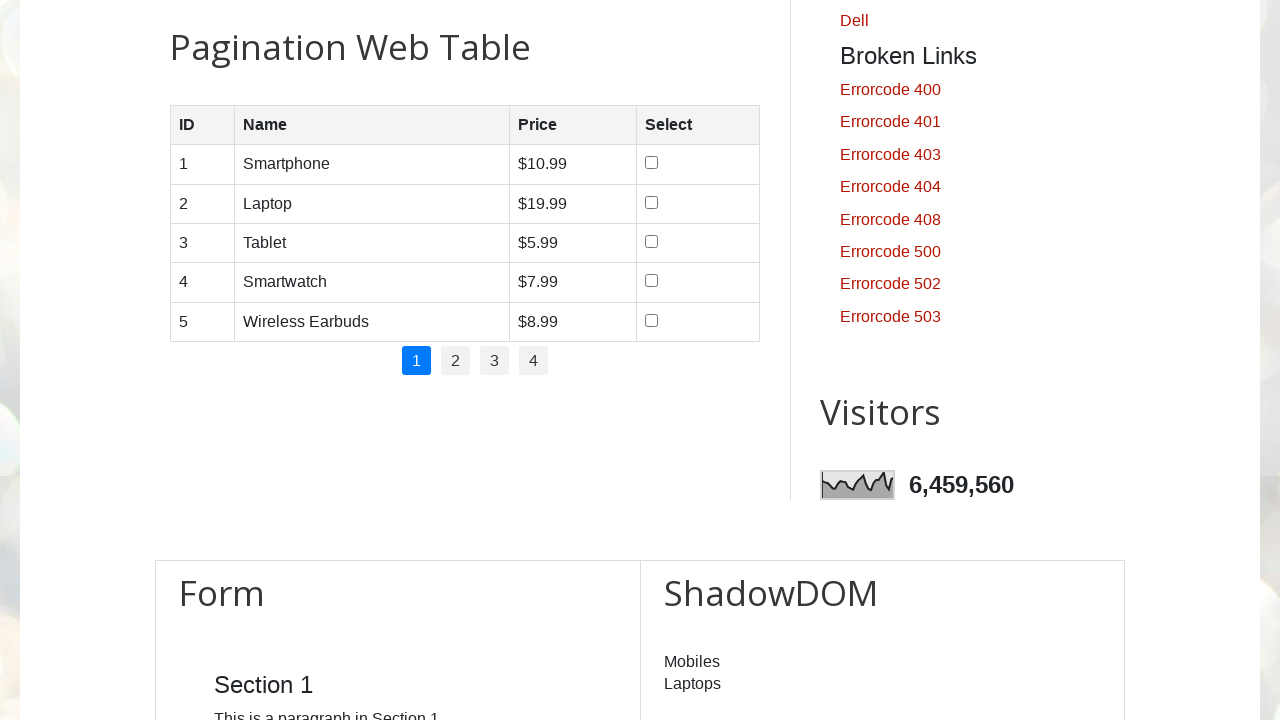

Read cell content at row 5, column 3 on page 1
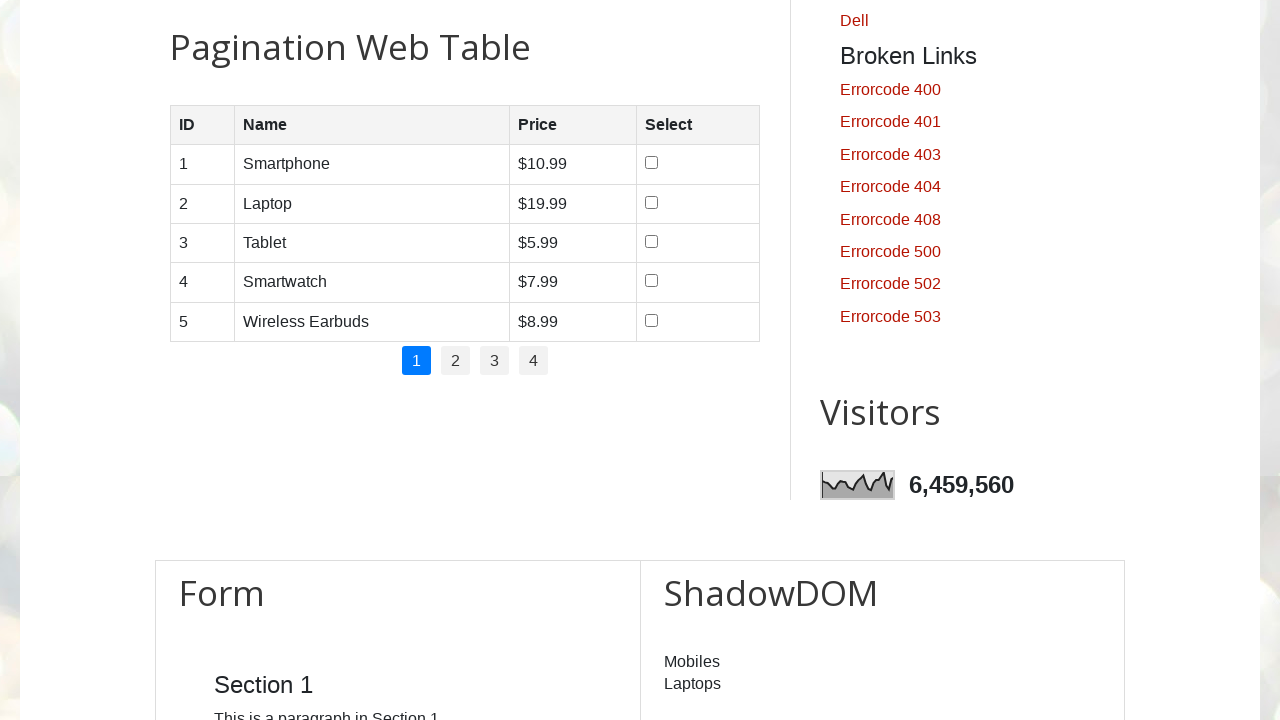

Read cell content at row 5, column 4 on page 1
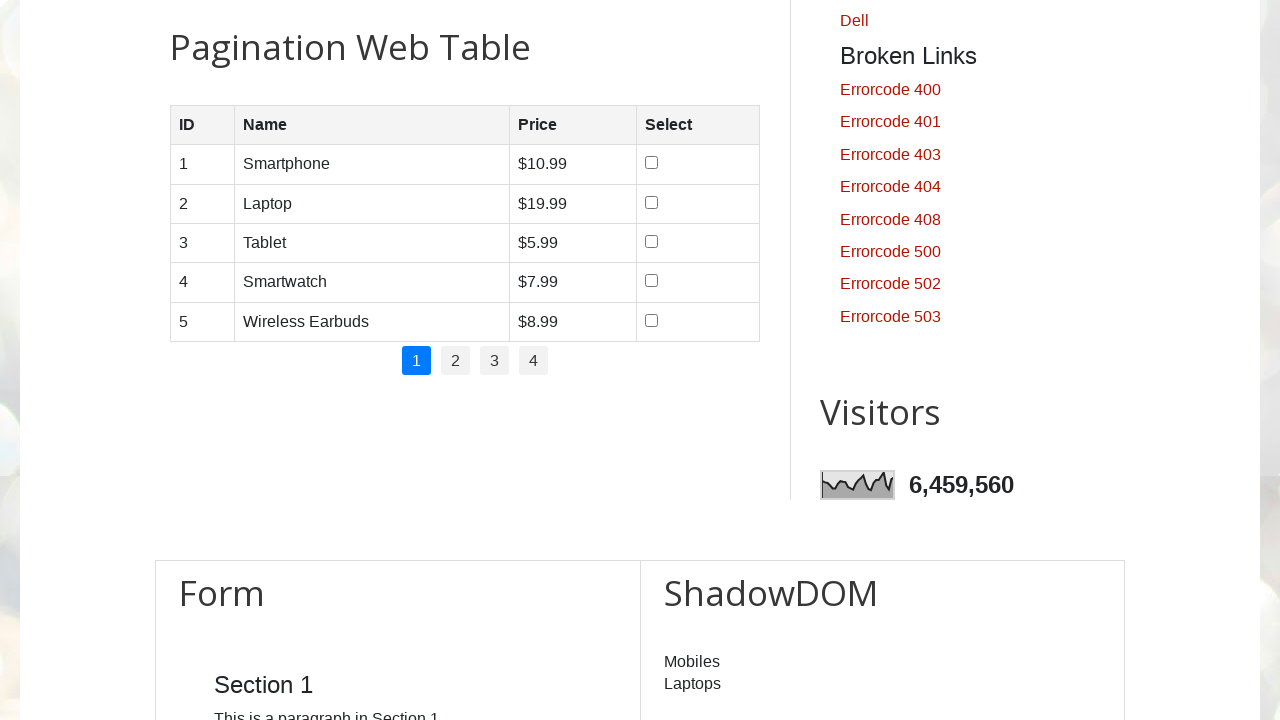

Clicked on page 2 in pagination at (456, 361) on //ul[@class='pagination']/li[2]/a
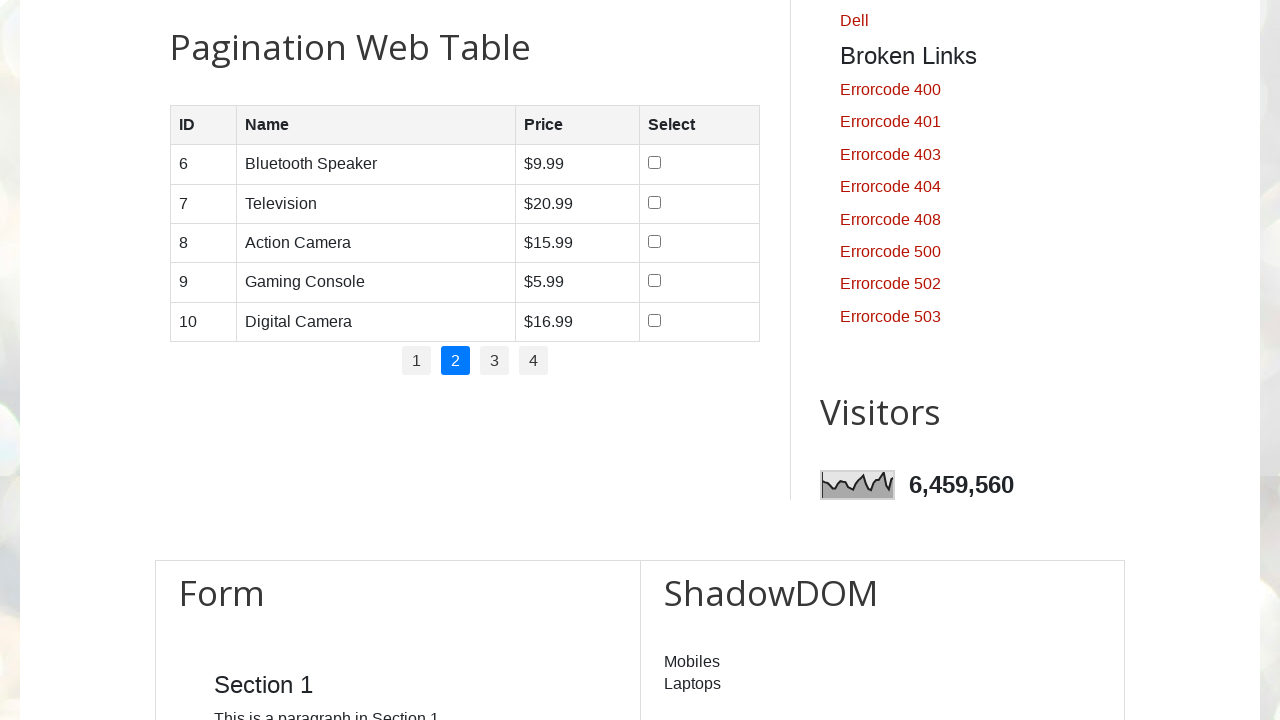

Table loaded on page 2
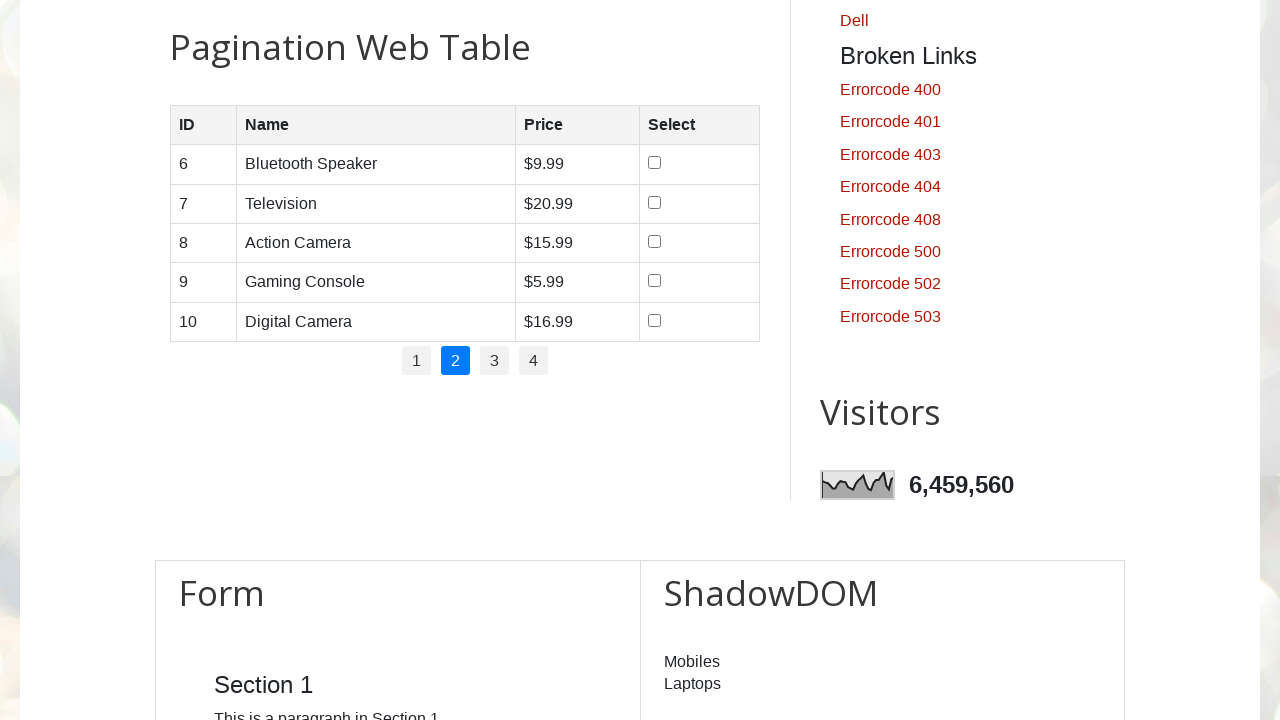

Counted 5 rows in table on page 2
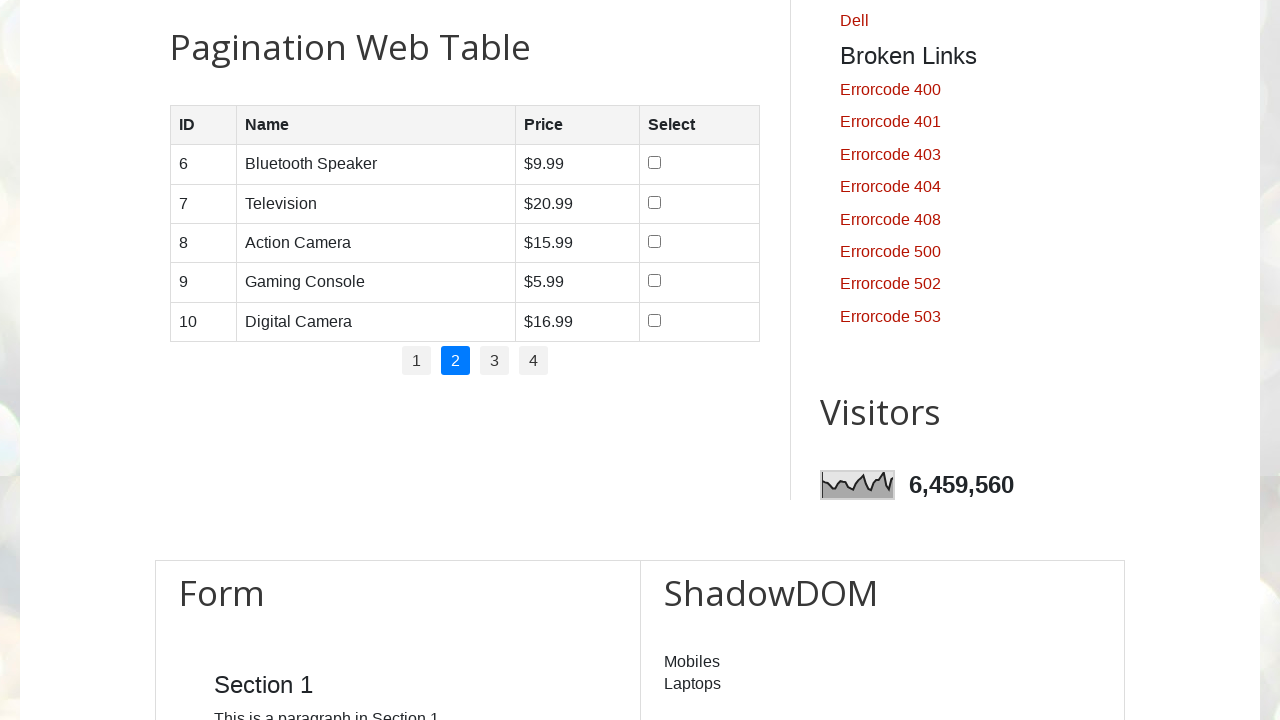

Counted 4 columns in table on page 2
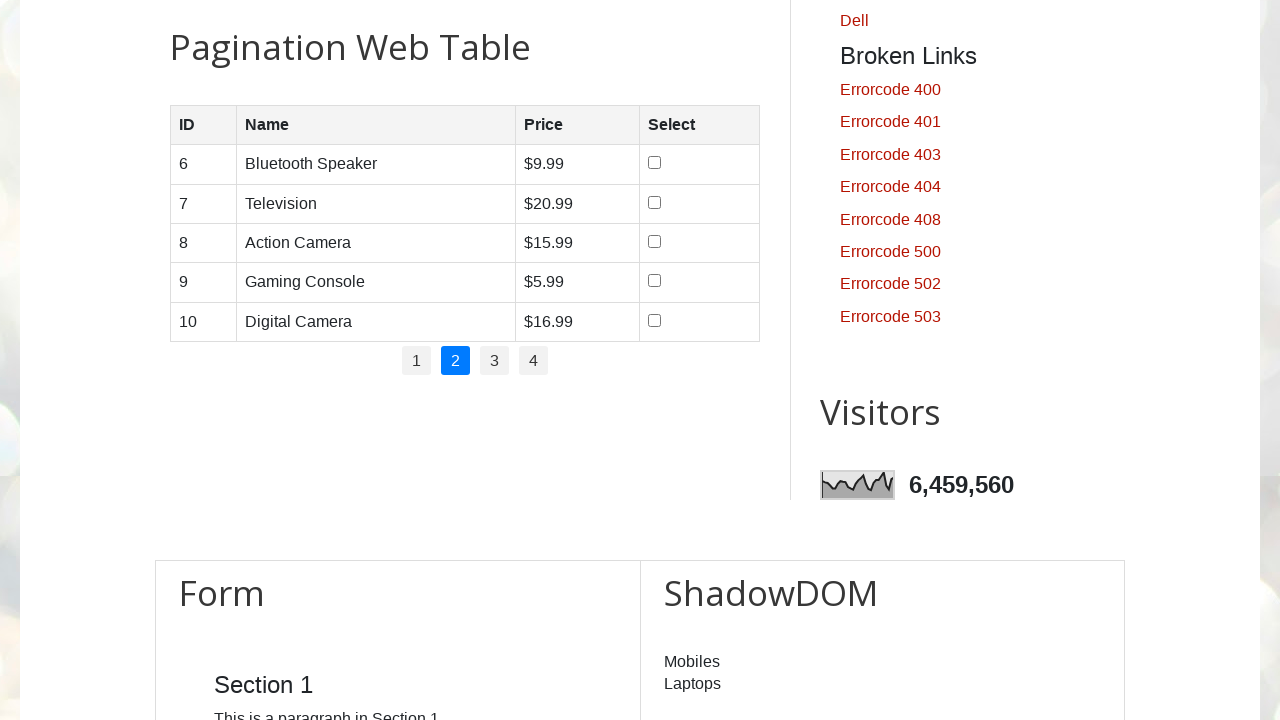

Read cell content at row 1, column 1 on page 2
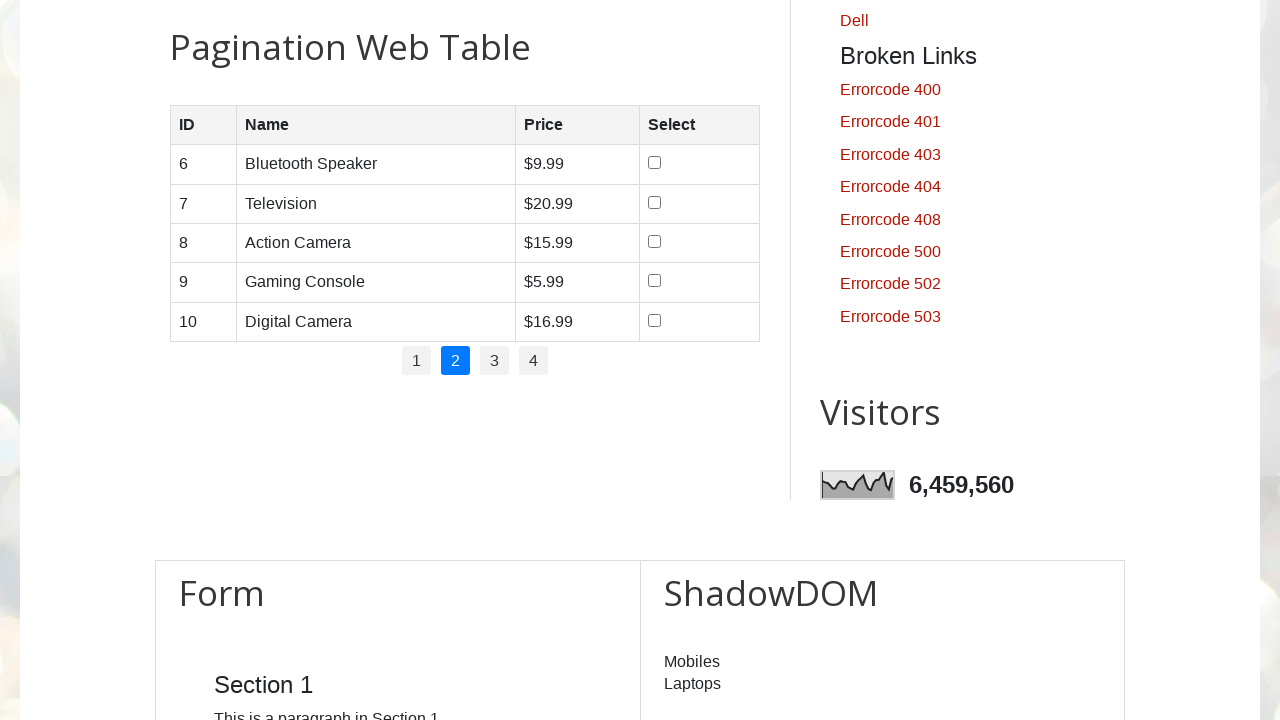

Read cell content at row 1, column 2 on page 2
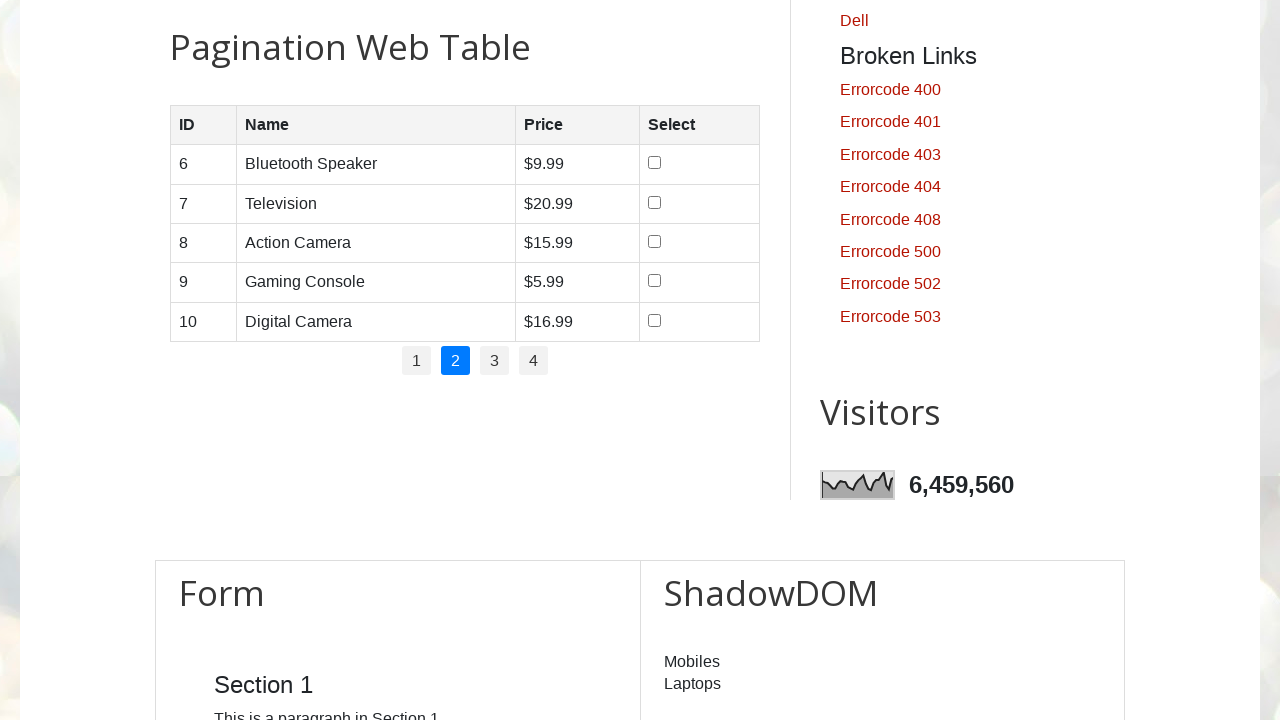

Read cell content at row 1, column 3 on page 2
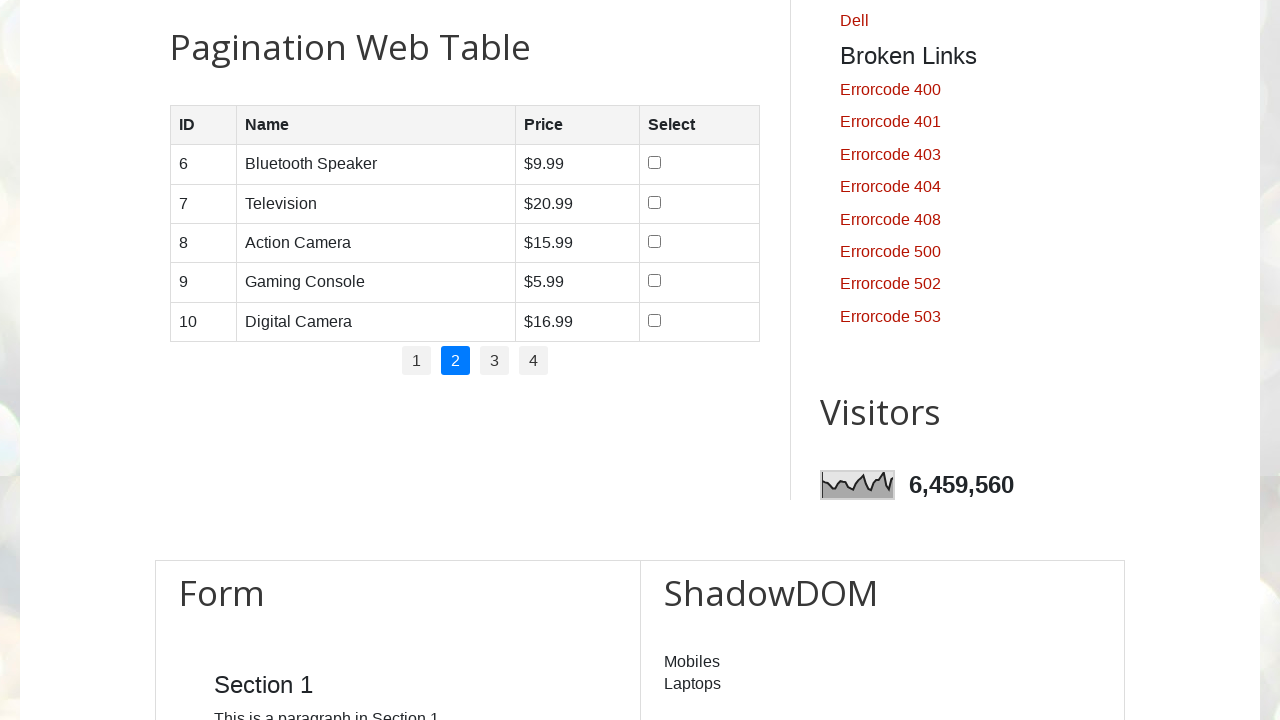

Read cell content at row 1, column 4 on page 2
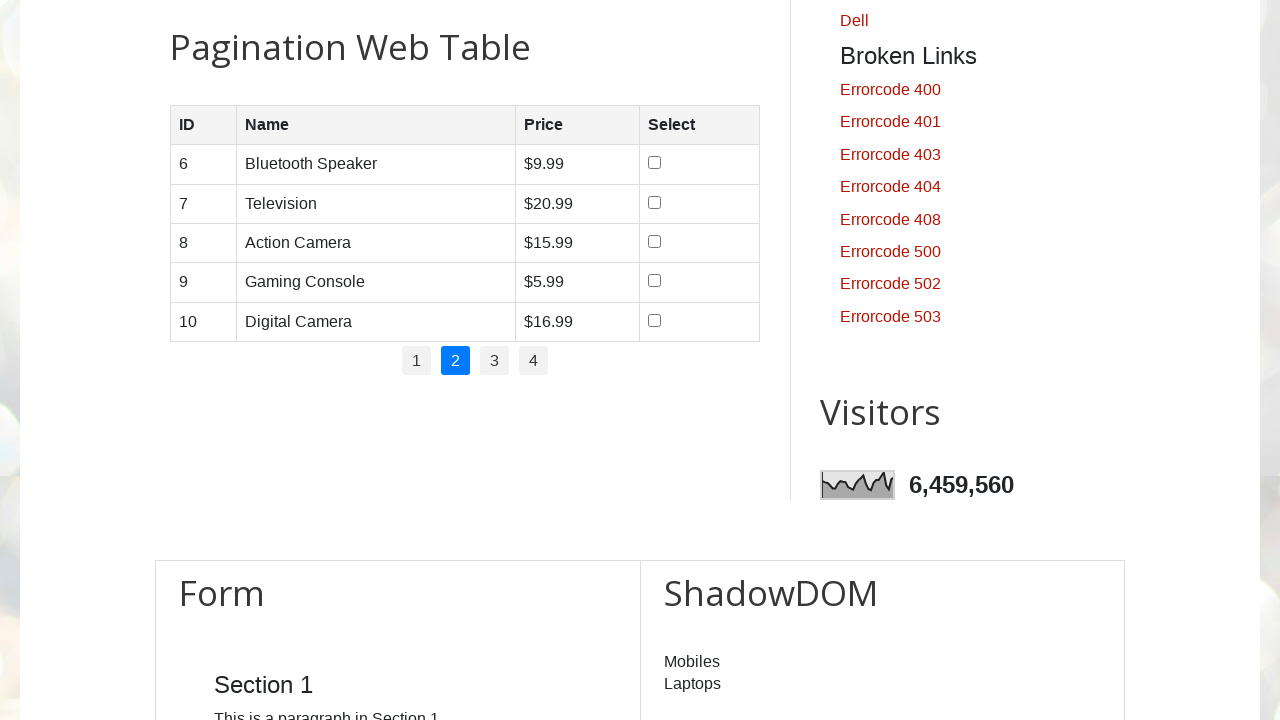

Read cell content at row 2, column 1 on page 2
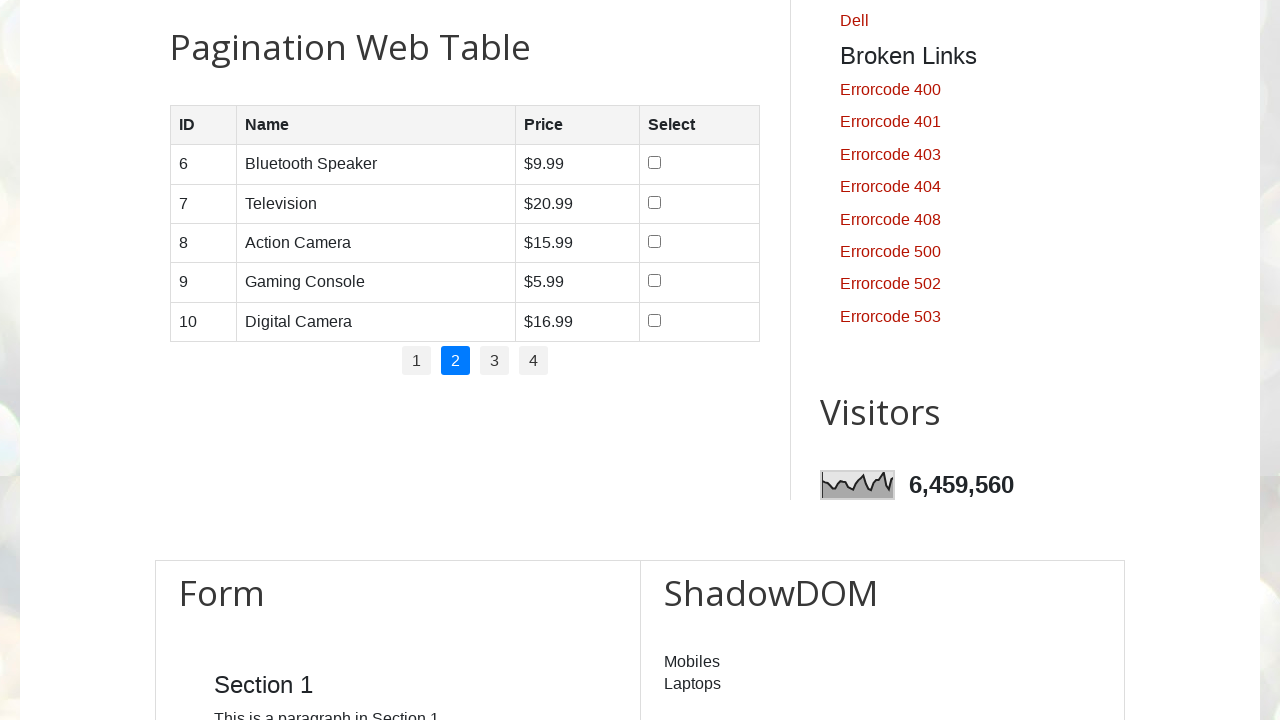

Read cell content at row 2, column 2 on page 2
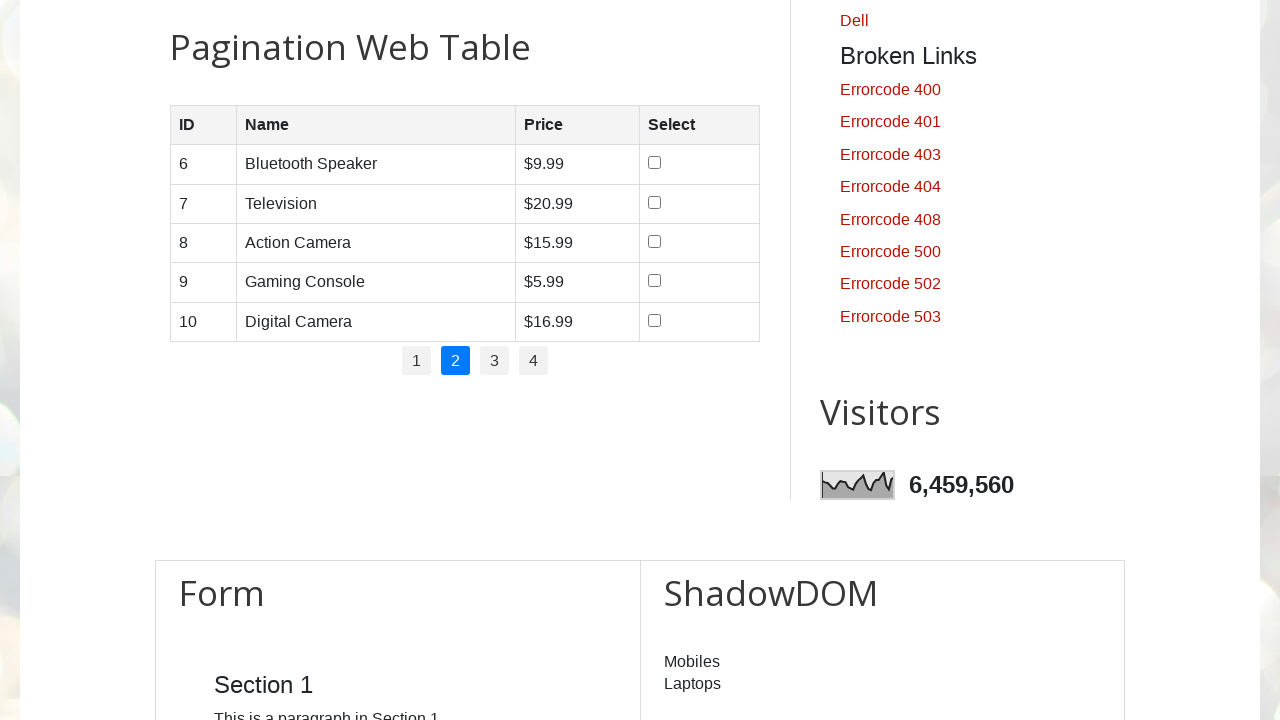

Read cell content at row 2, column 3 on page 2
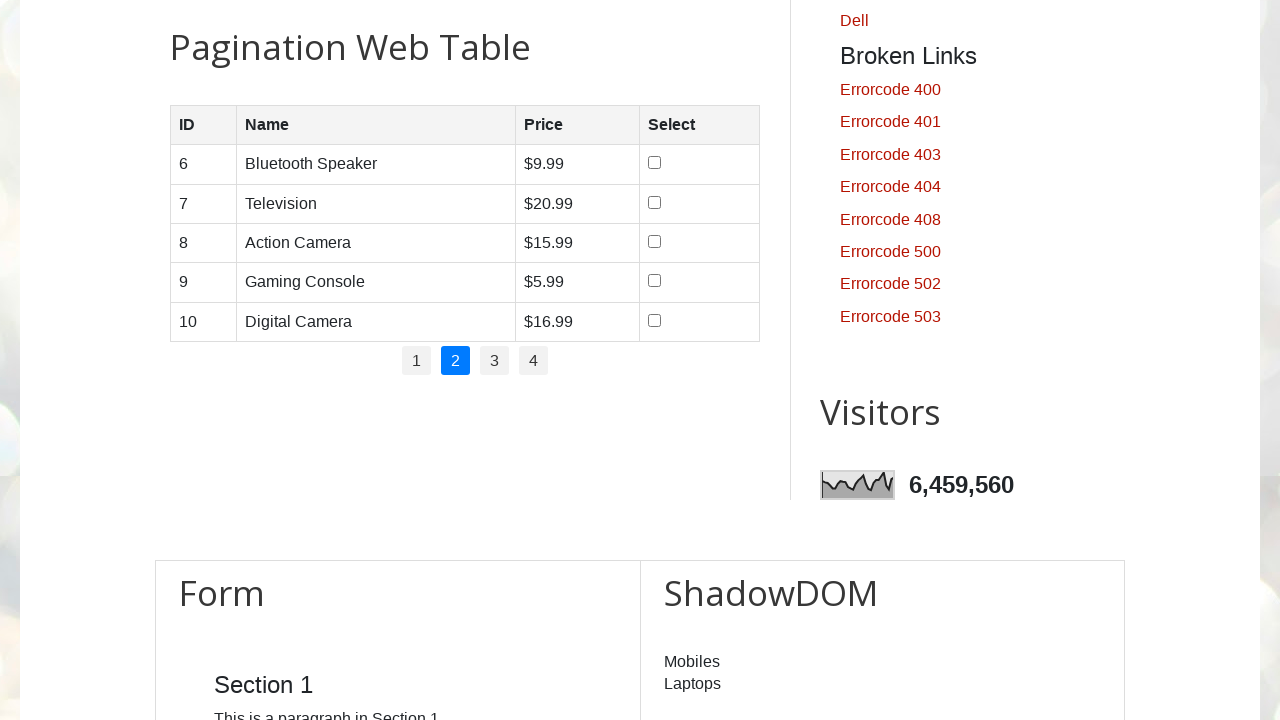

Read cell content at row 2, column 4 on page 2
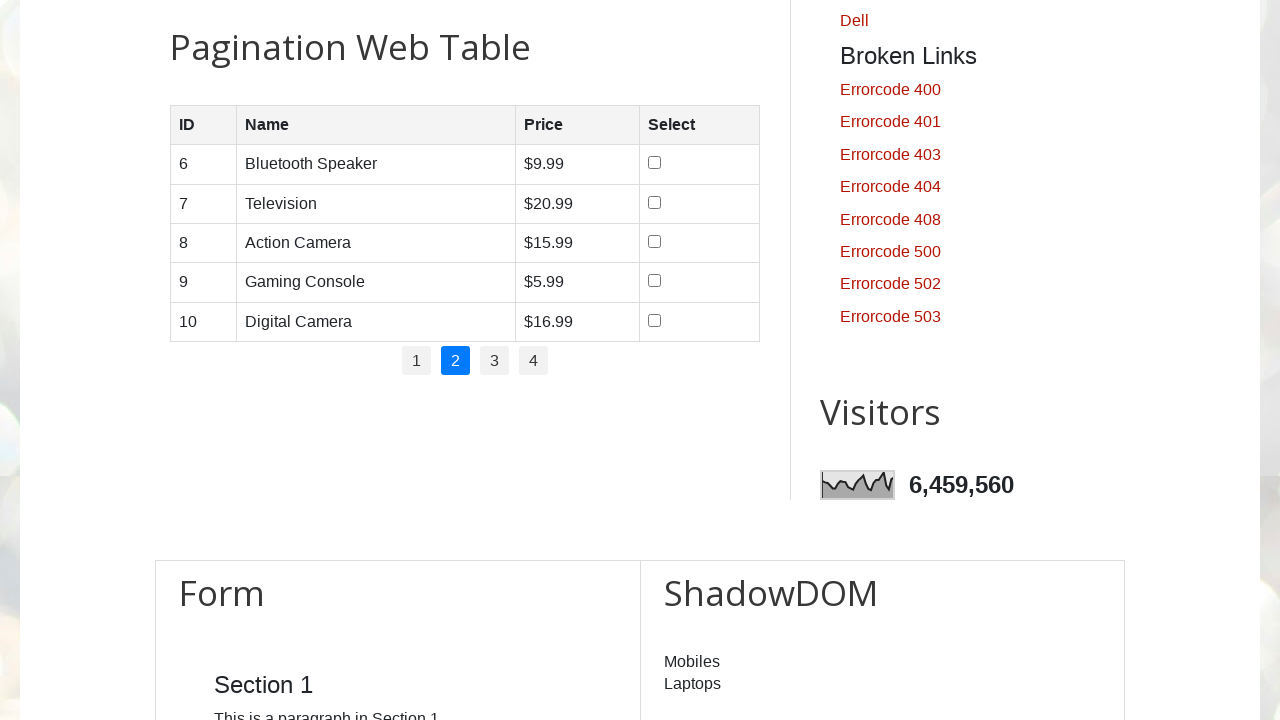

Read cell content at row 3, column 1 on page 2
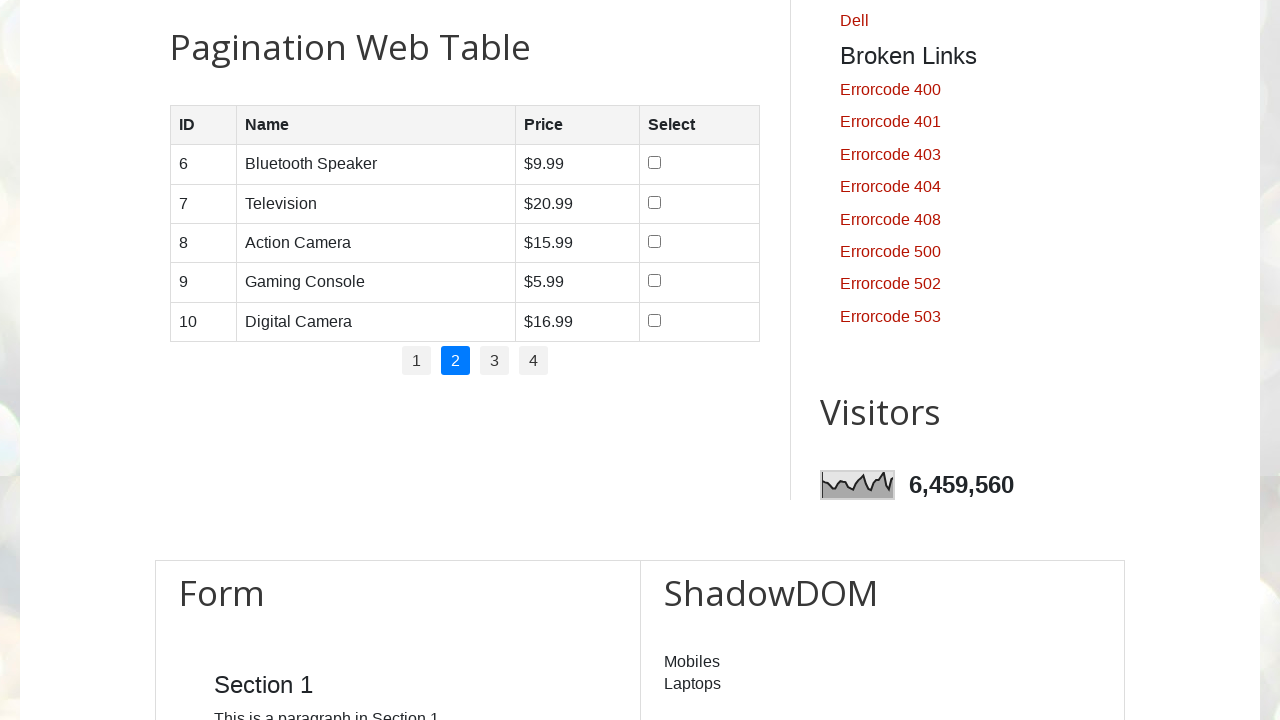

Read cell content at row 3, column 2 on page 2
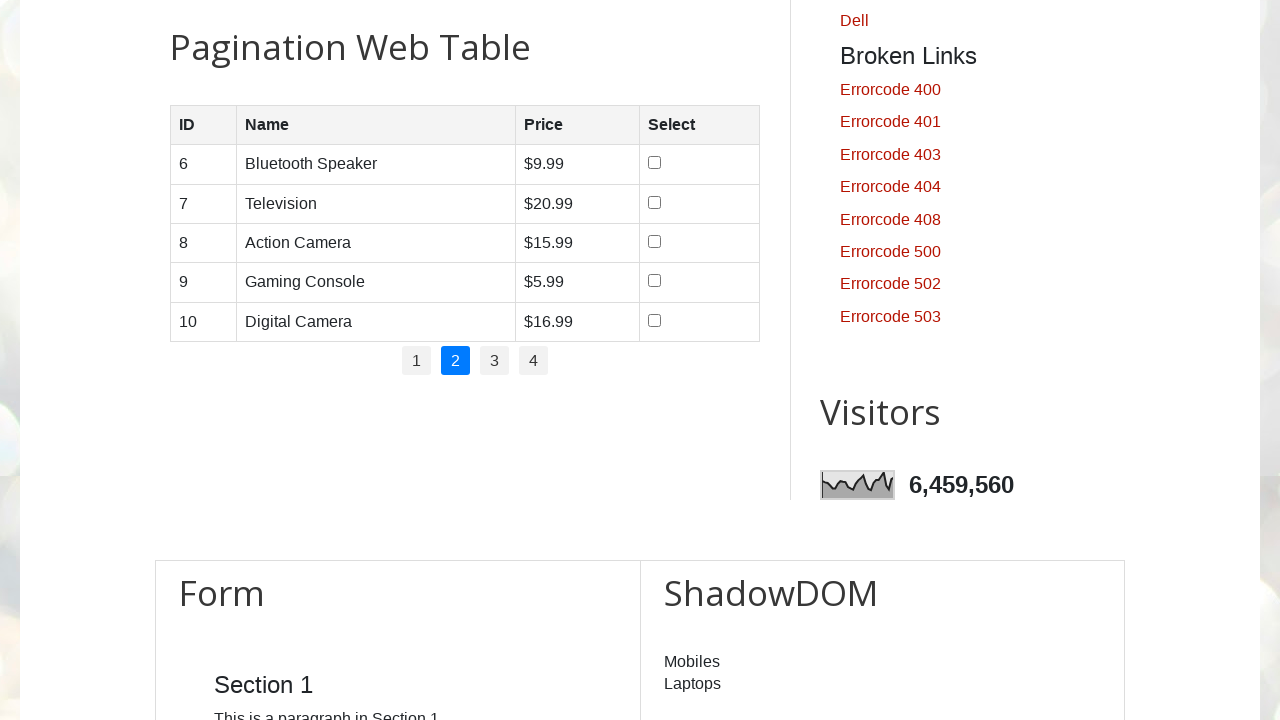

Read cell content at row 3, column 3 on page 2
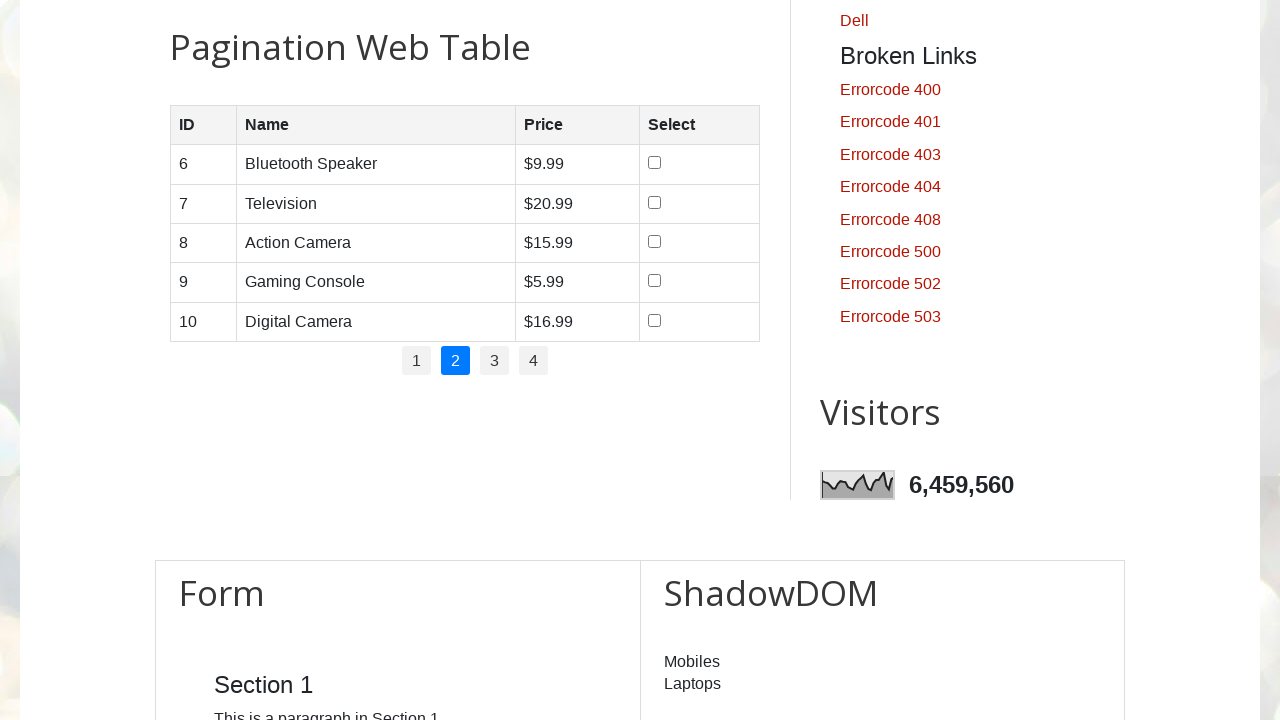

Read cell content at row 3, column 4 on page 2
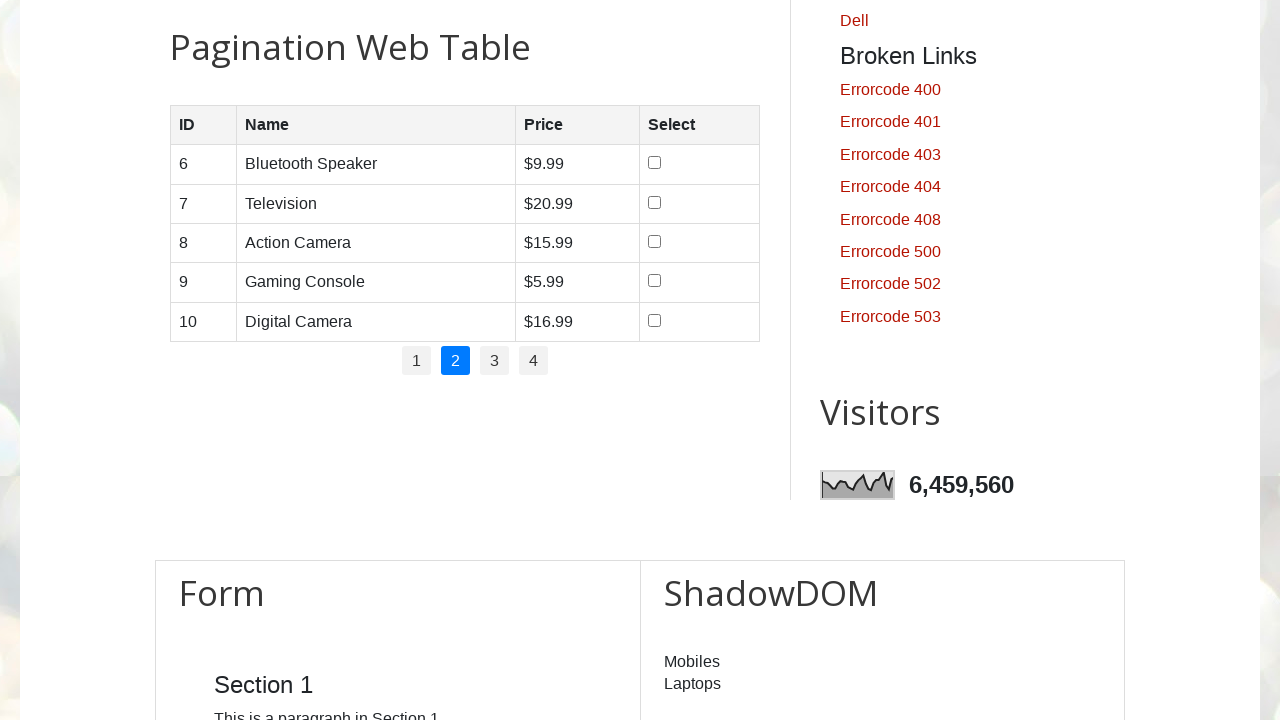

Read cell content at row 4, column 1 on page 2
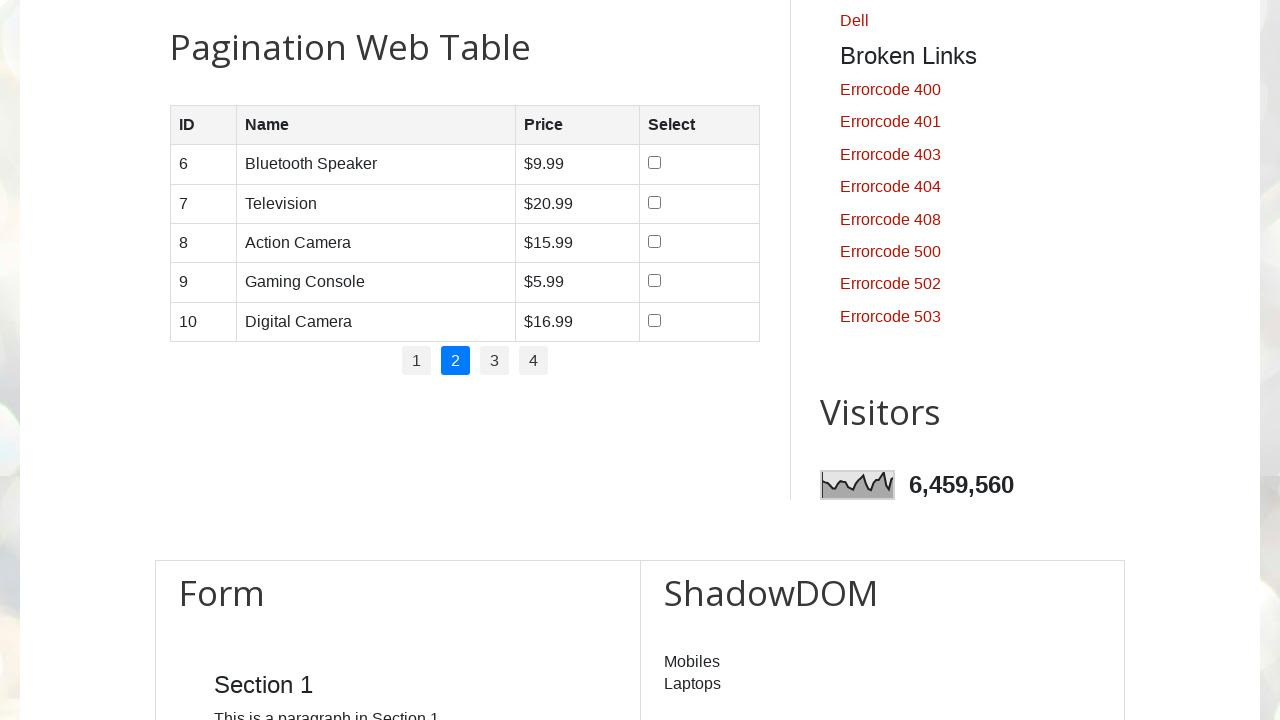

Read cell content at row 4, column 2 on page 2
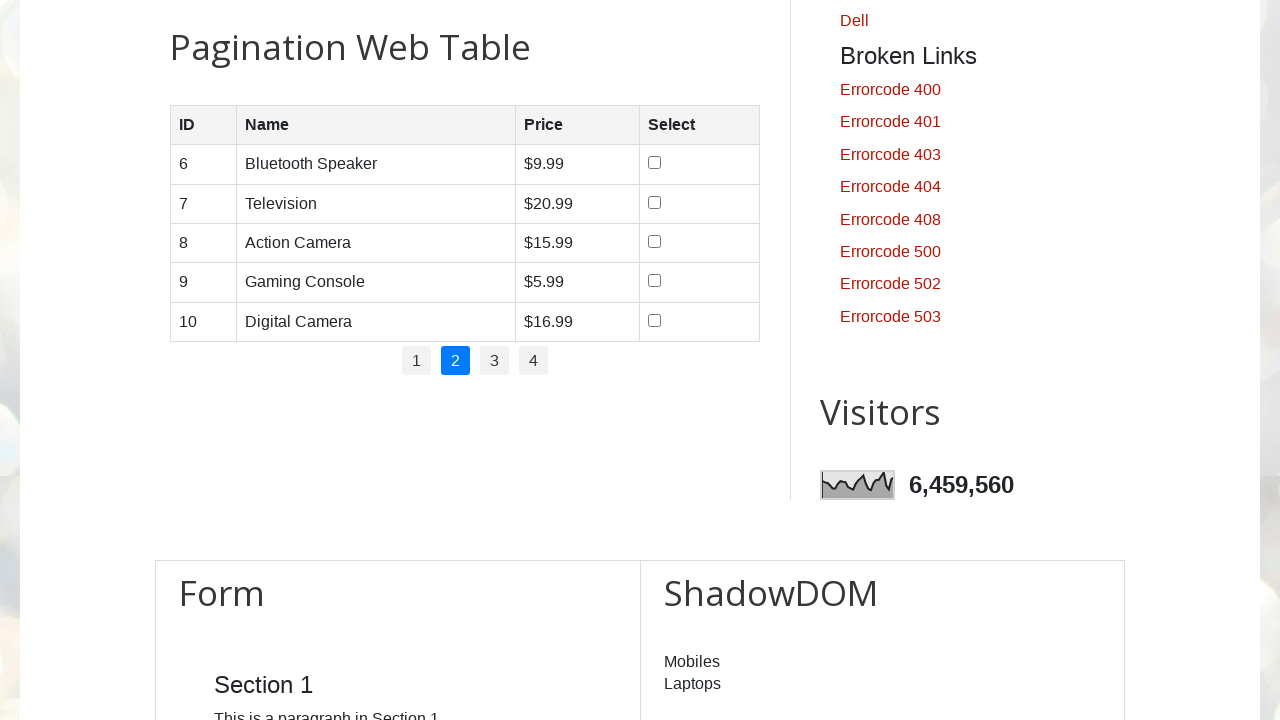

Read cell content at row 4, column 3 on page 2
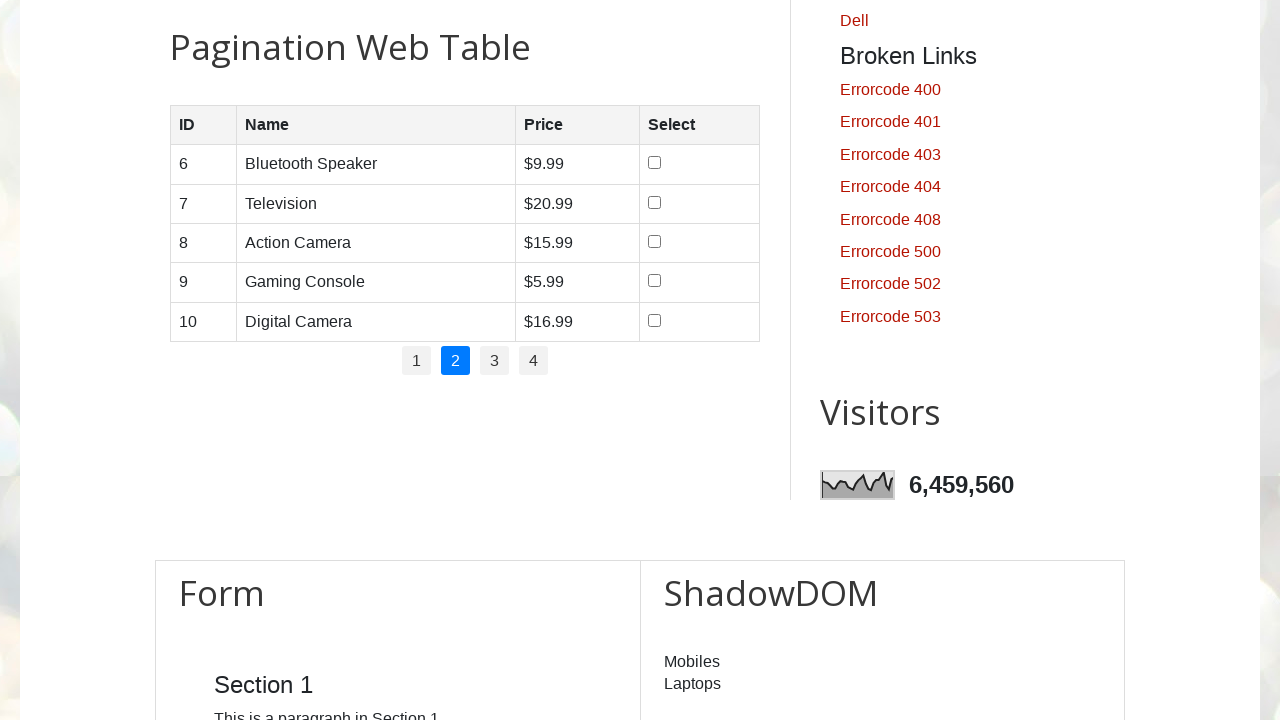

Read cell content at row 4, column 4 on page 2
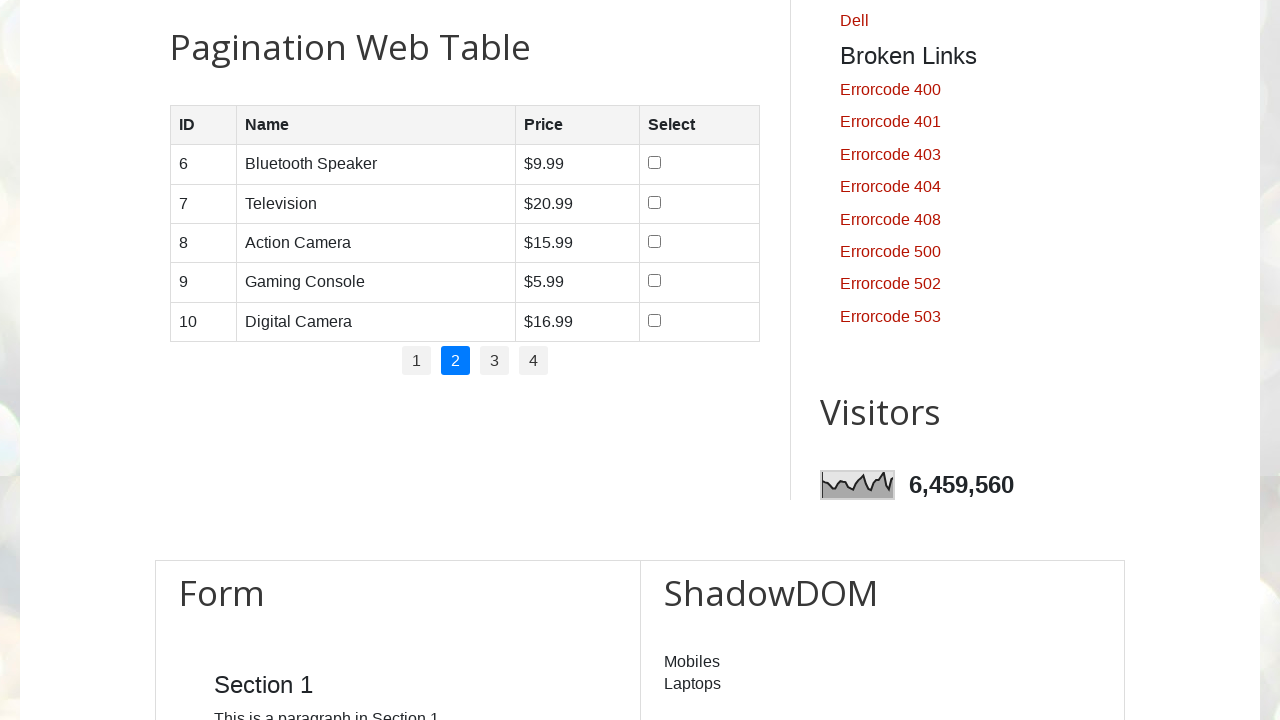

Read cell content at row 5, column 1 on page 2
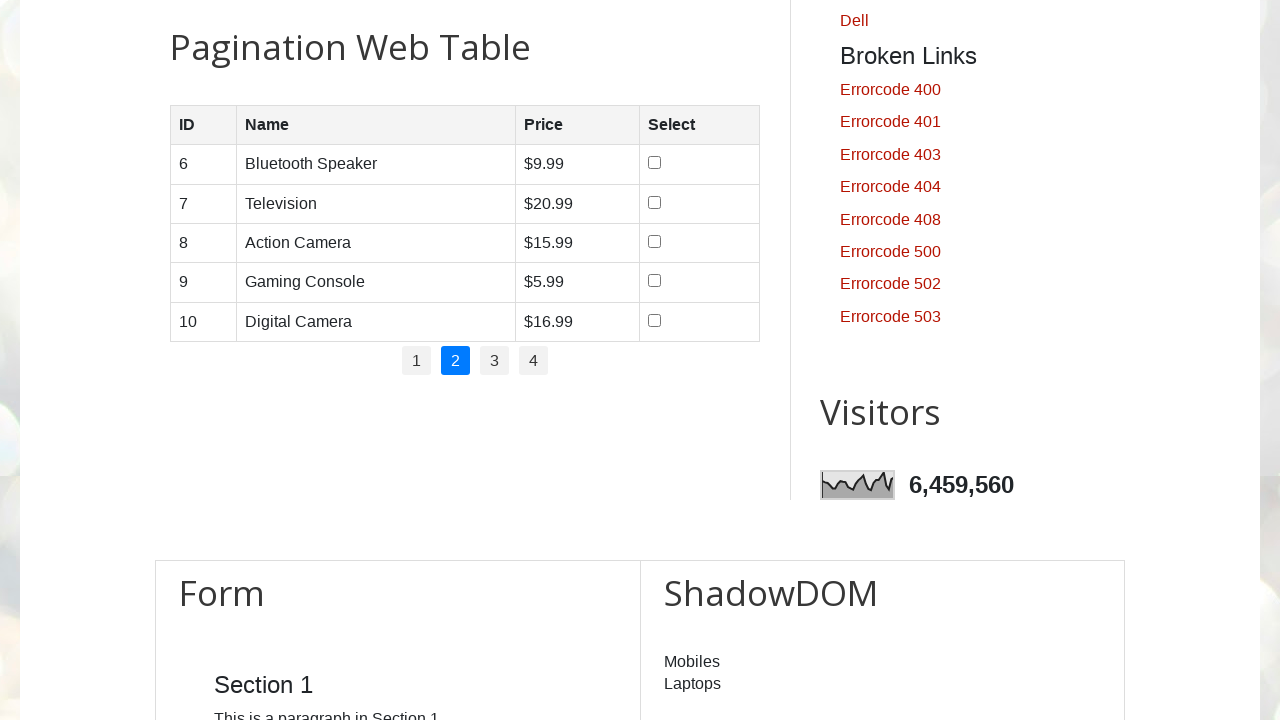

Read cell content at row 5, column 2 on page 2
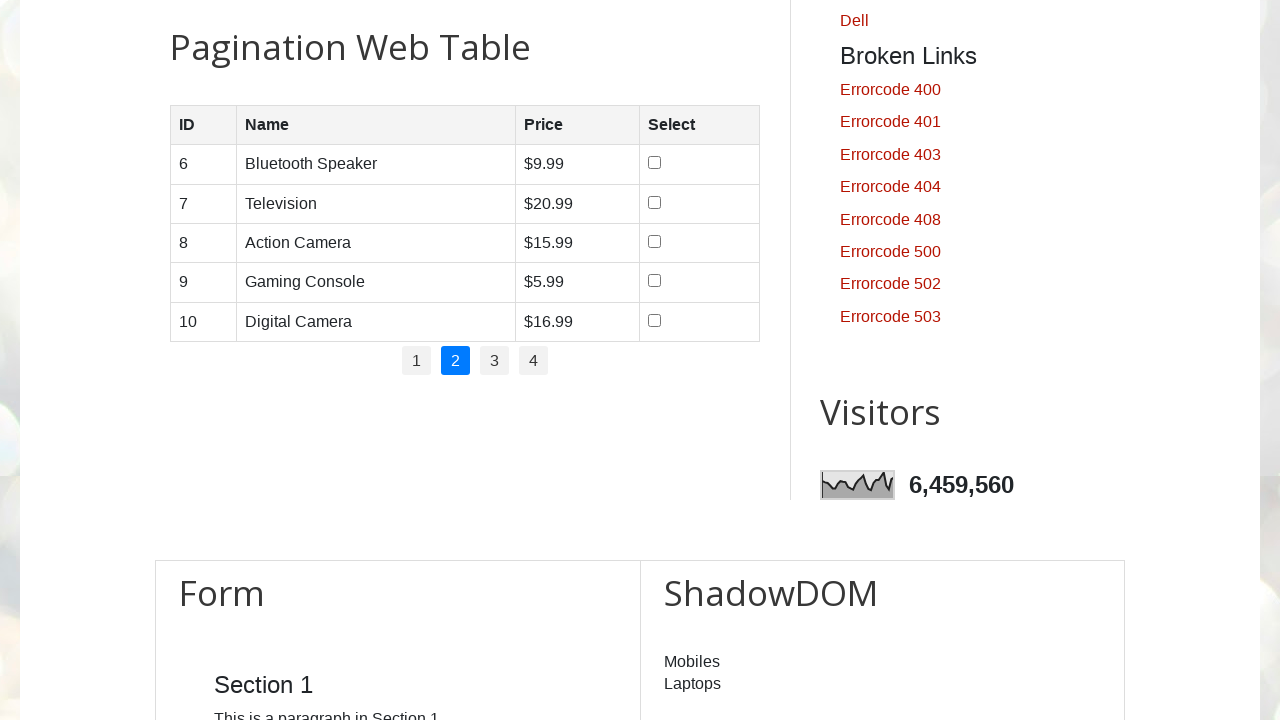

Read cell content at row 5, column 3 on page 2
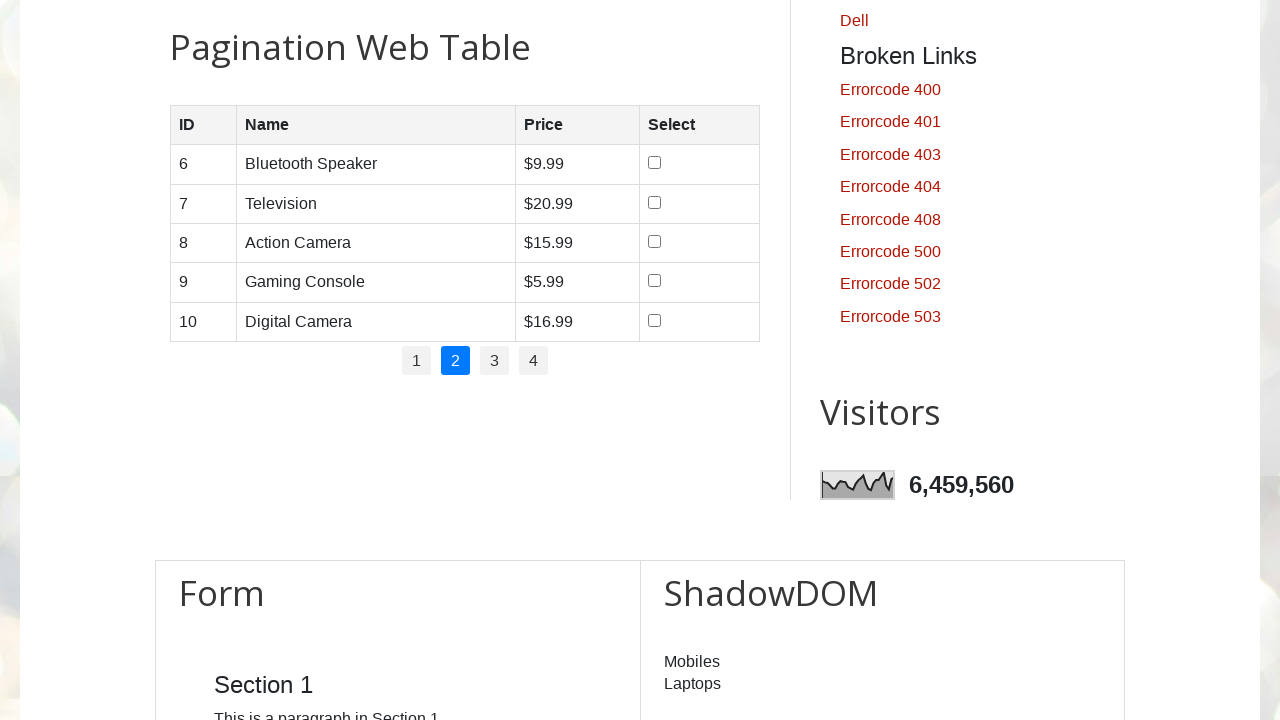

Read cell content at row 5, column 4 on page 2
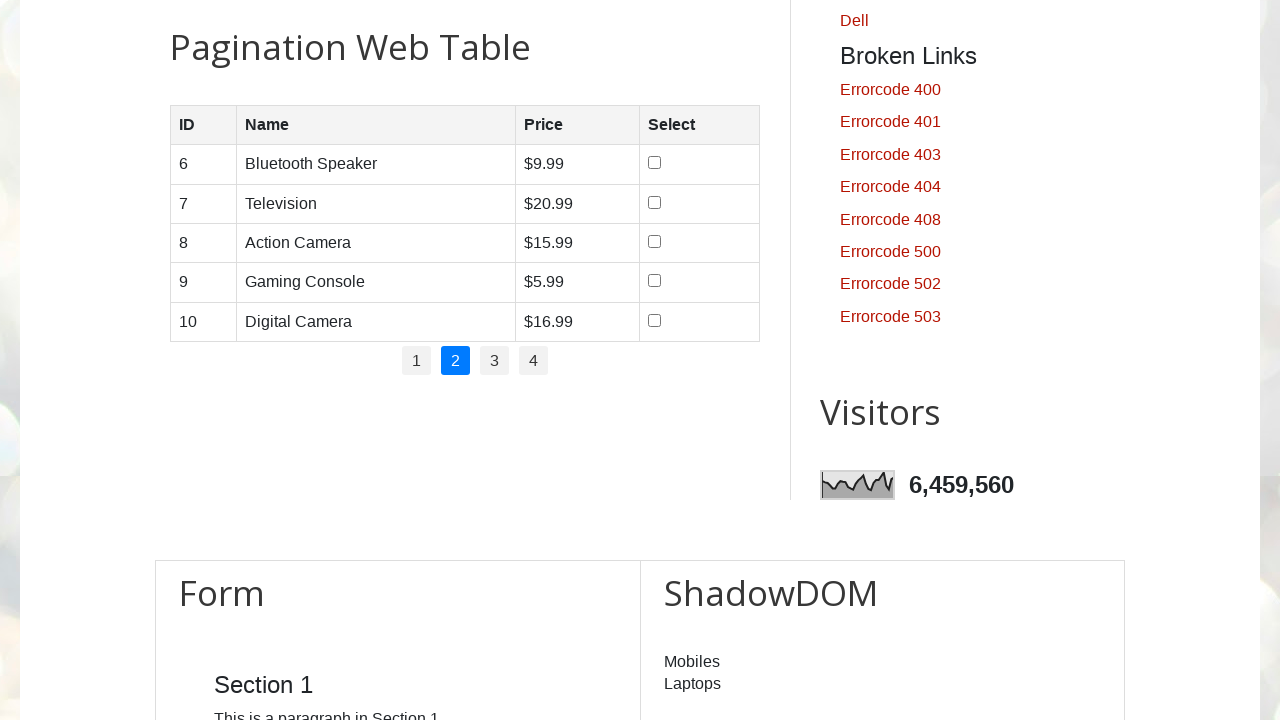

Clicked on page 3 in pagination at (494, 361) on //ul[@class='pagination']/li[3]/a
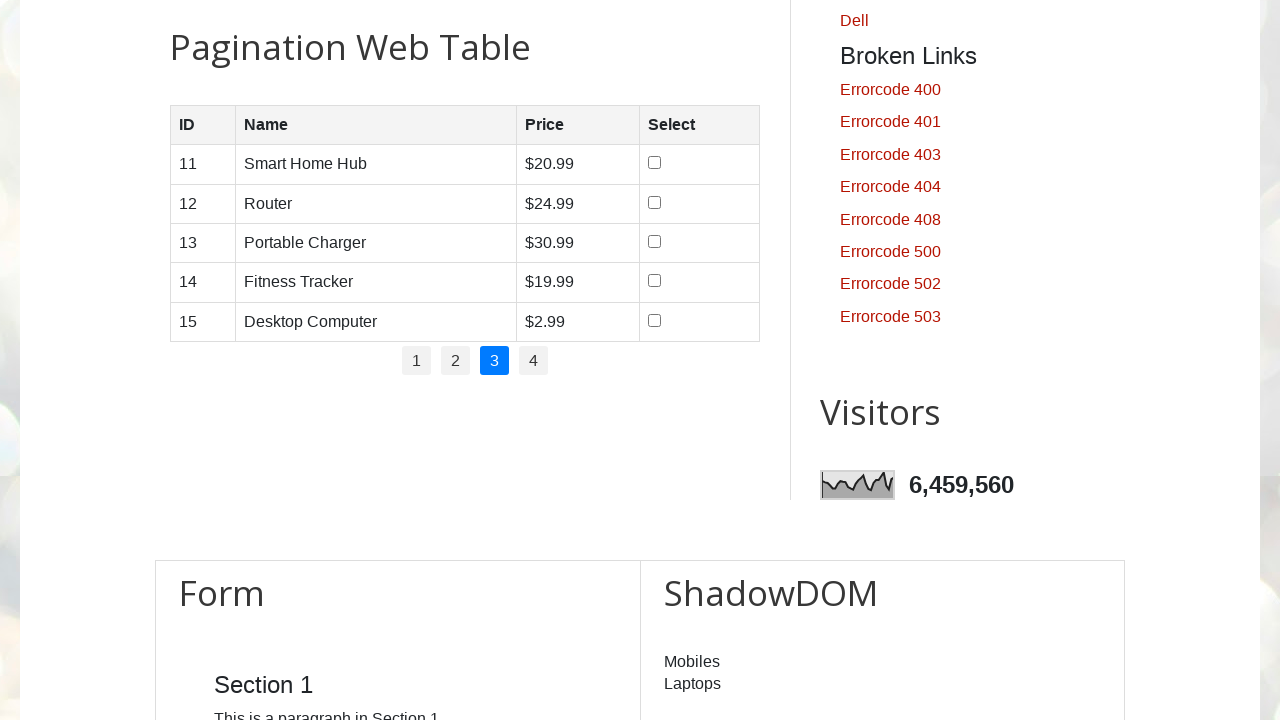

Table loaded on page 3
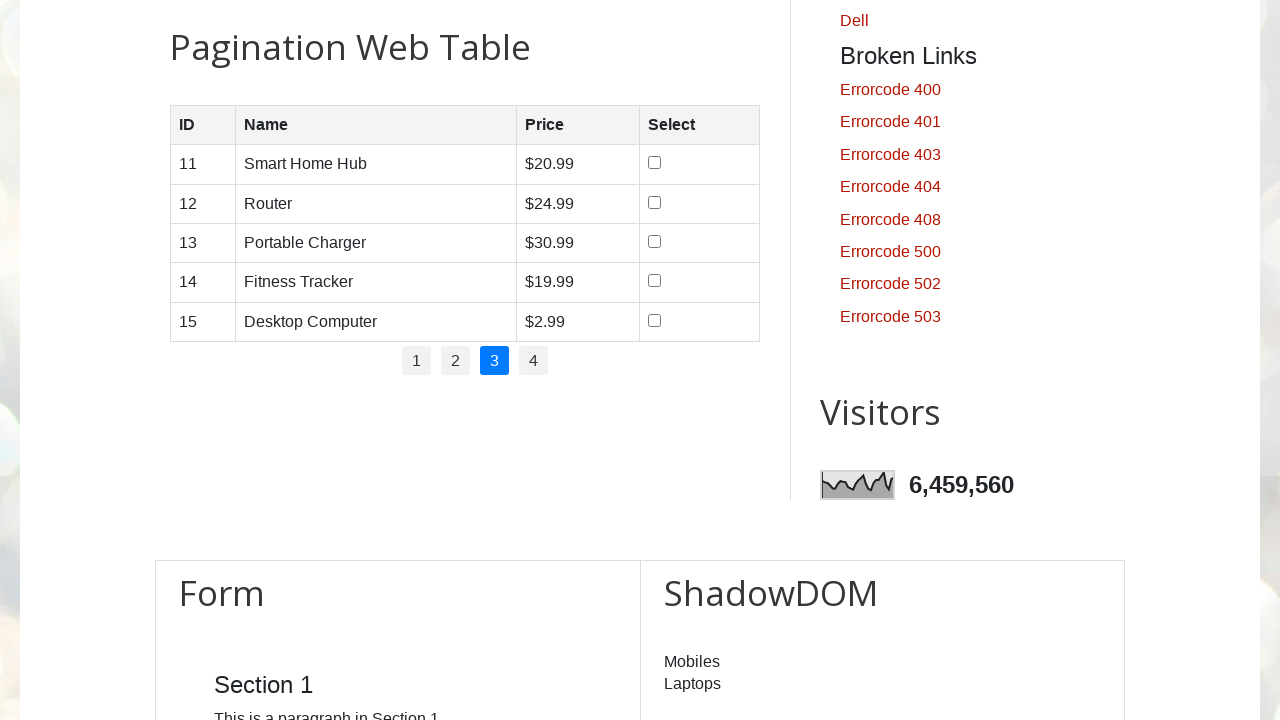

Counted 5 rows in table on page 3
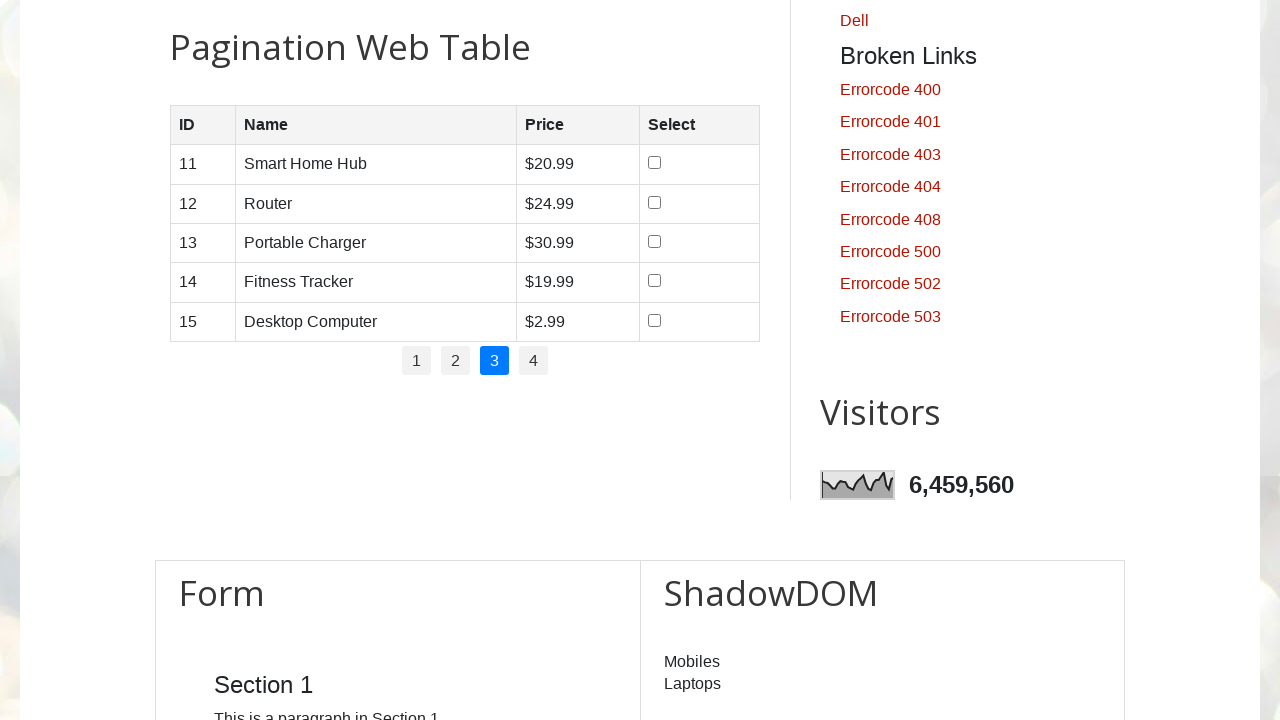

Counted 4 columns in table on page 3
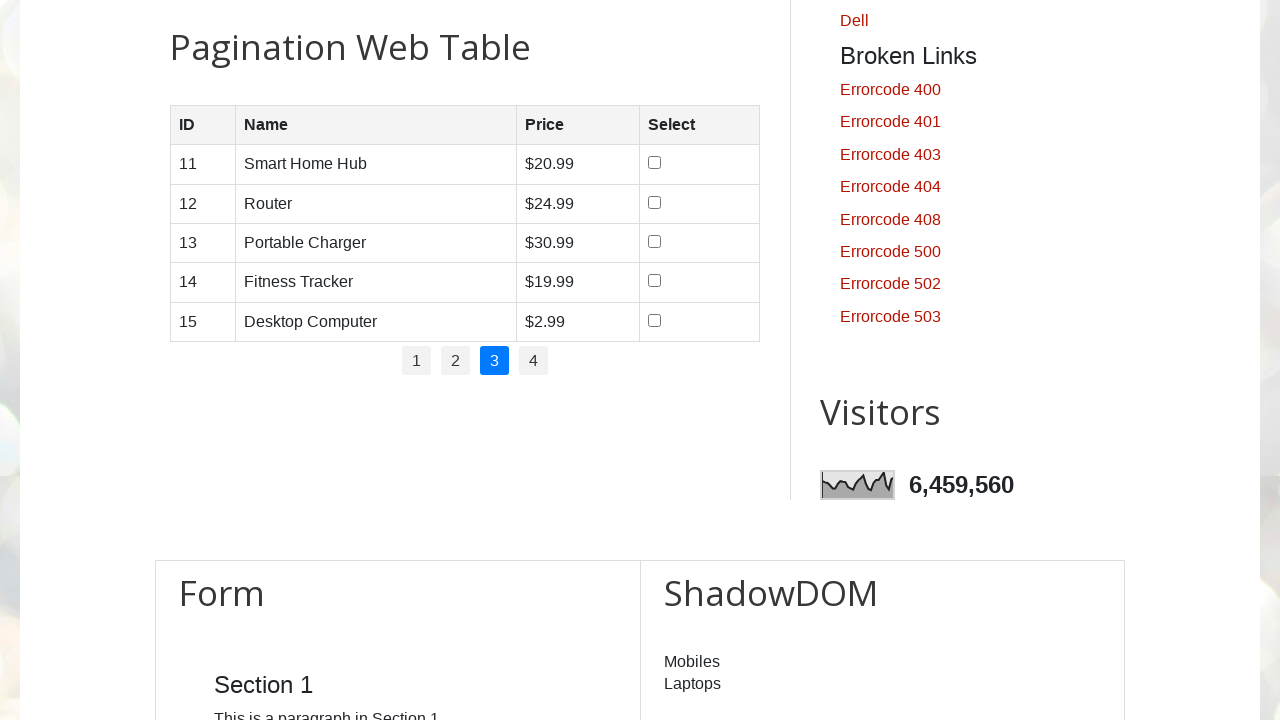

Read cell content at row 1, column 1 on page 3
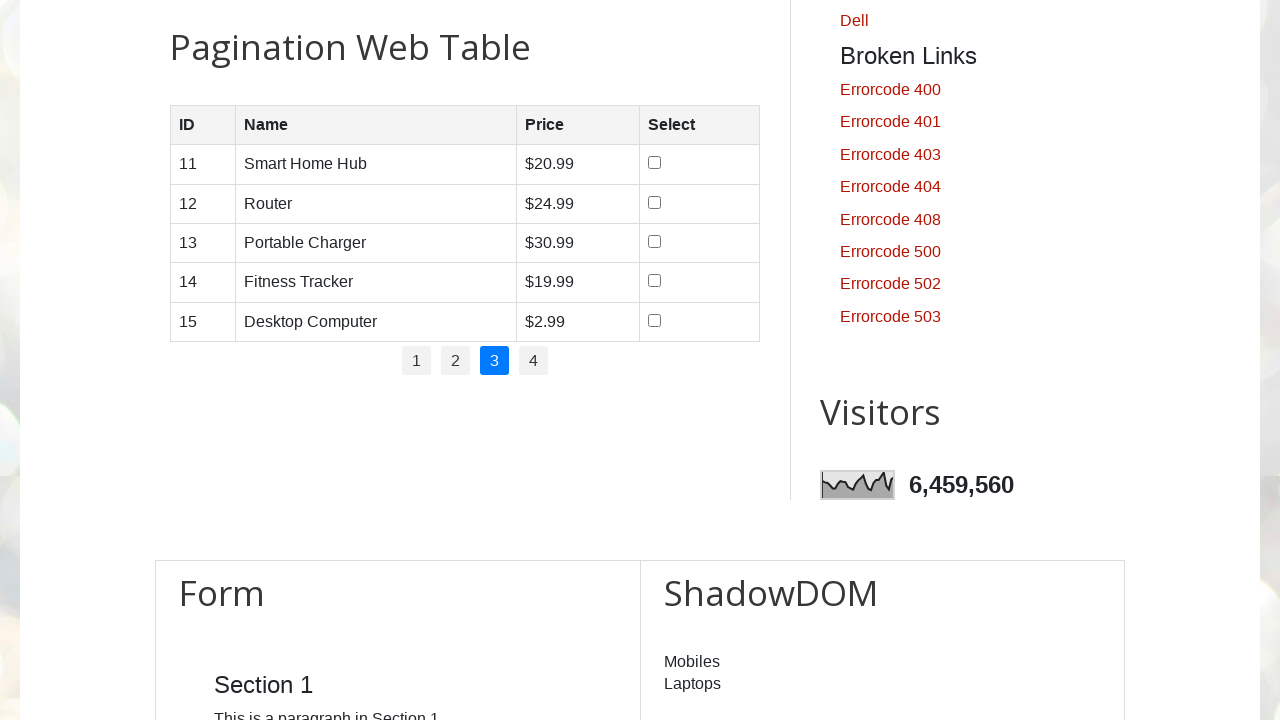

Read cell content at row 1, column 2 on page 3
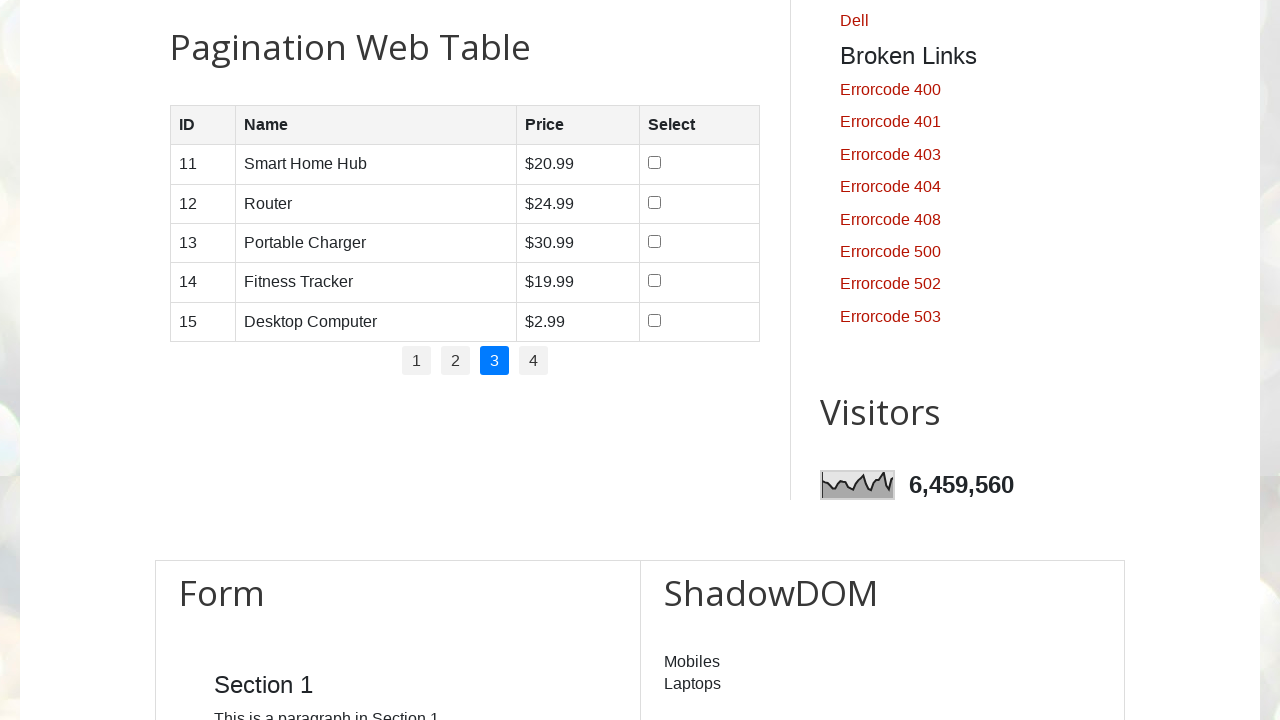

Read cell content at row 1, column 3 on page 3
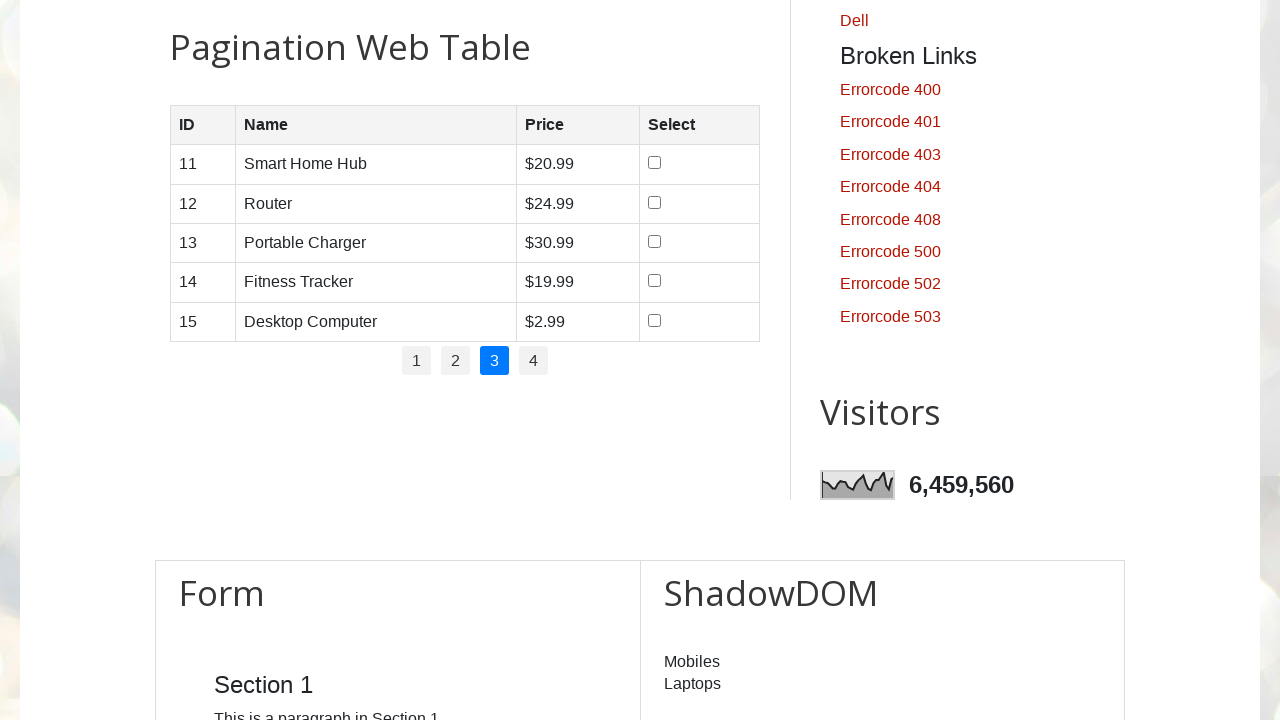

Read cell content at row 1, column 4 on page 3
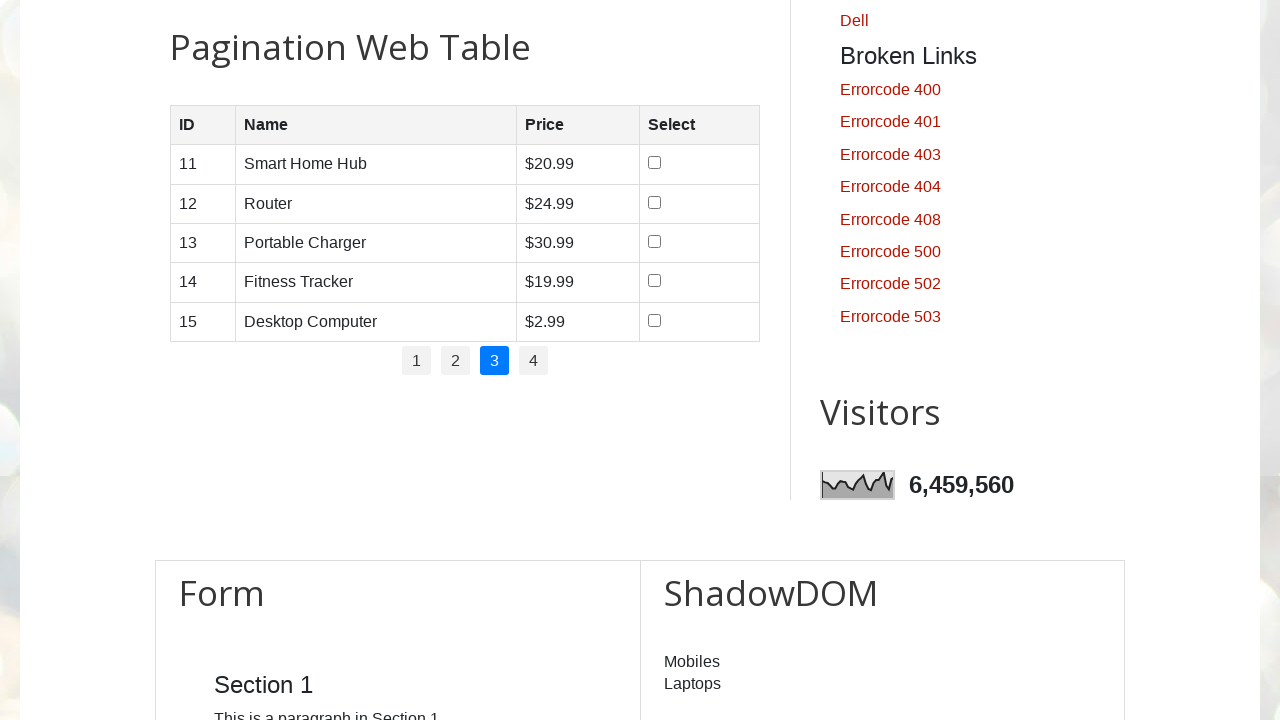

Read cell content at row 2, column 1 on page 3
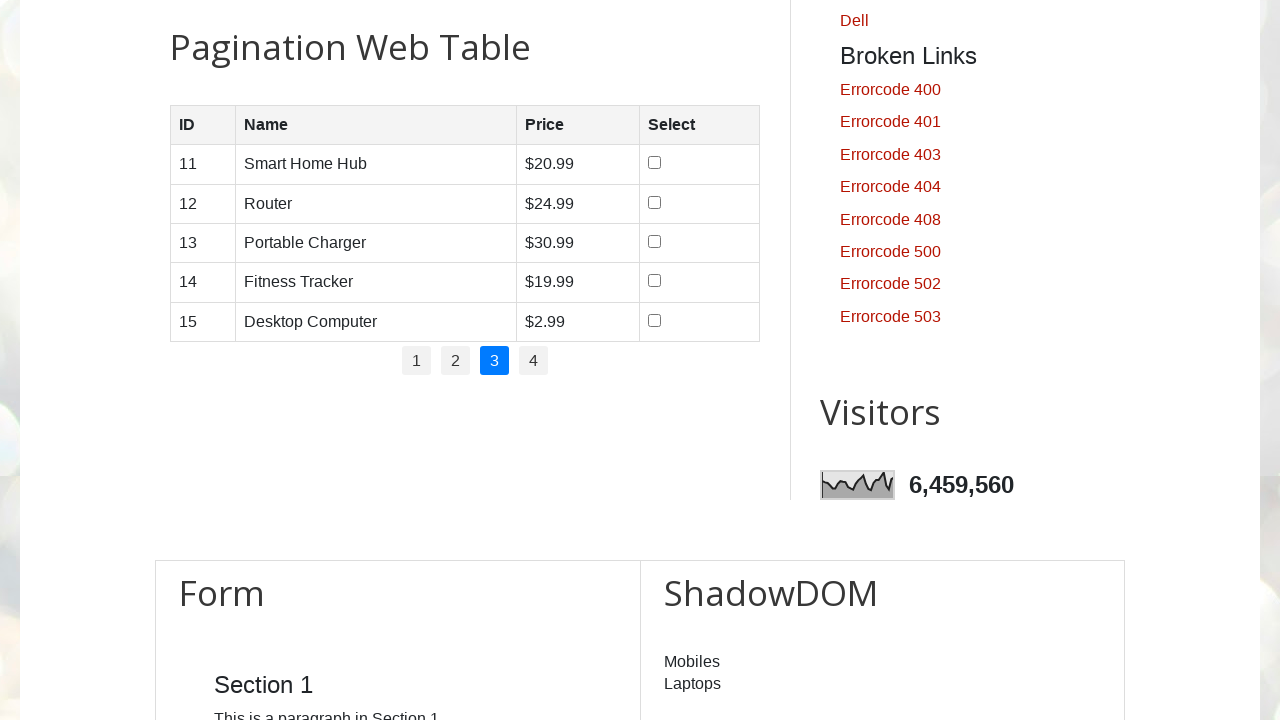

Read cell content at row 2, column 2 on page 3
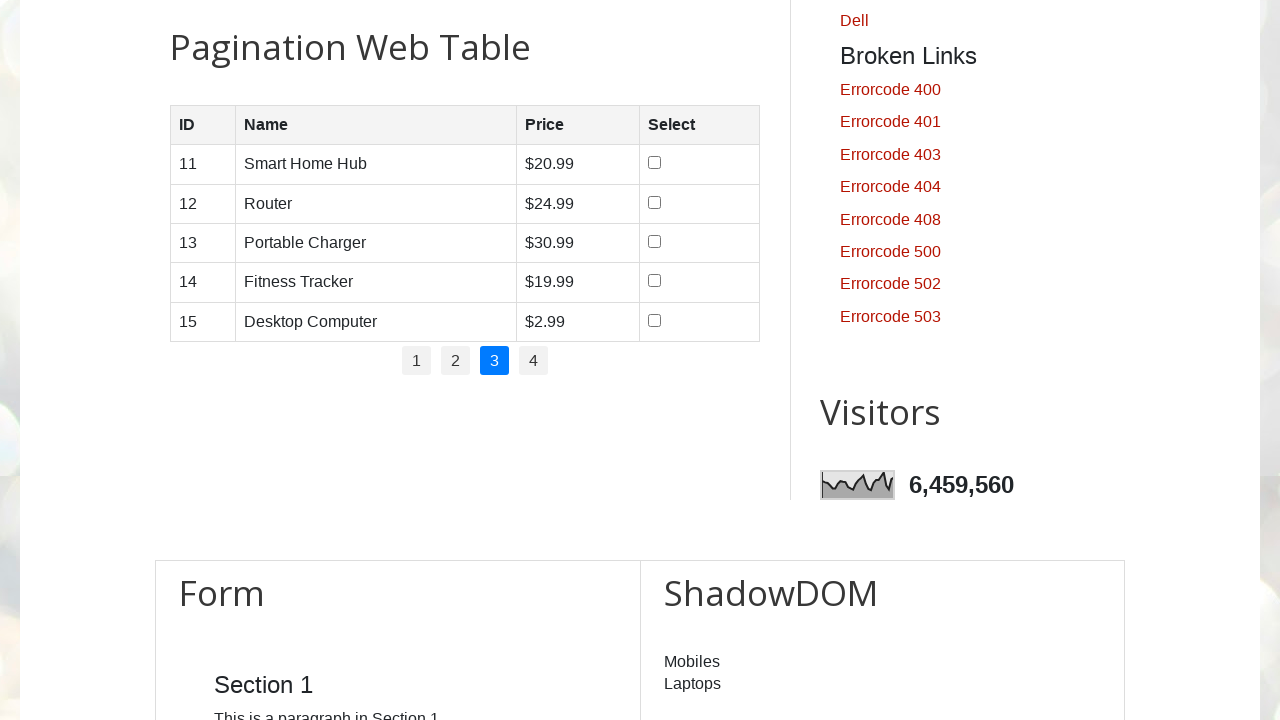

Read cell content at row 2, column 3 on page 3
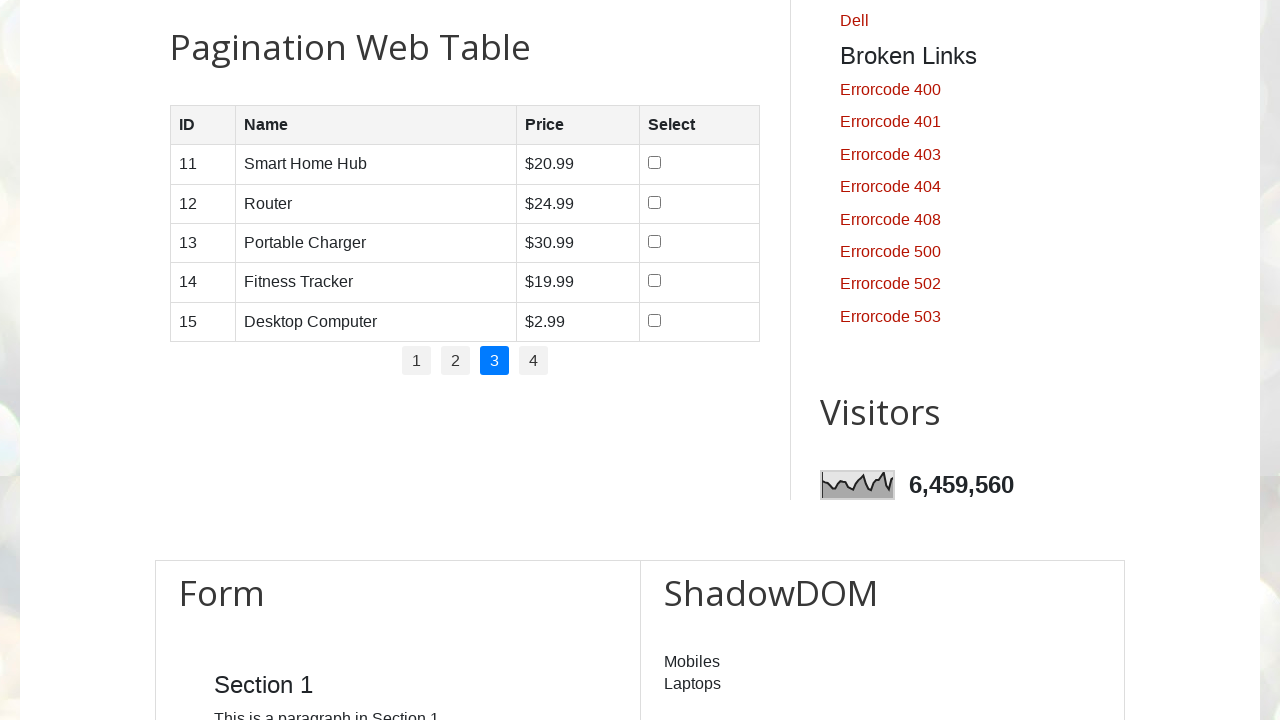

Read cell content at row 2, column 4 on page 3
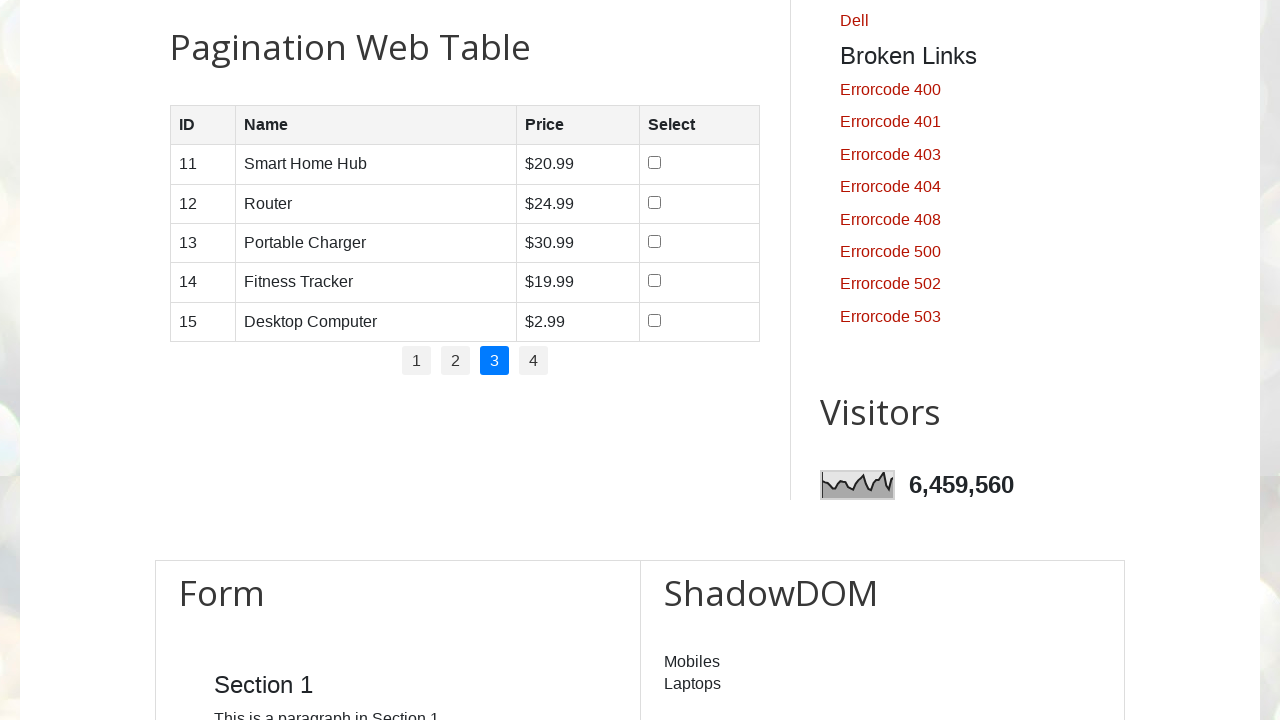

Read cell content at row 3, column 1 on page 3
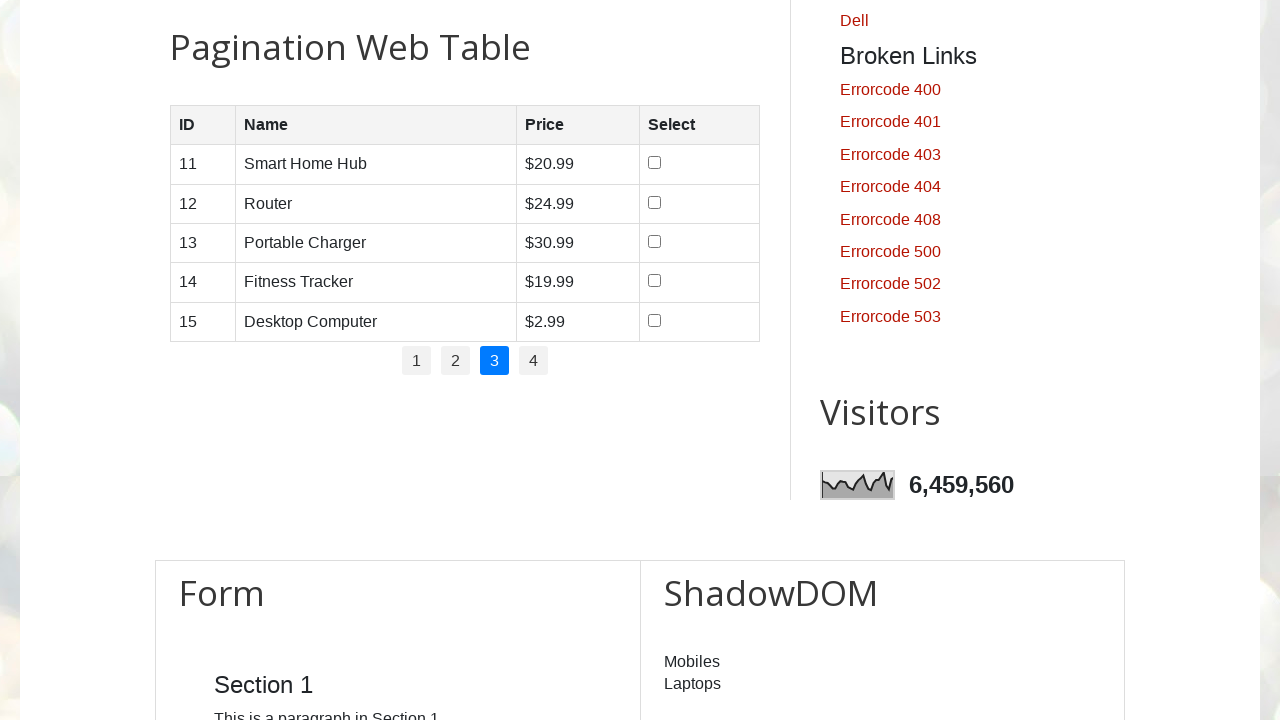

Read cell content at row 3, column 2 on page 3
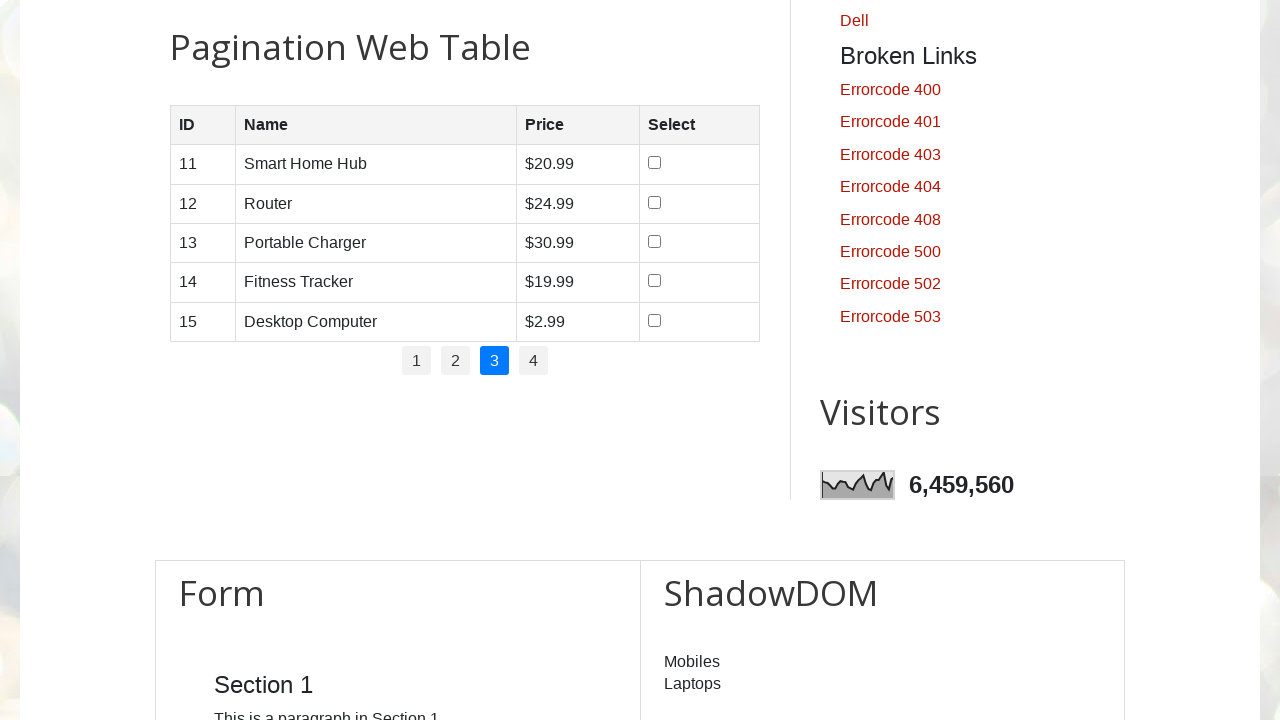

Read cell content at row 3, column 3 on page 3
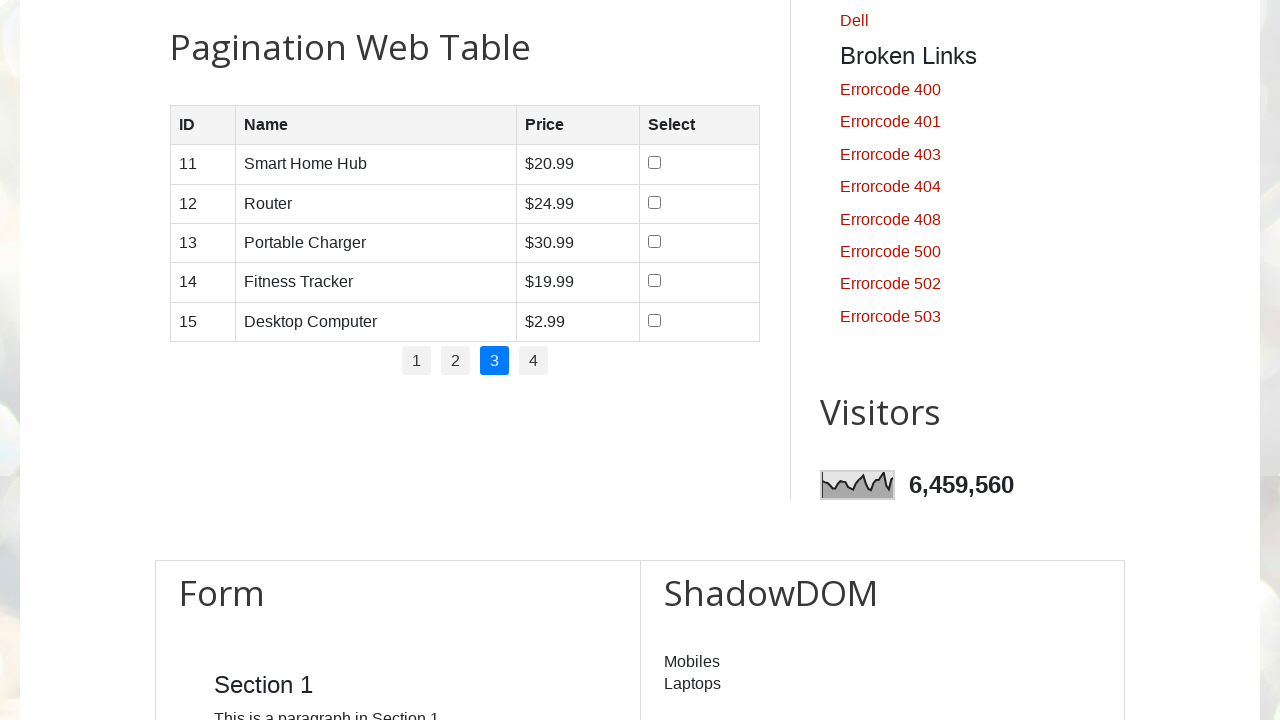

Read cell content at row 3, column 4 on page 3
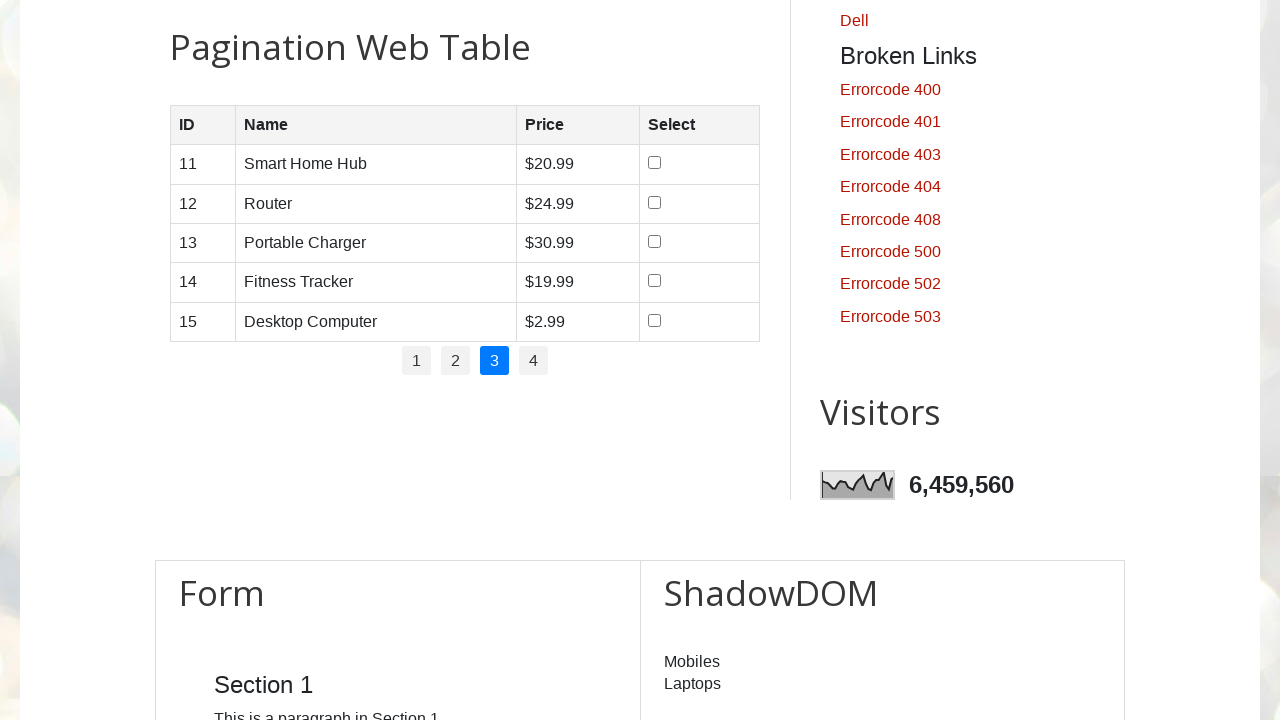

Read cell content at row 4, column 1 on page 3
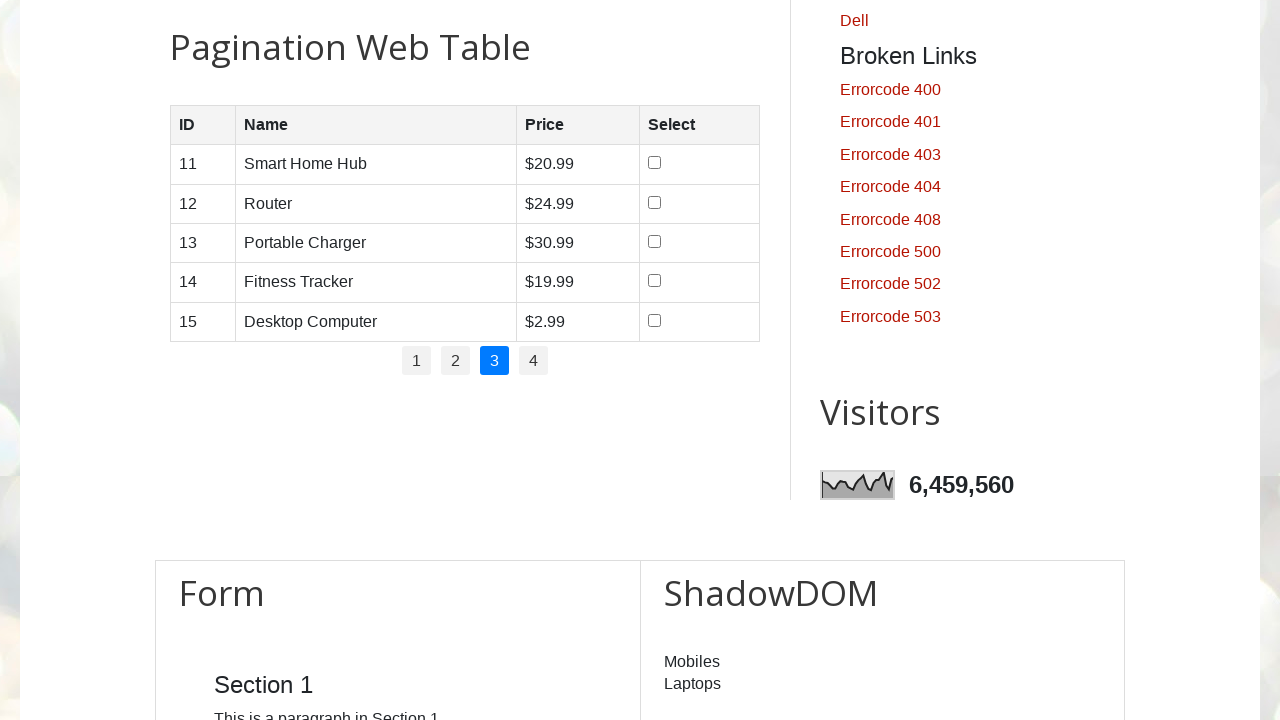

Read cell content at row 4, column 2 on page 3
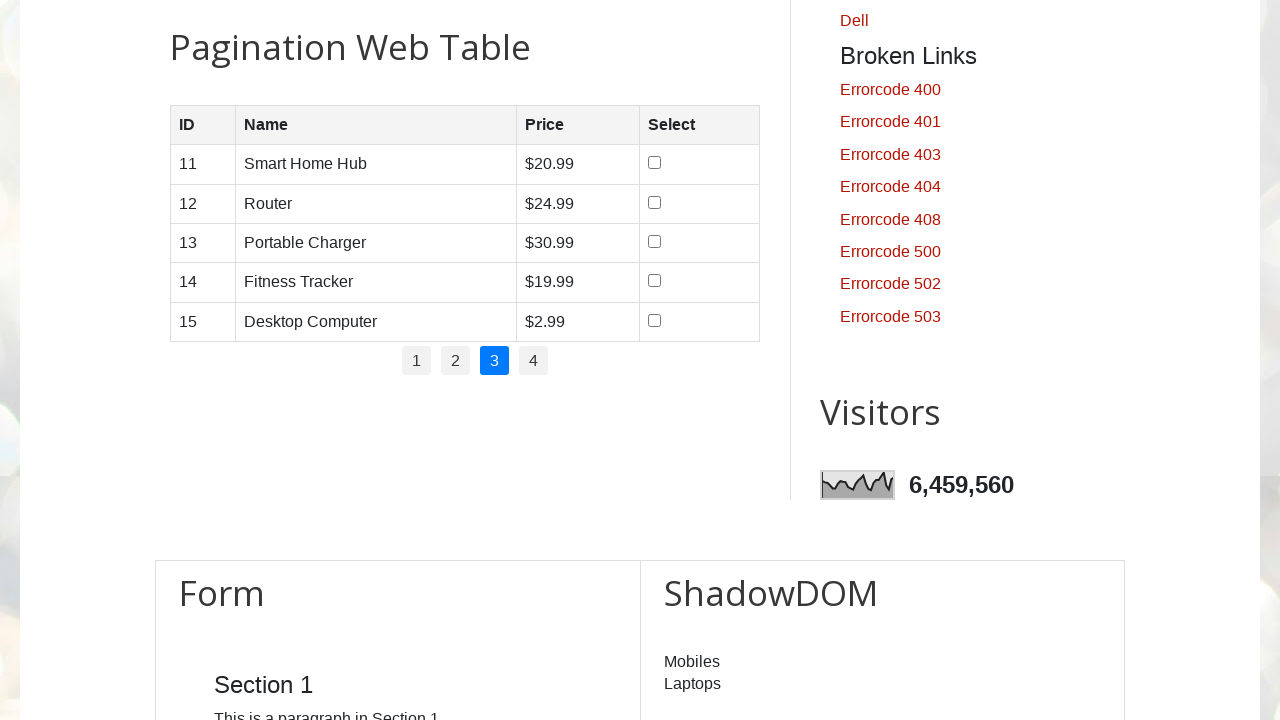

Read cell content at row 4, column 3 on page 3
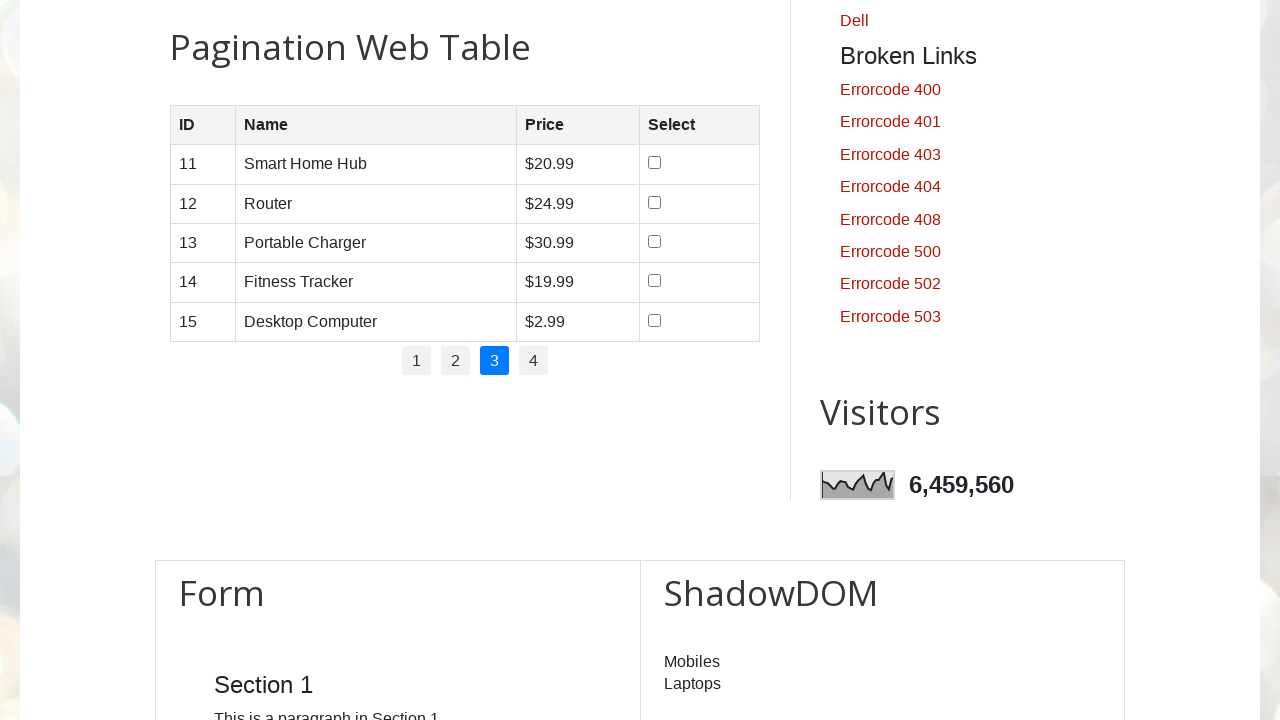

Read cell content at row 4, column 4 on page 3
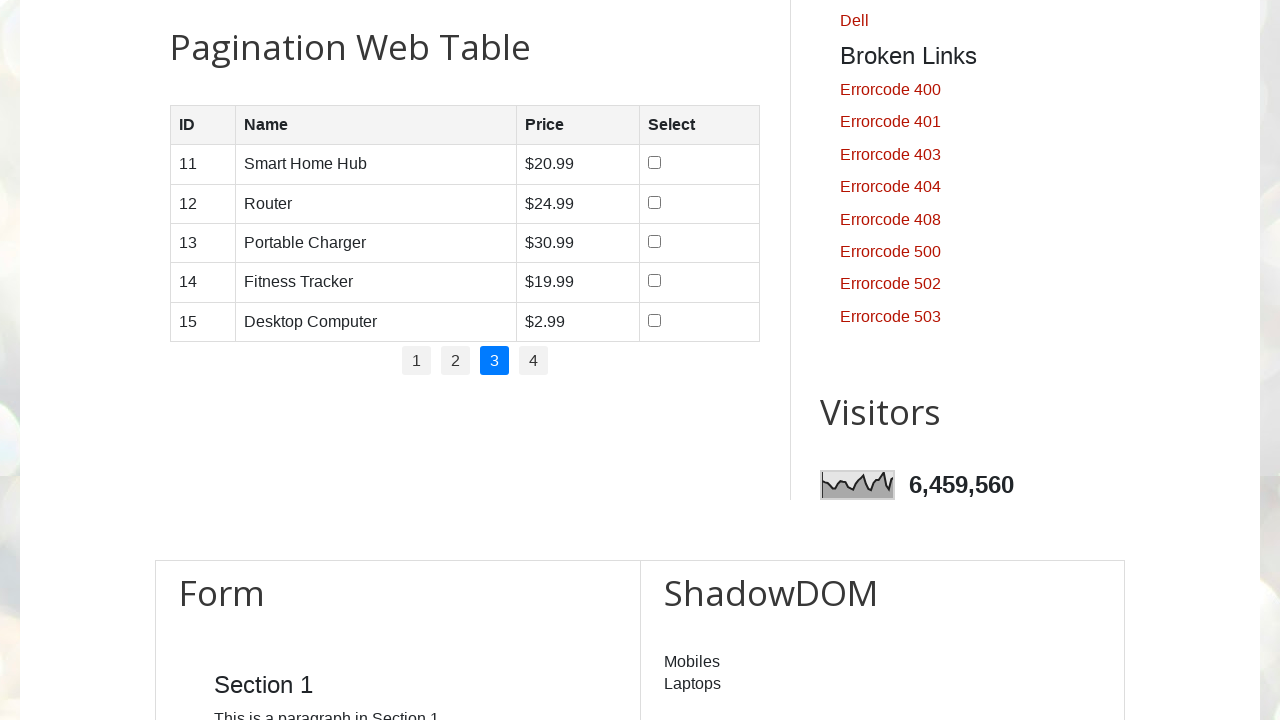

Read cell content at row 5, column 1 on page 3
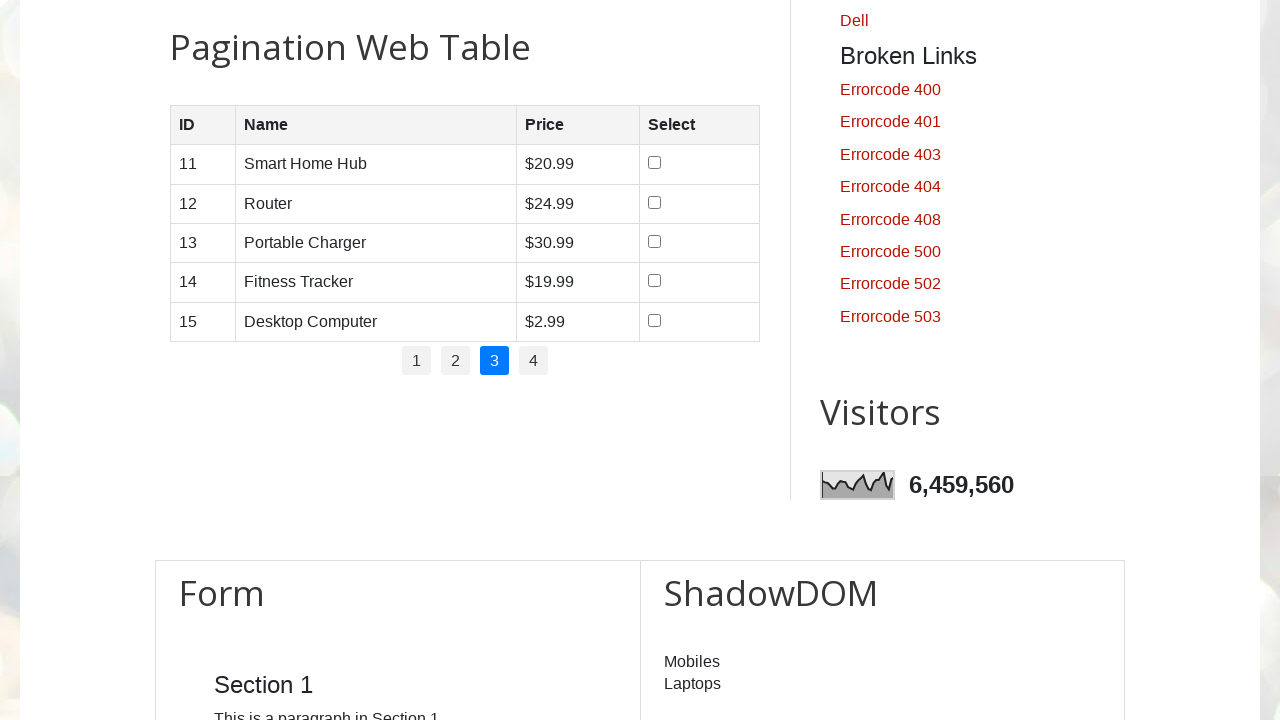

Read cell content at row 5, column 2 on page 3
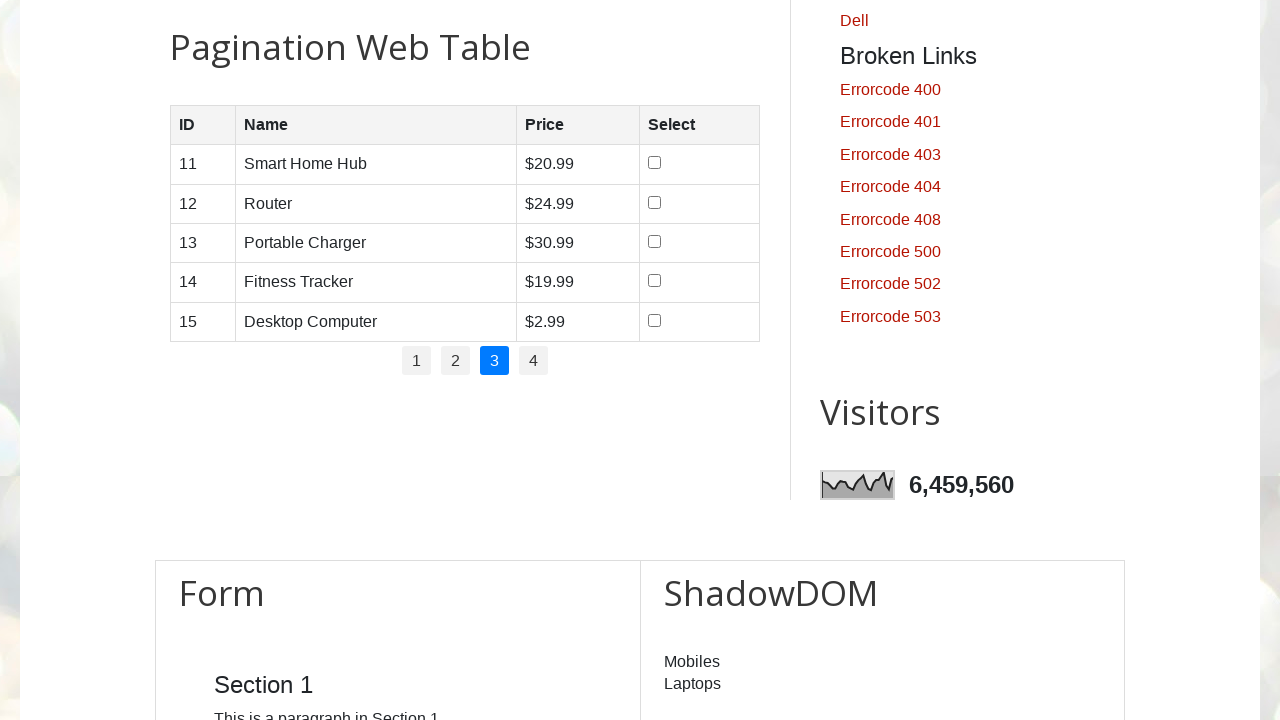

Read cell content at row 5, column 3 on page 3
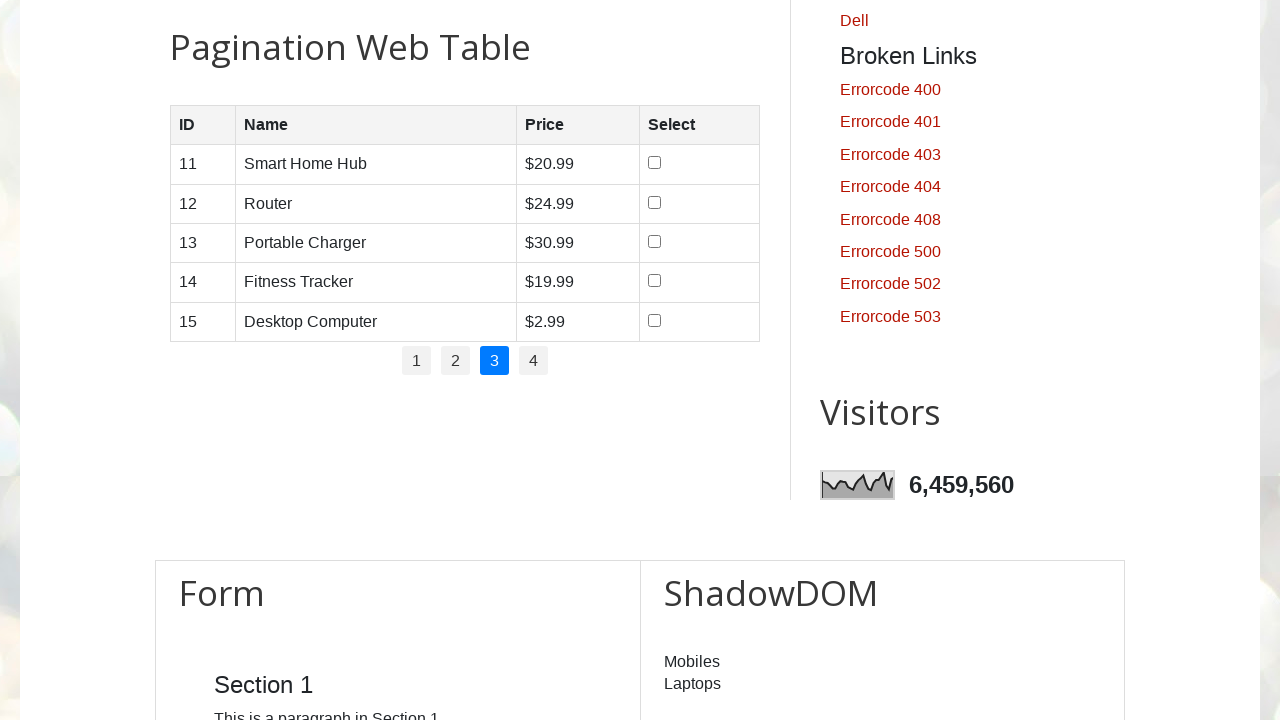

Read cell content at row 5, column 4 on page 3
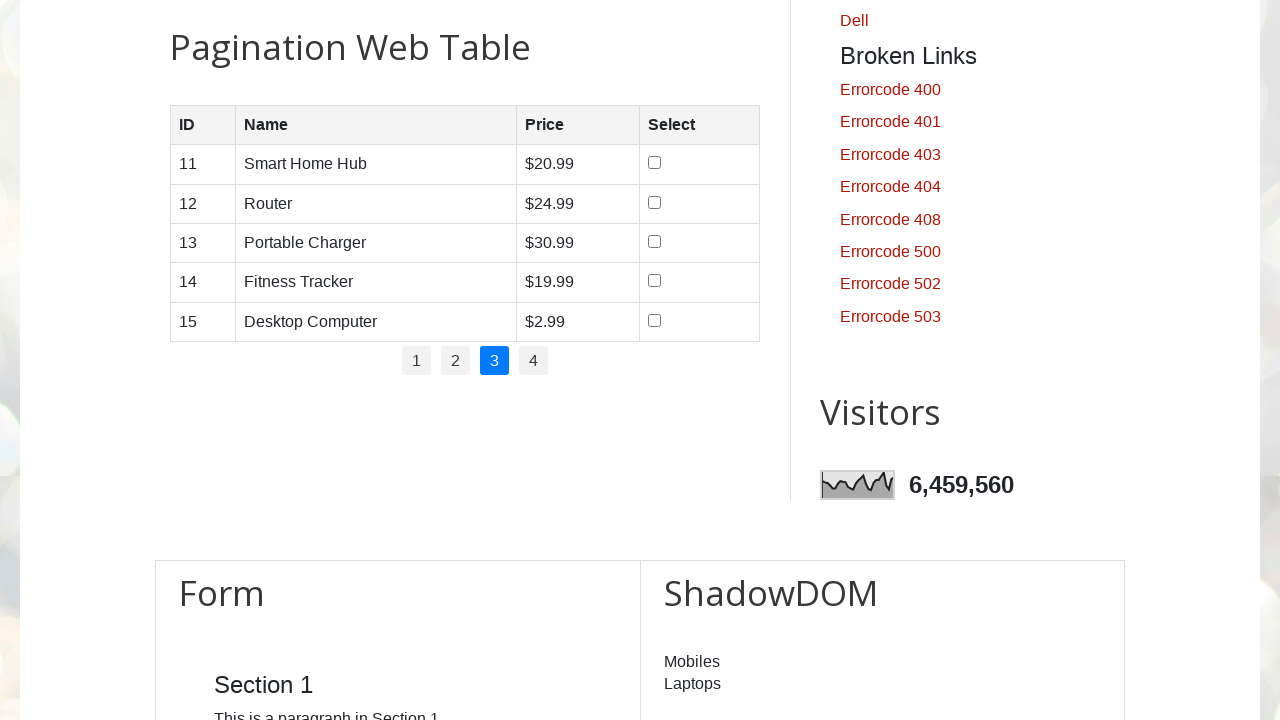

Clicked on page 4 in pagination at (534, 361) on //ul[@class='pagination']/li[4]/a
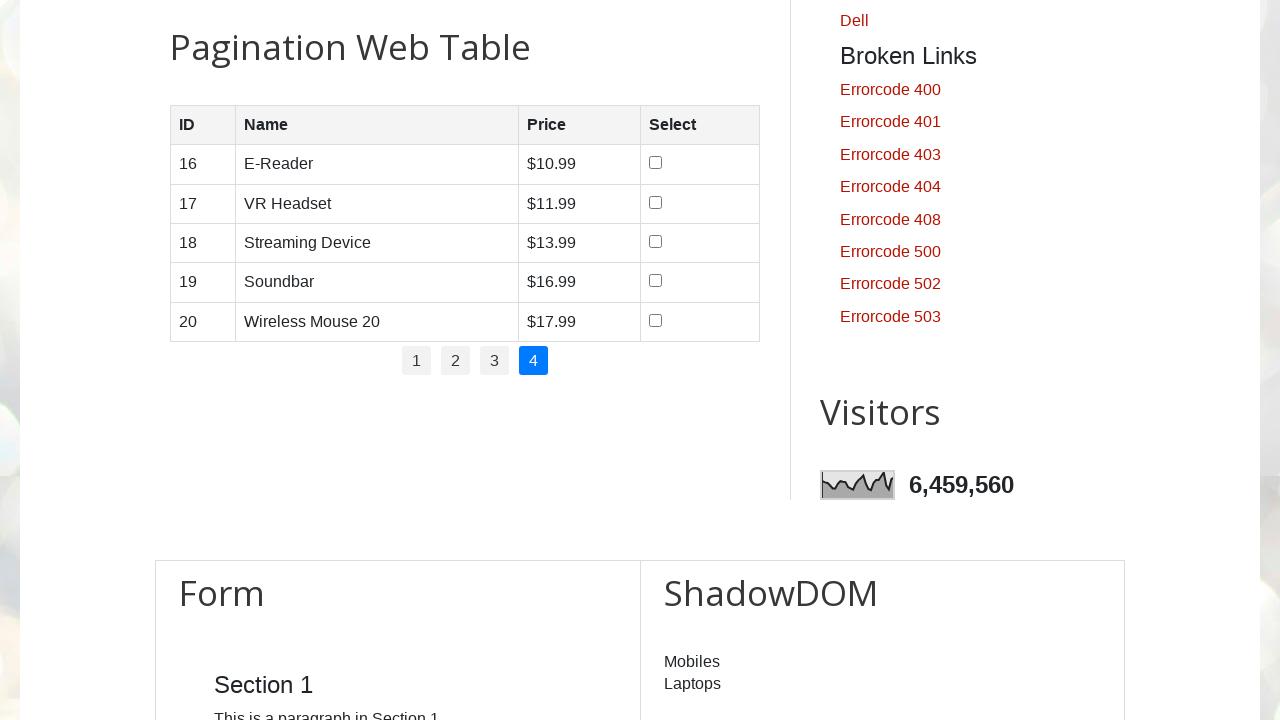

Table loaded on page 4
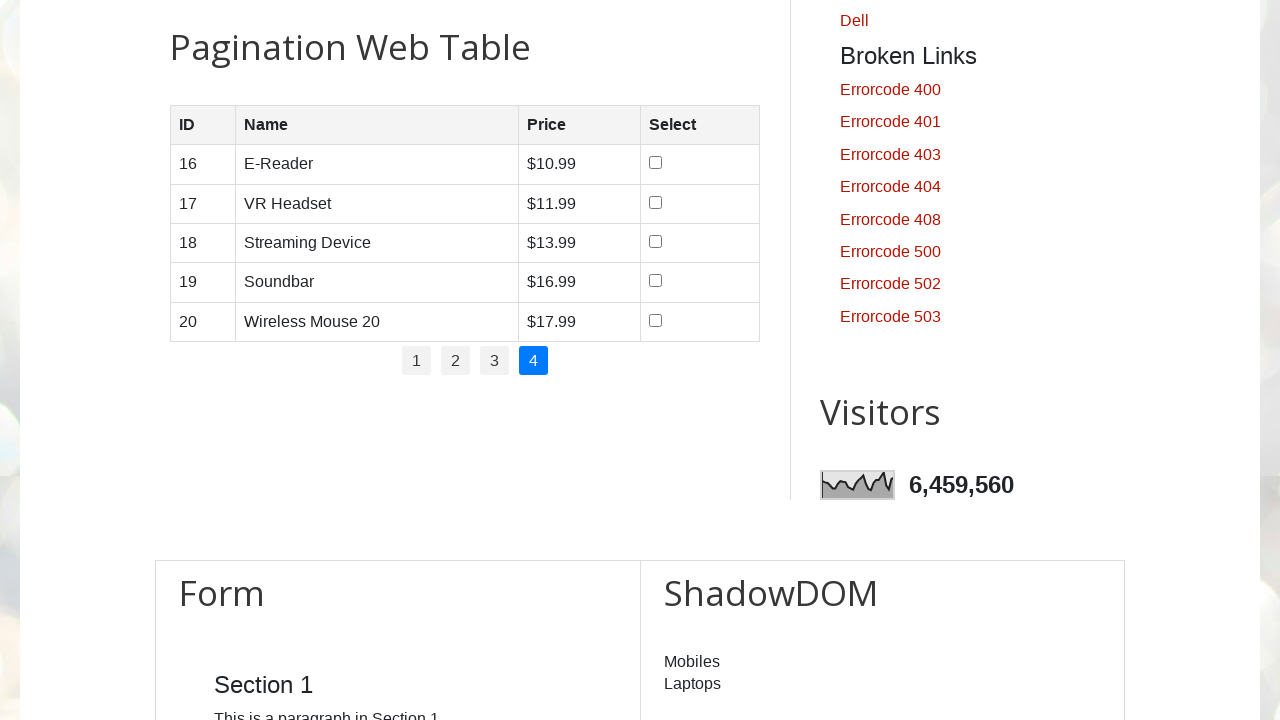

Counted 5 rows in table on page 4
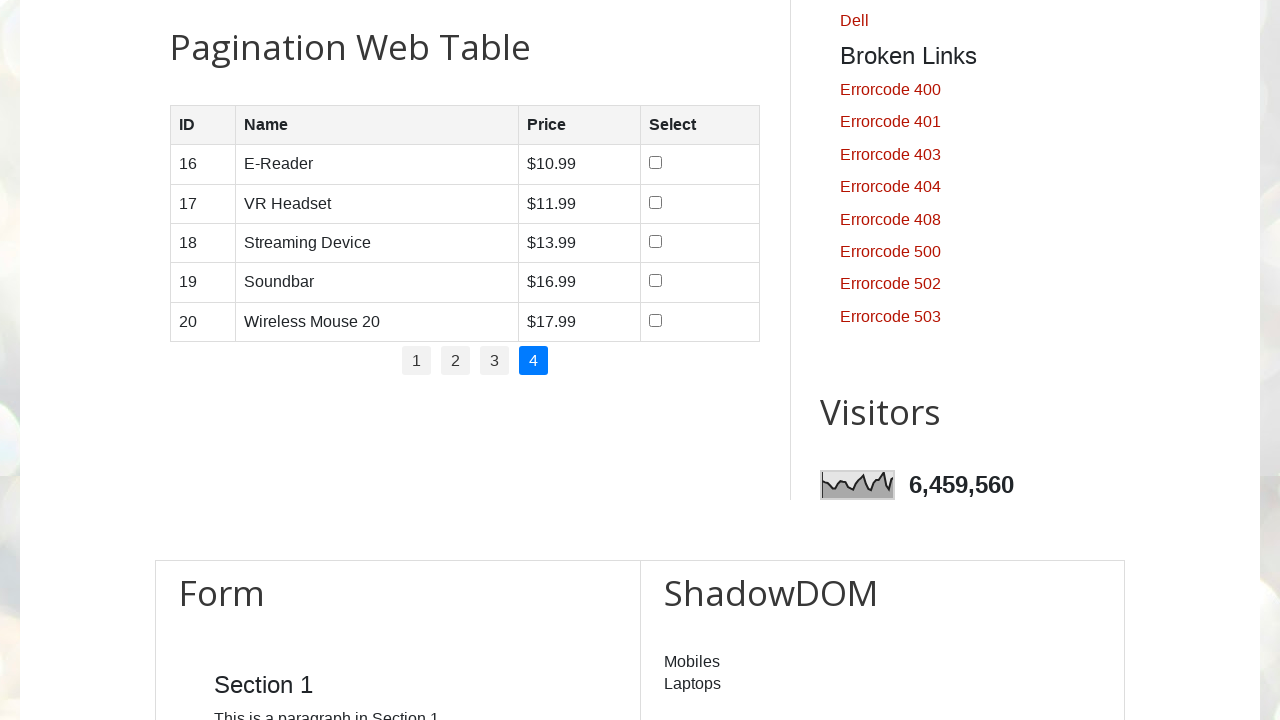

Counted 4 columns in table on page 4
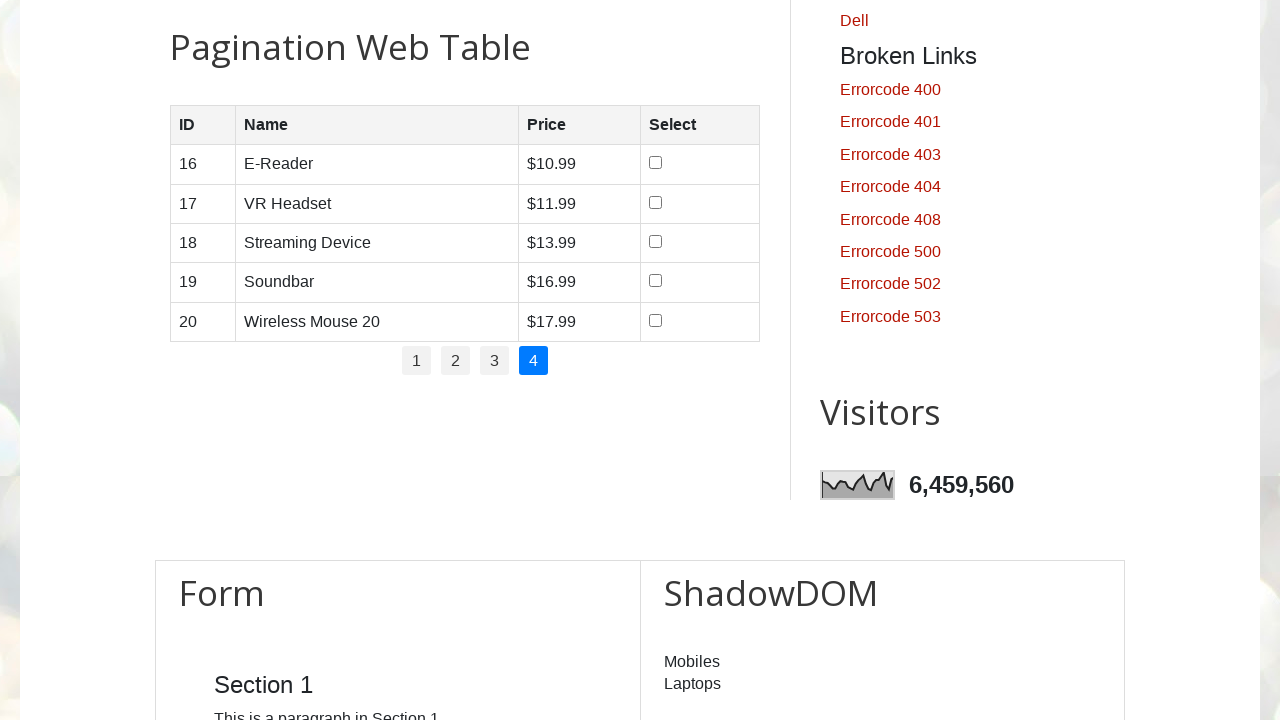

Read cell content at row 1, column 1 on page 4
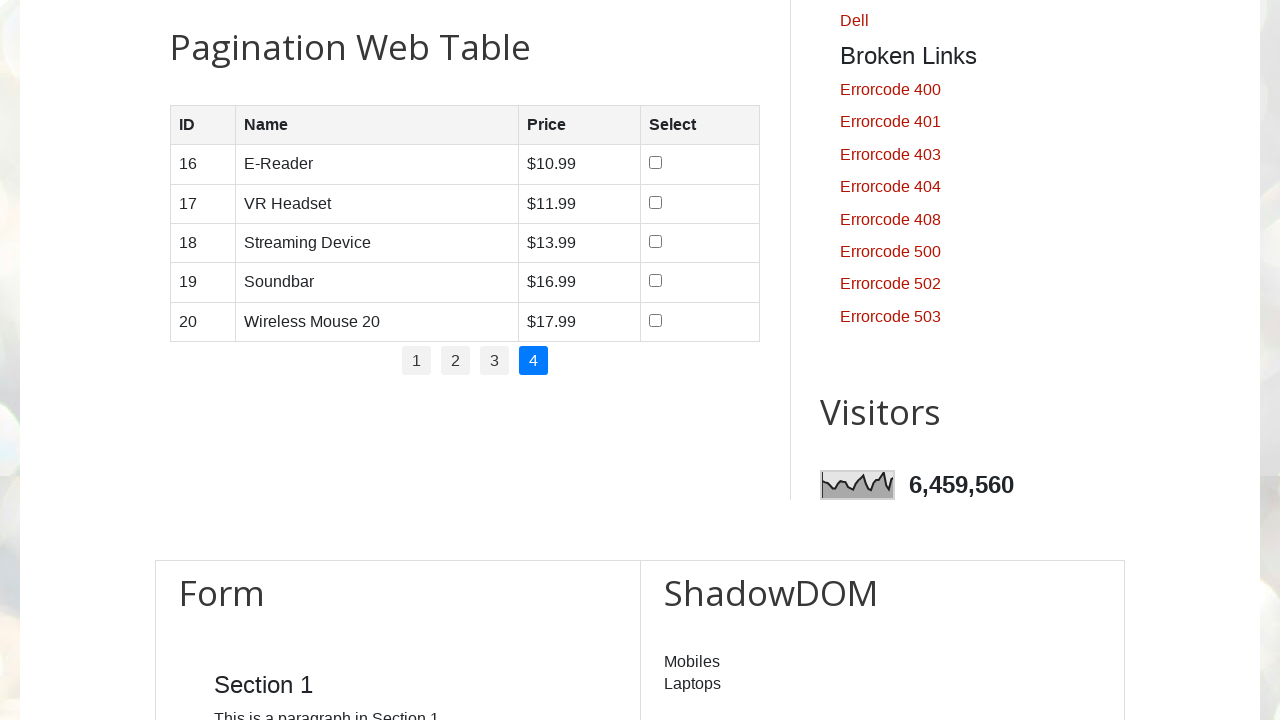

Read cell content at row 1, column 2 on page 4
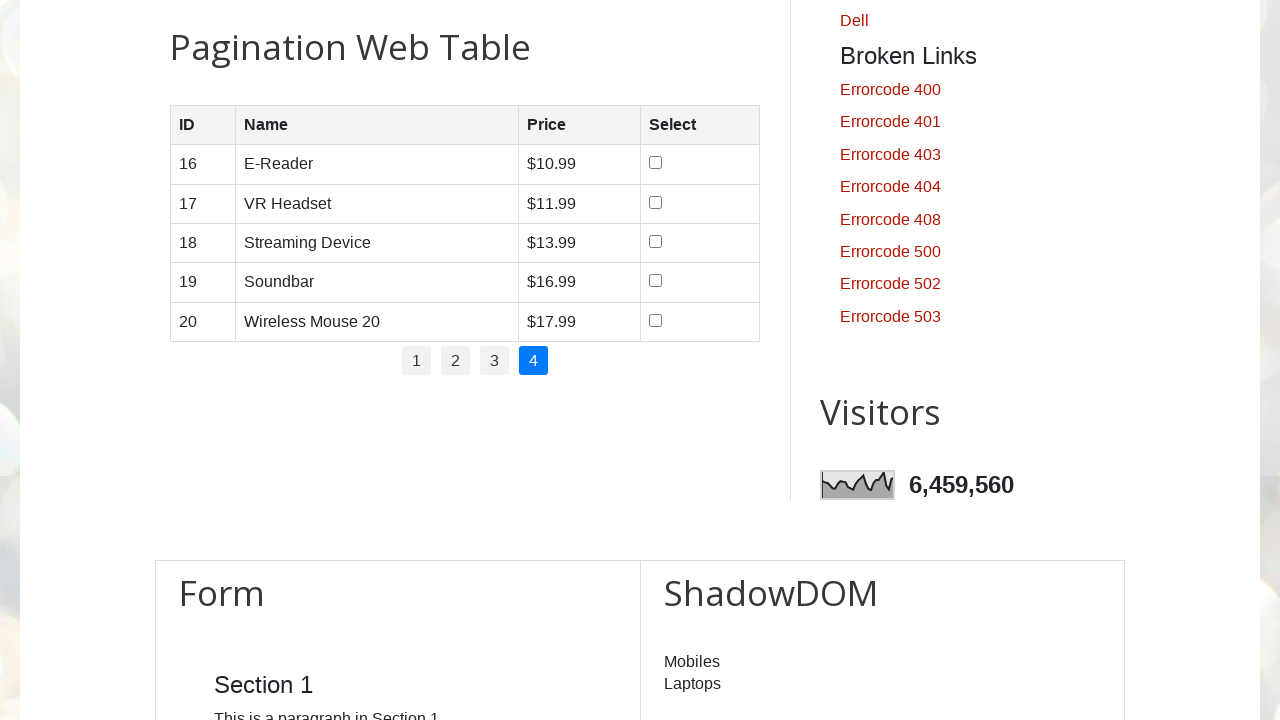

Read cell content at row 1, column 3 on page 4
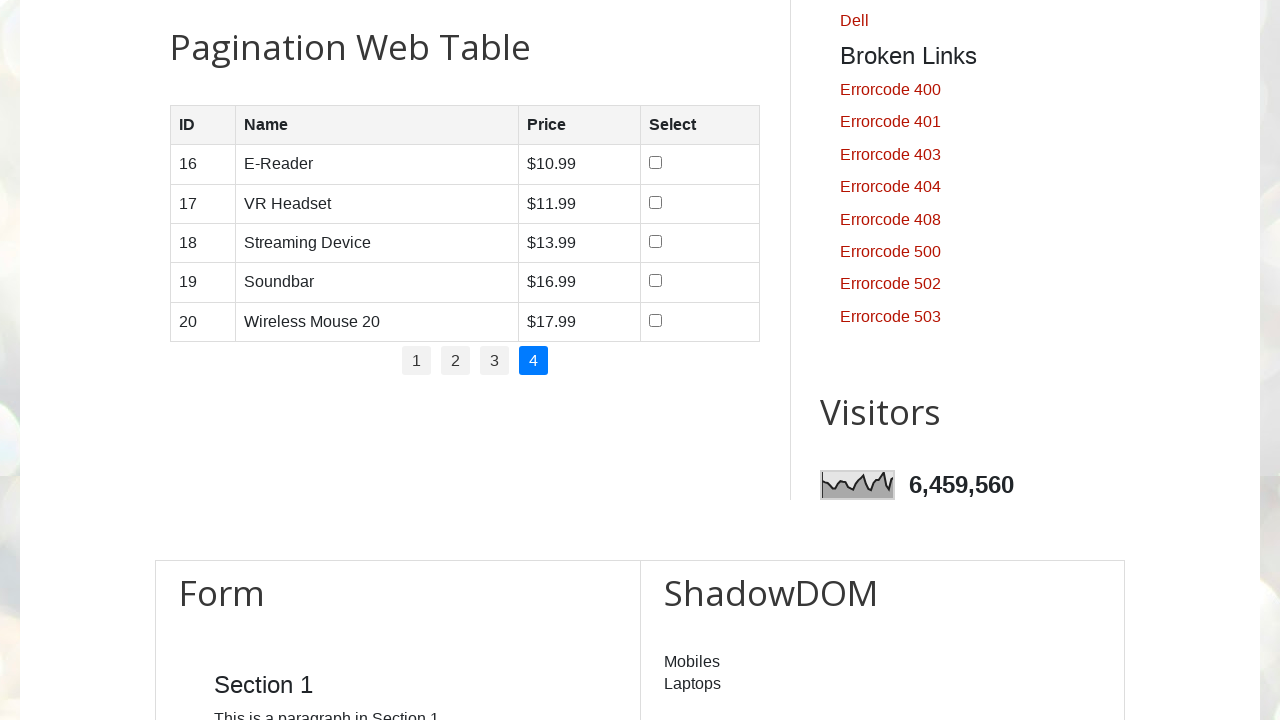

Read cell content at row 1, column 4 on page 4
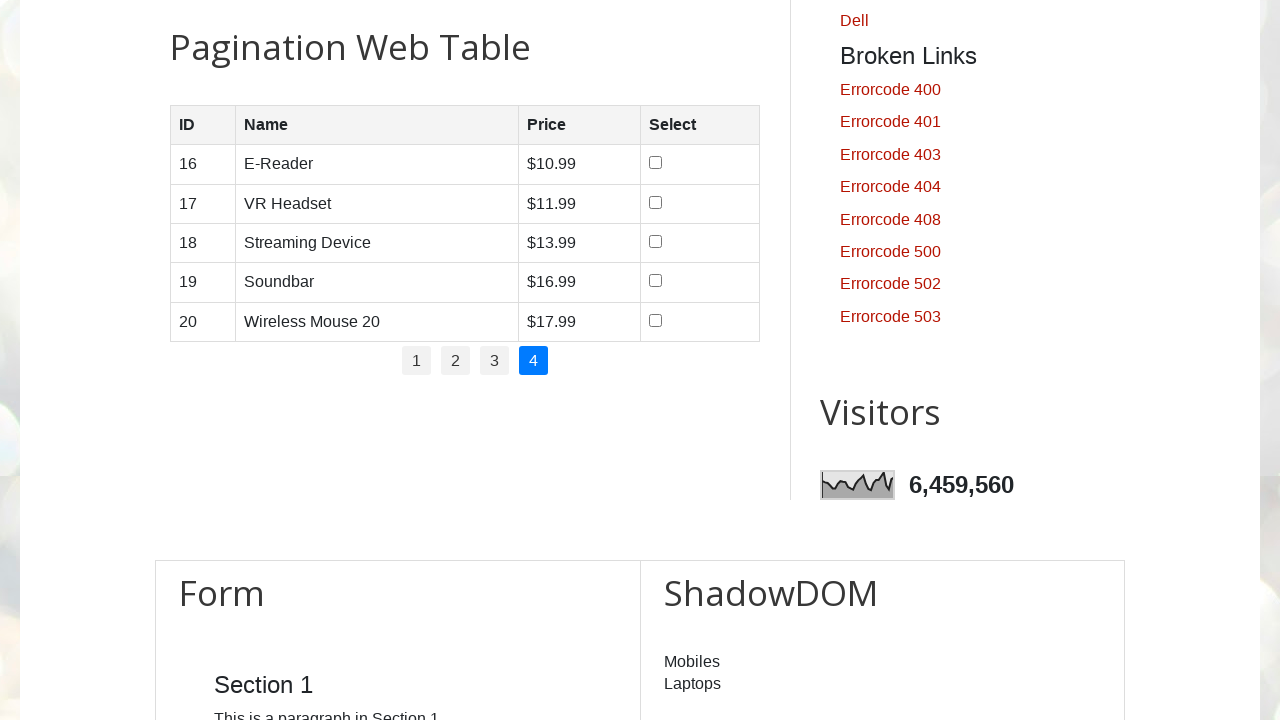

Read cell content at row 2, column 1 on page 4
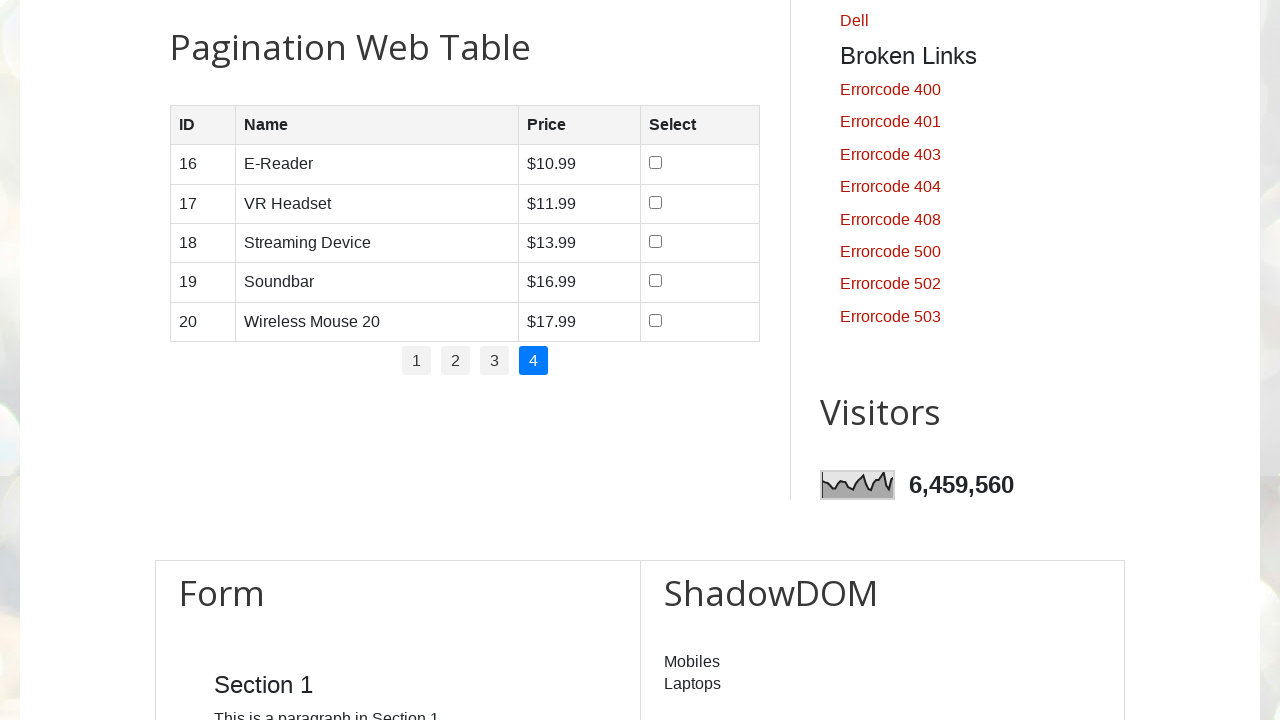

Read cell content at row 2, column 2 on page 4
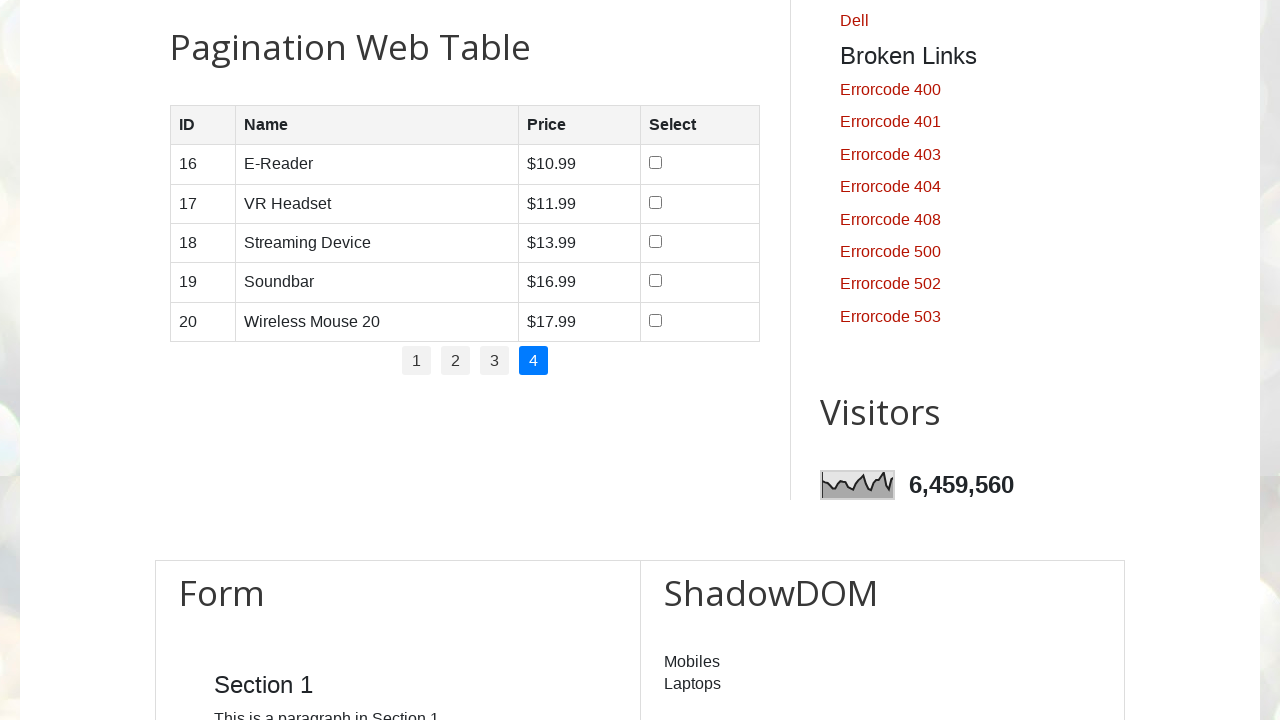

Read cell content at row 2, column 3 on page 4
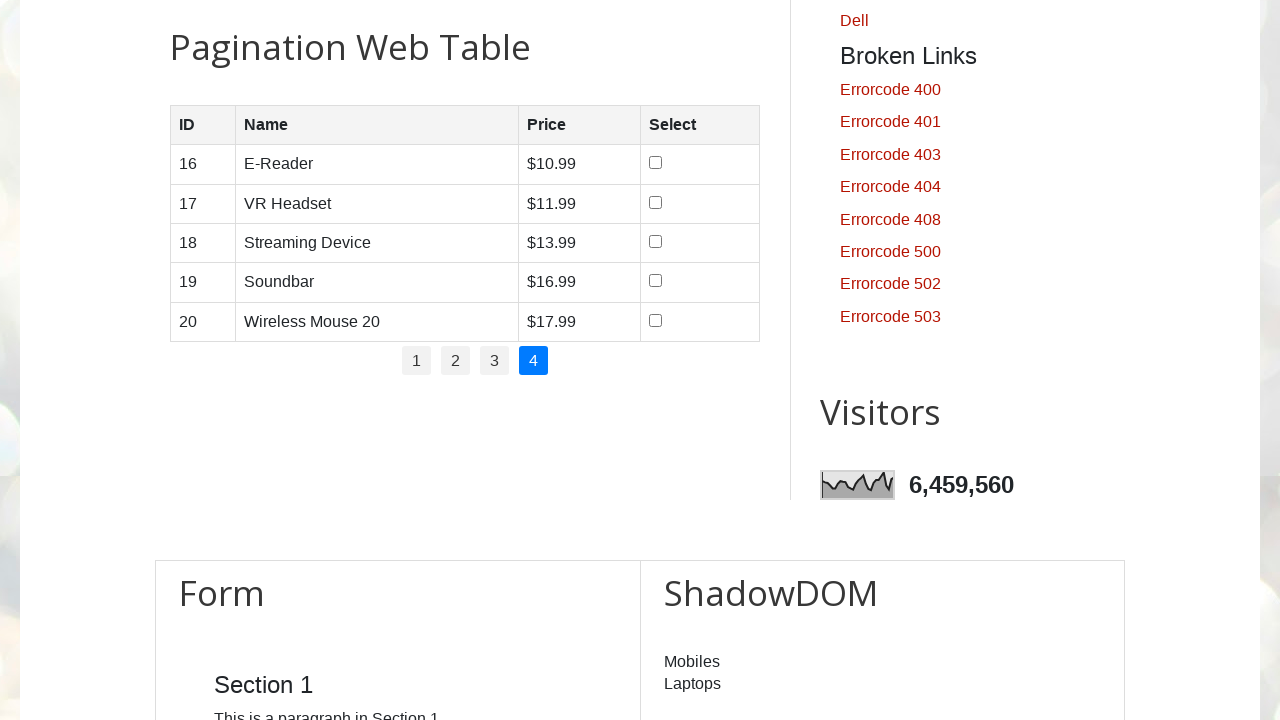

Read cell content at row 2, column 4 on page 4
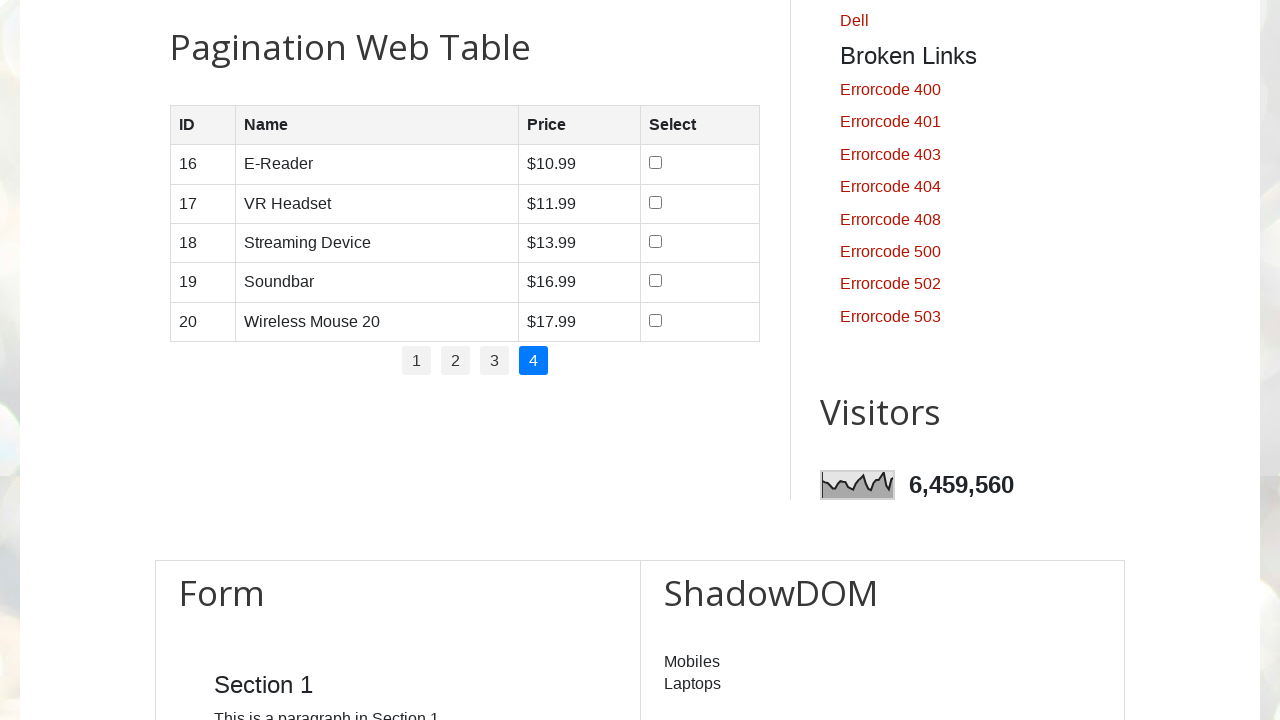

Read cell content at row 3, column 1 on page 4
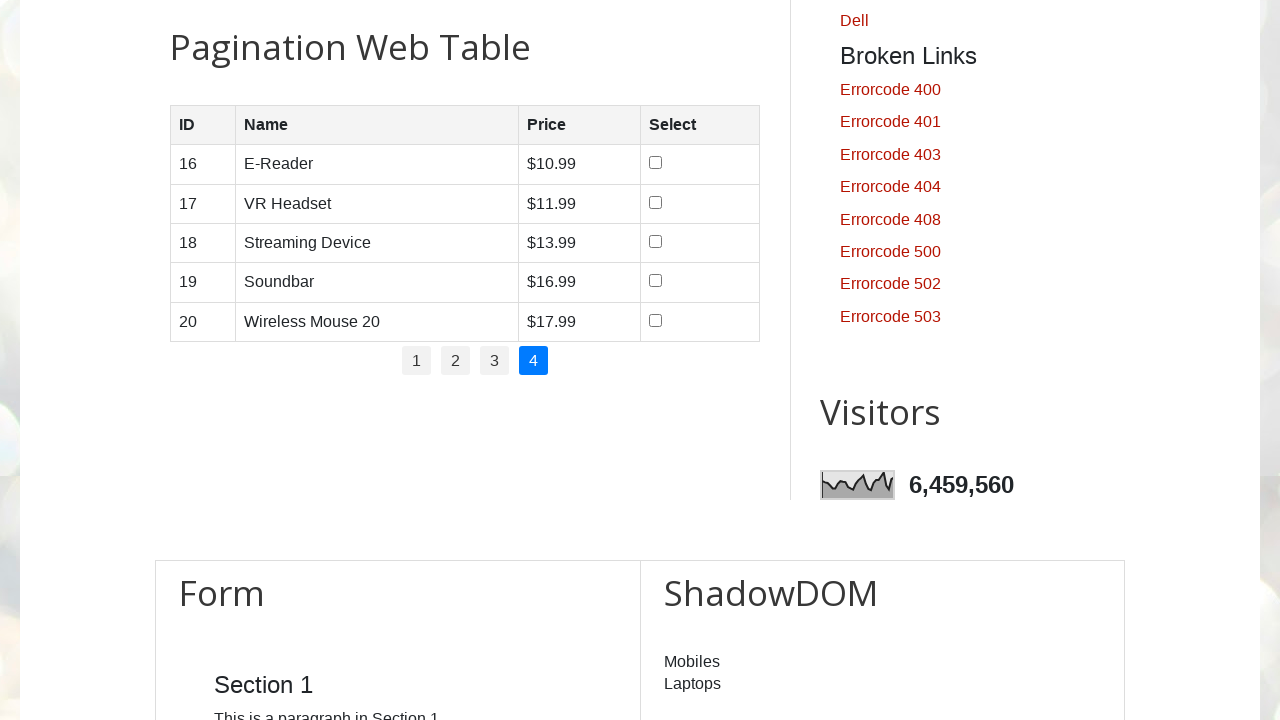

Read cell content at row 3, column 2 on page 4
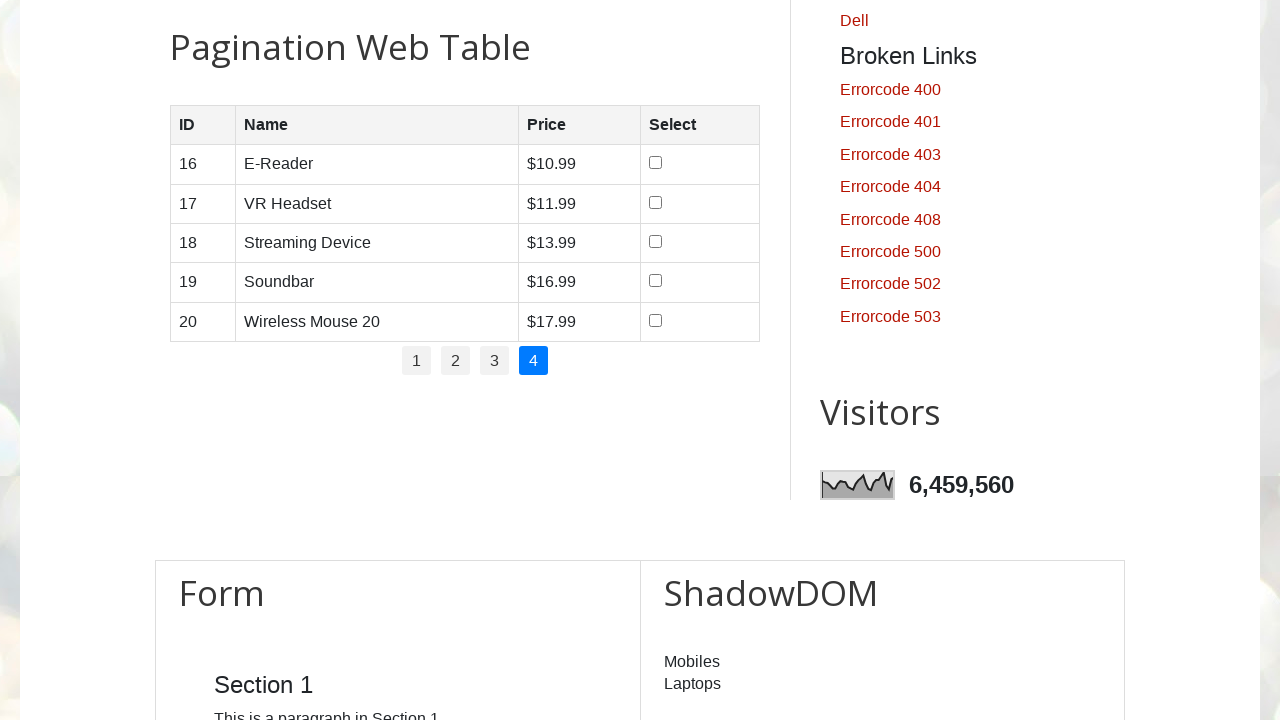

Read cell content at row 3, column 3 on page 4
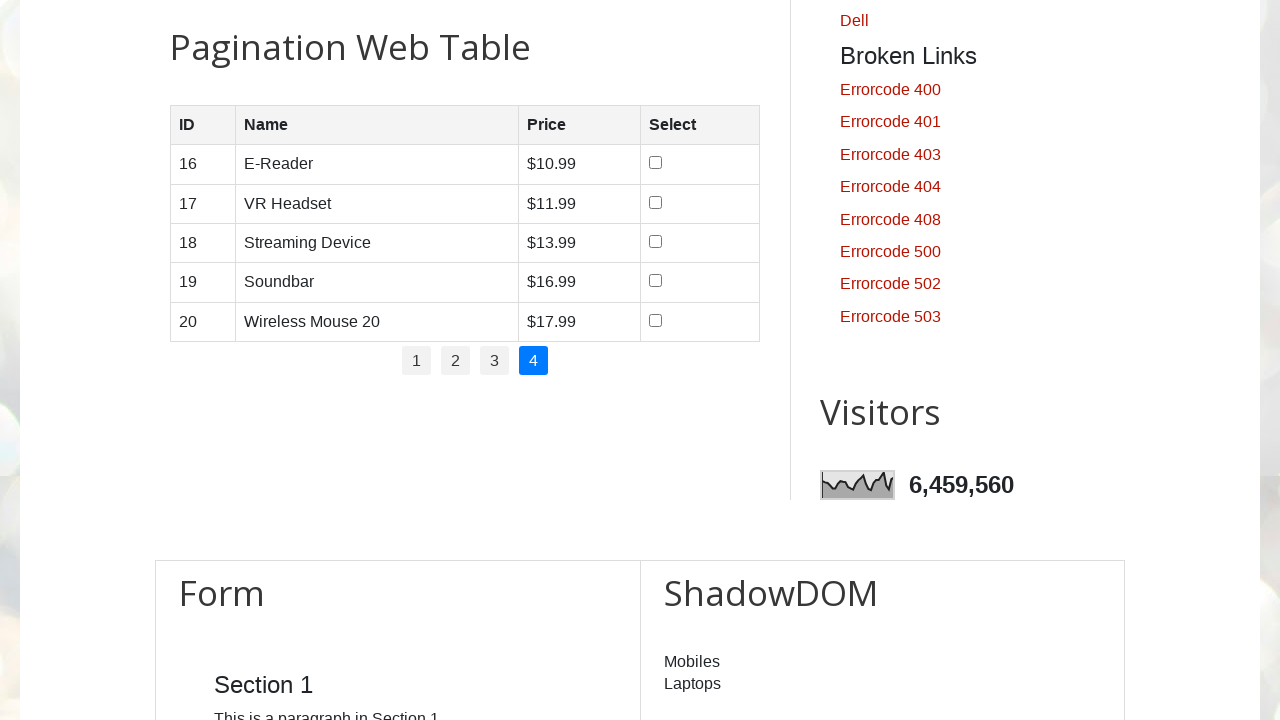

Read cell content at row 3, column 4 on page 4
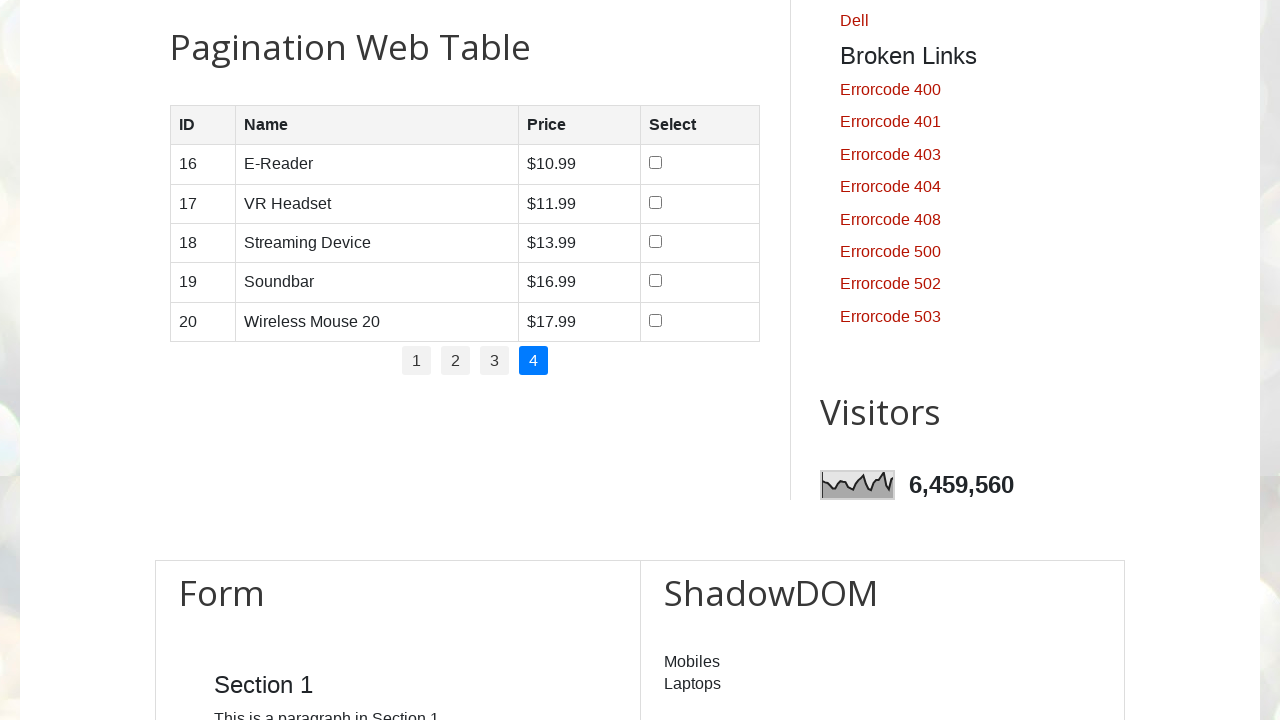

Read cell content at row 4, column 1 on page 4
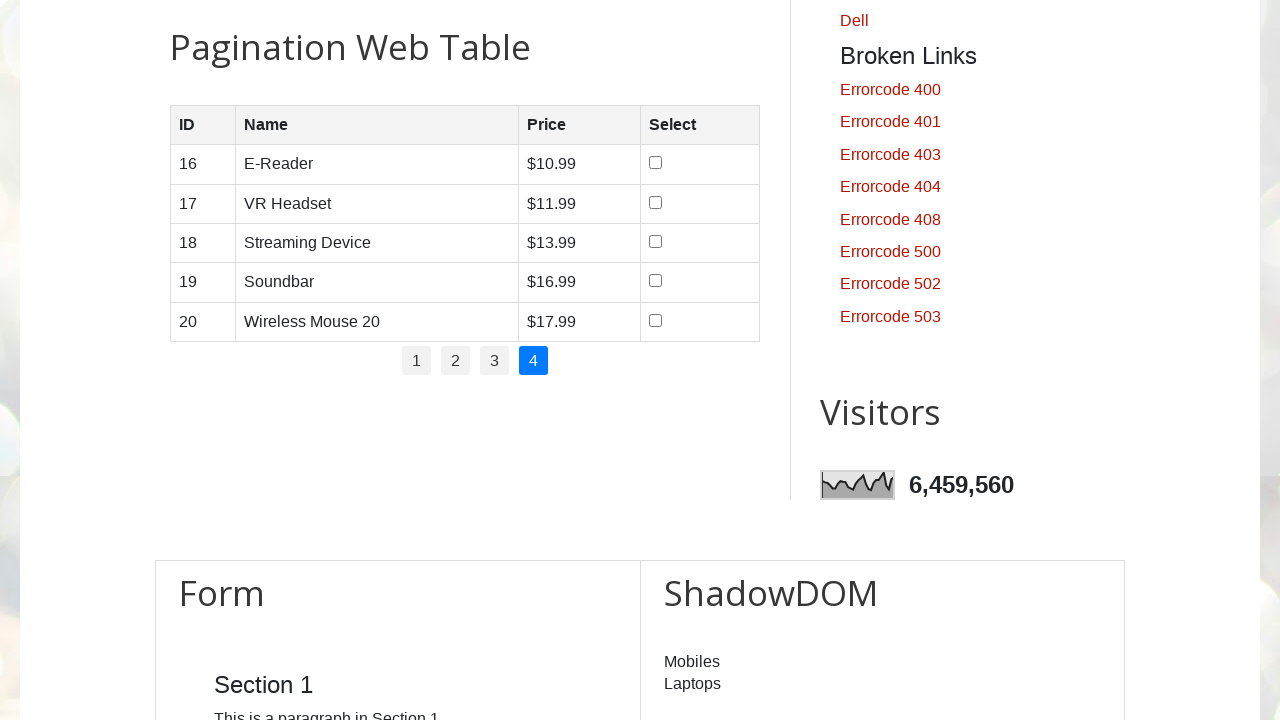

Read cell content at row 4, column 2 on page 4
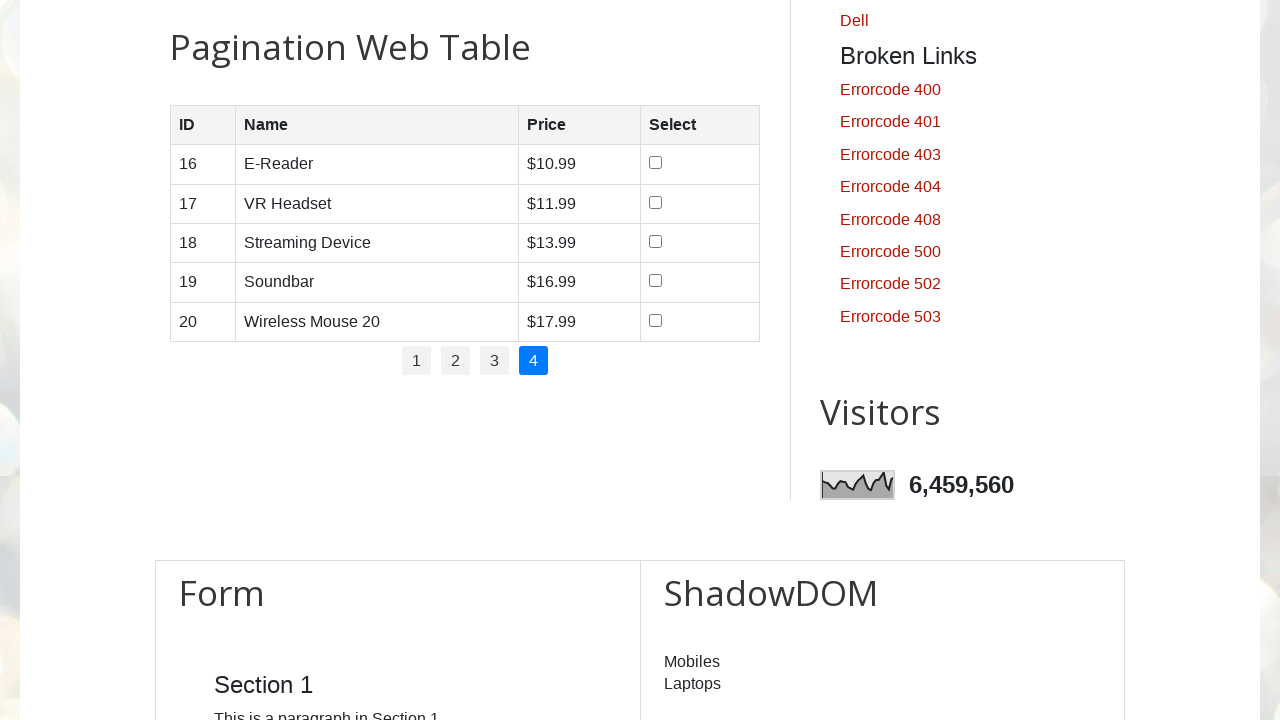

Read cell content at row 4, column 3 on page 4
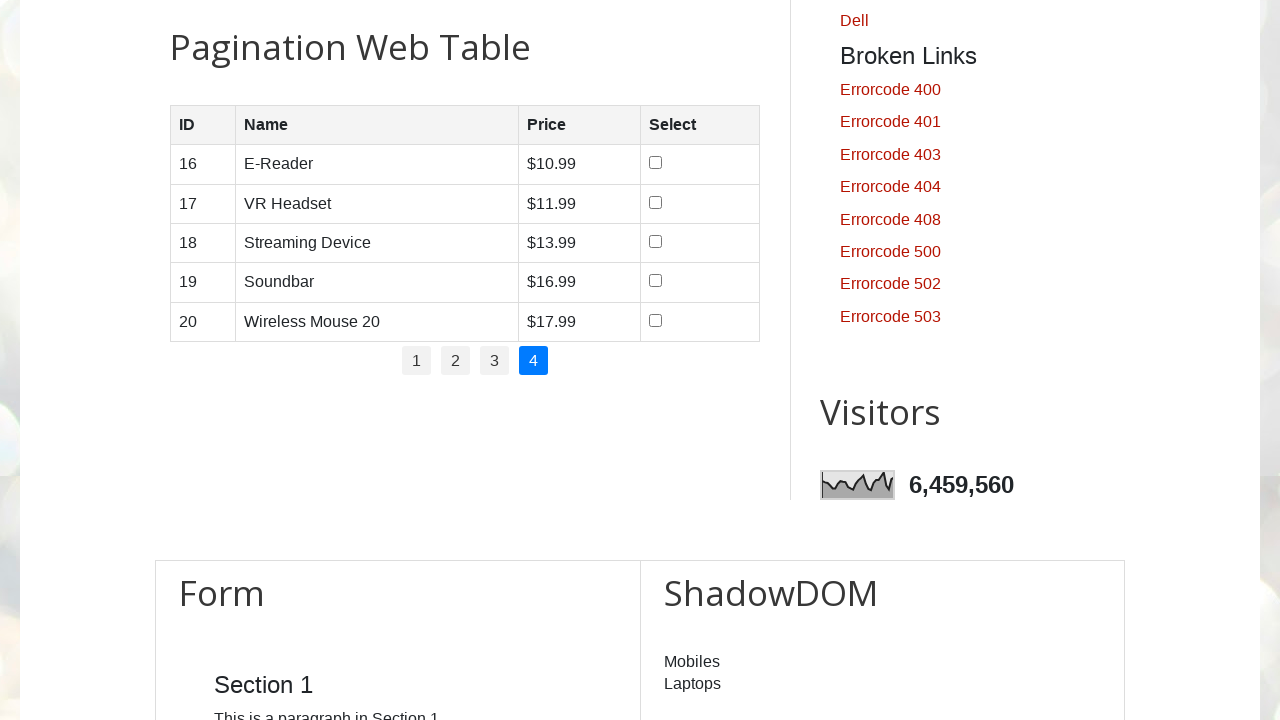

Read cell content at row 4, column 4 on page 4
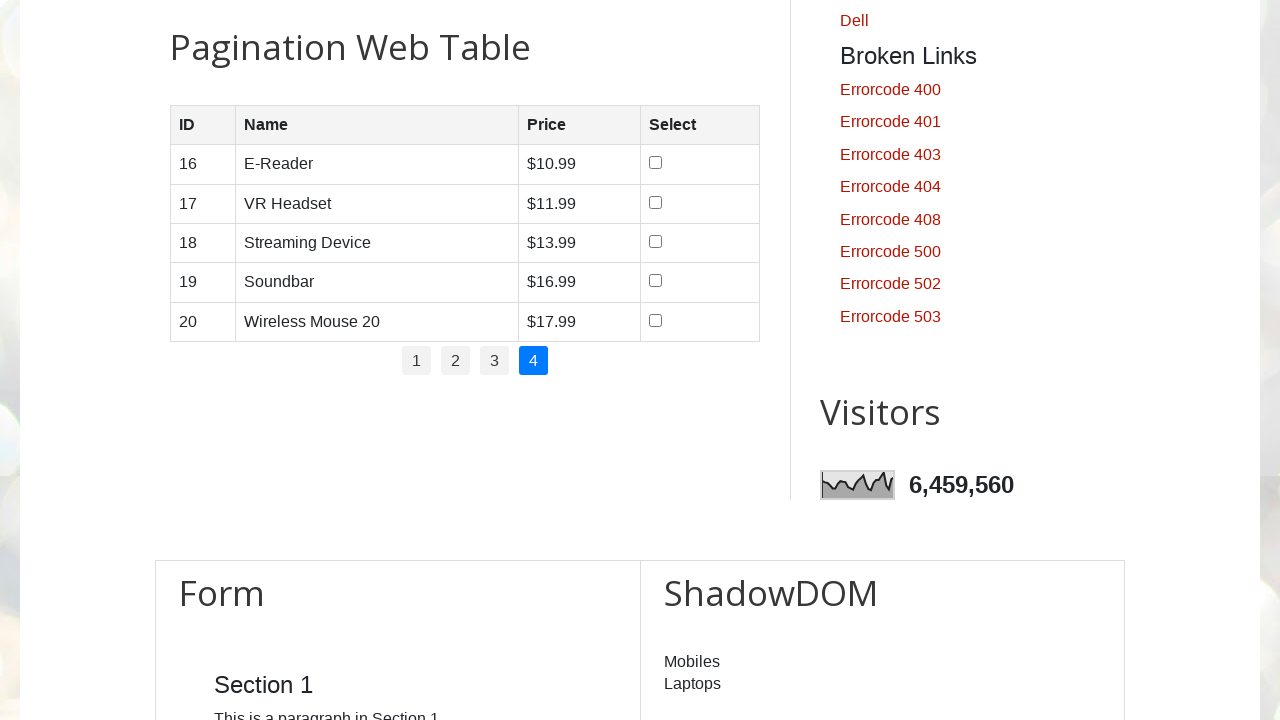

Read cell content at row 5, column 1 on page 4
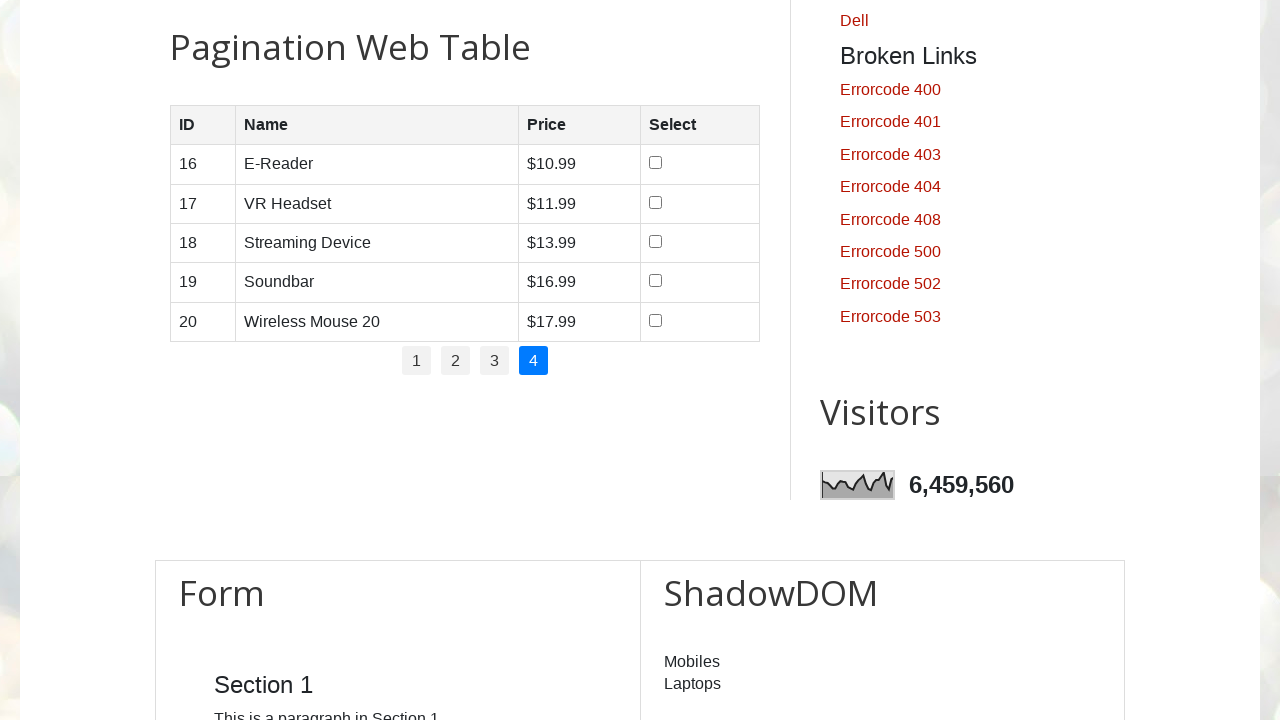

Read cell content at row 5, column 2 on page 4
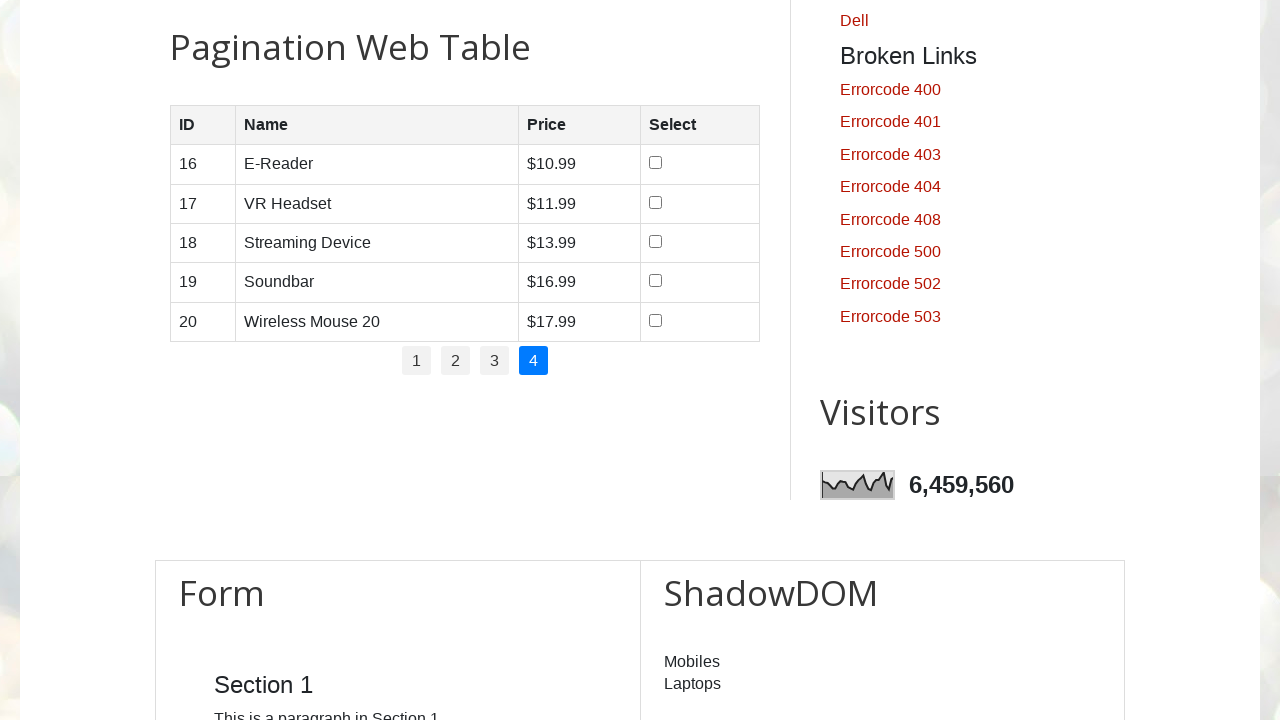

Read cell content at row 5, column 3 on page 4
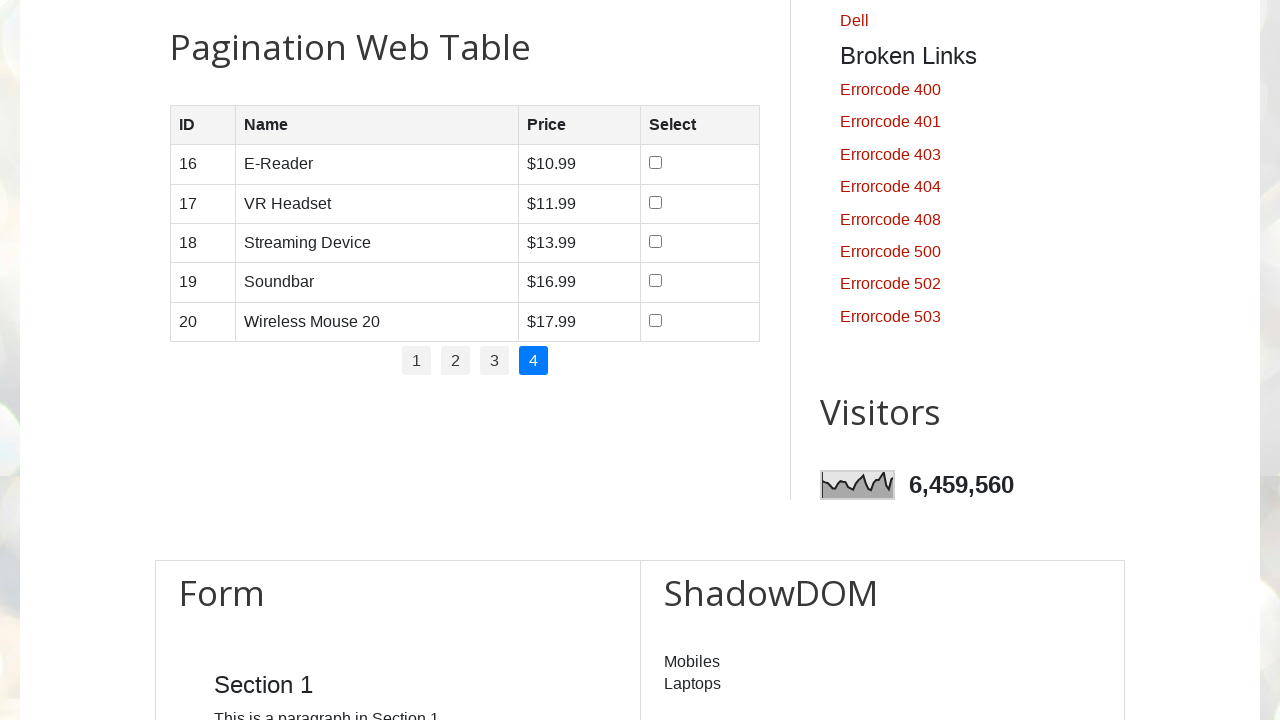

Read cell content at row 5, column 4 on page 4
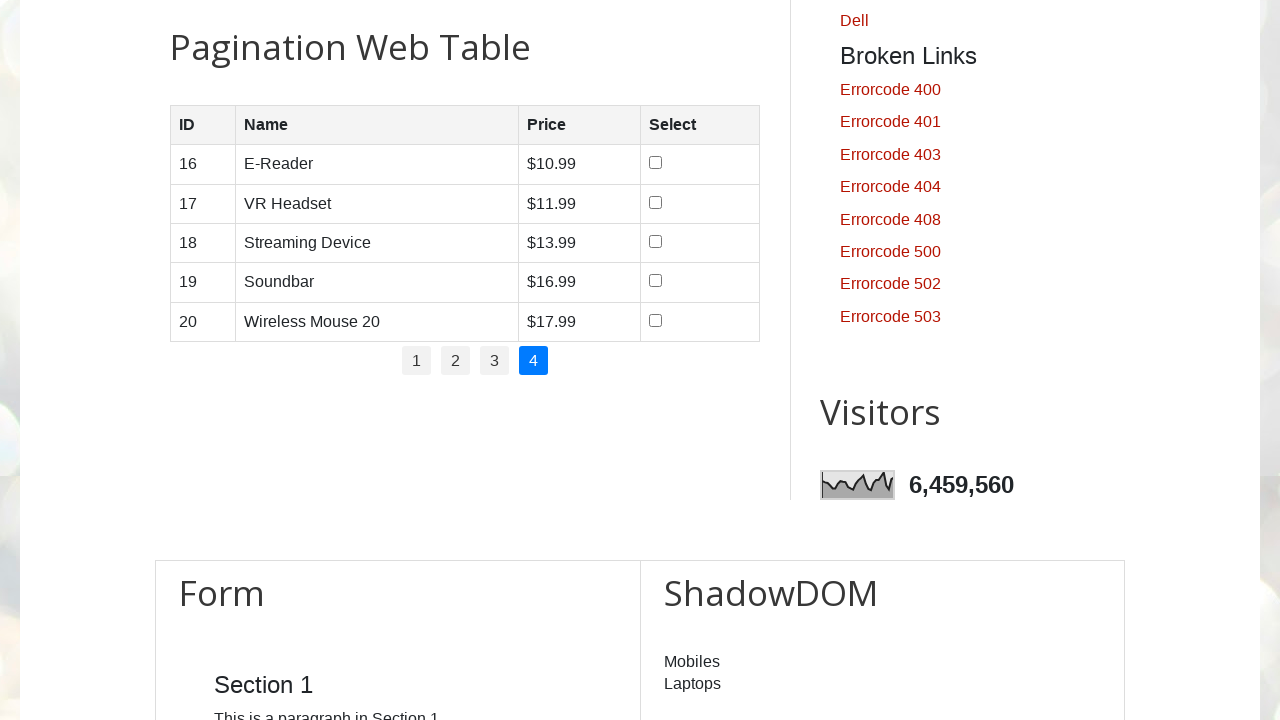

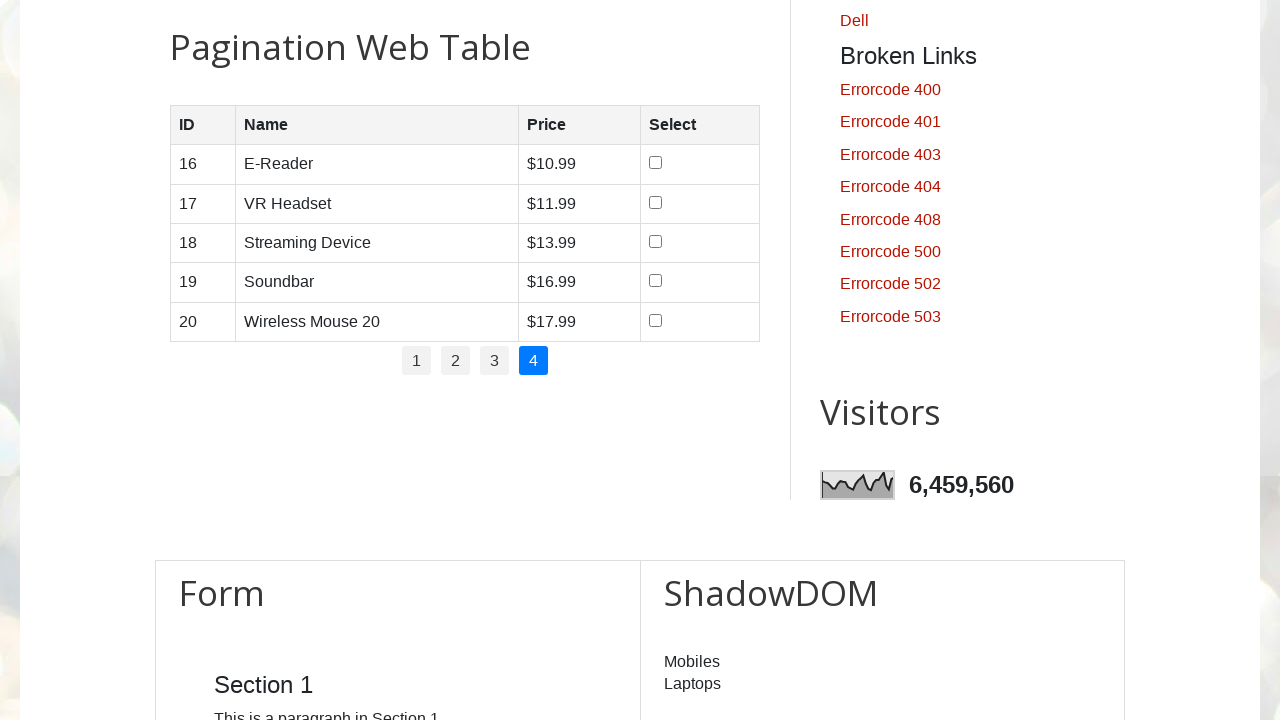